Tests opening multiple footer links in new browser tabs using Ctrl+Enter keyboard shortcut on a practice automation page

Starting URL: https://rahulshettyacademy.com/AutomationPractice/

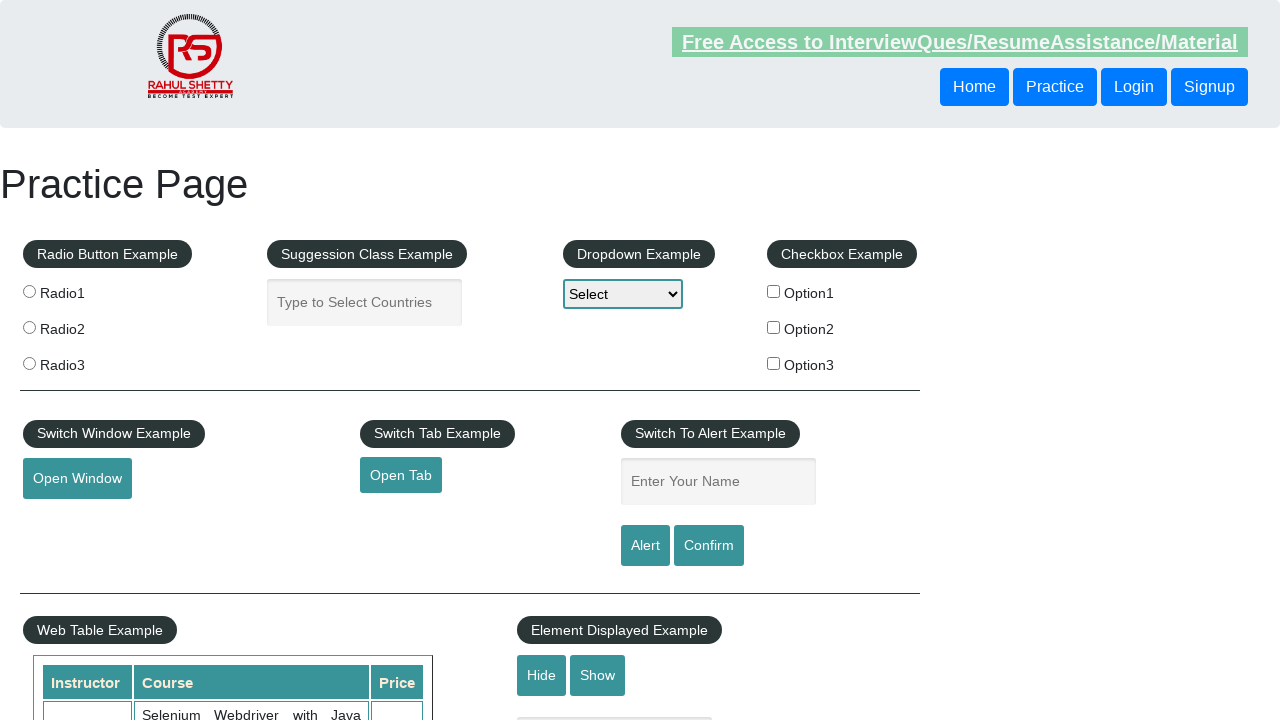

Footer element loaded and selector found
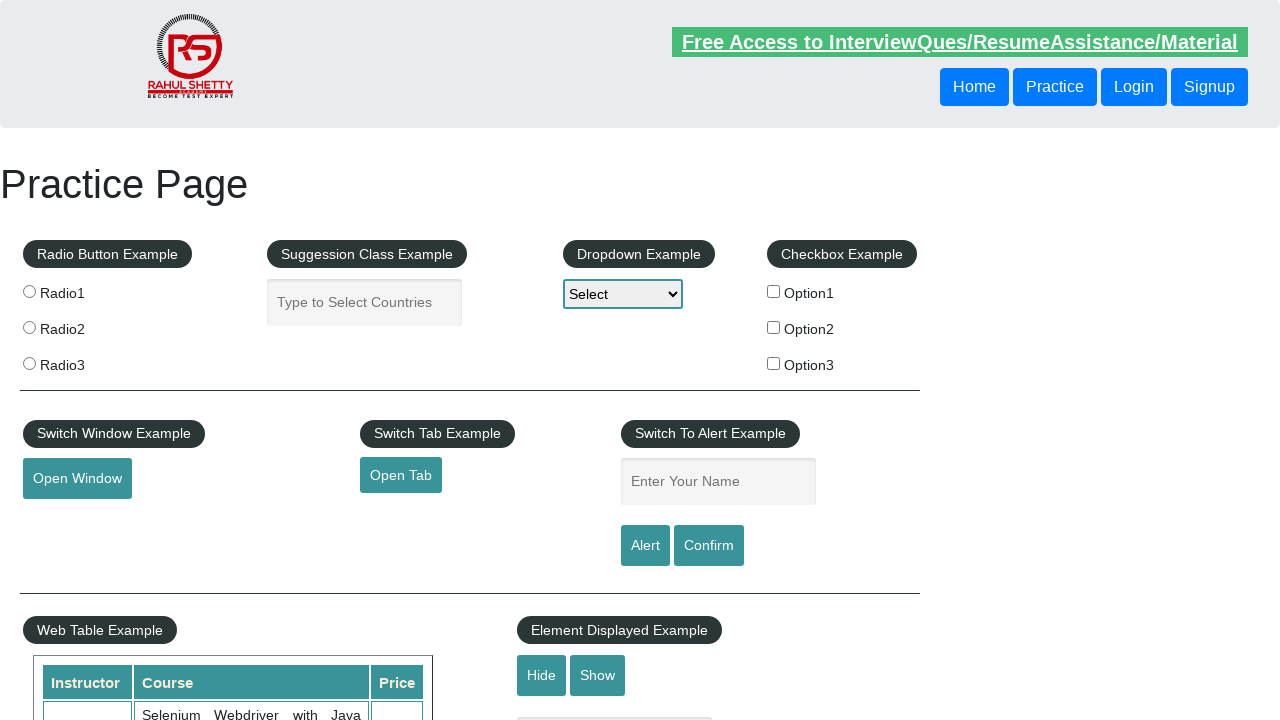

Located footer element containing links
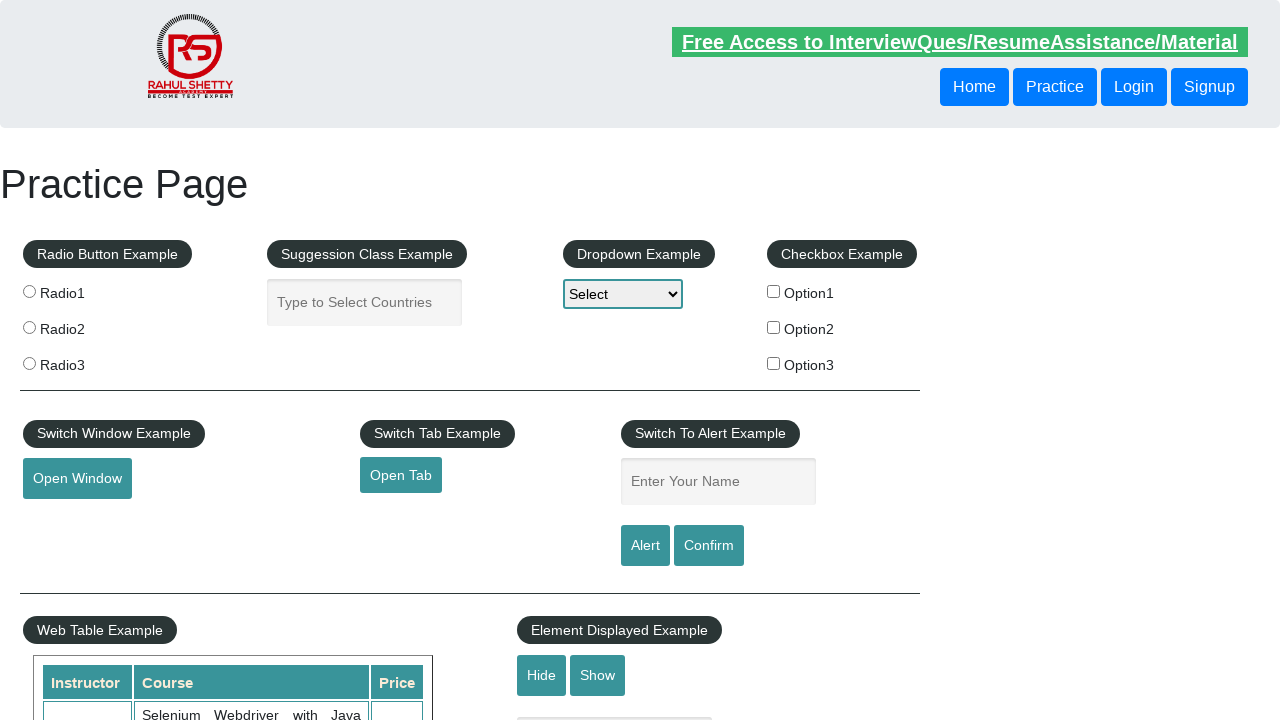

Located all footer links
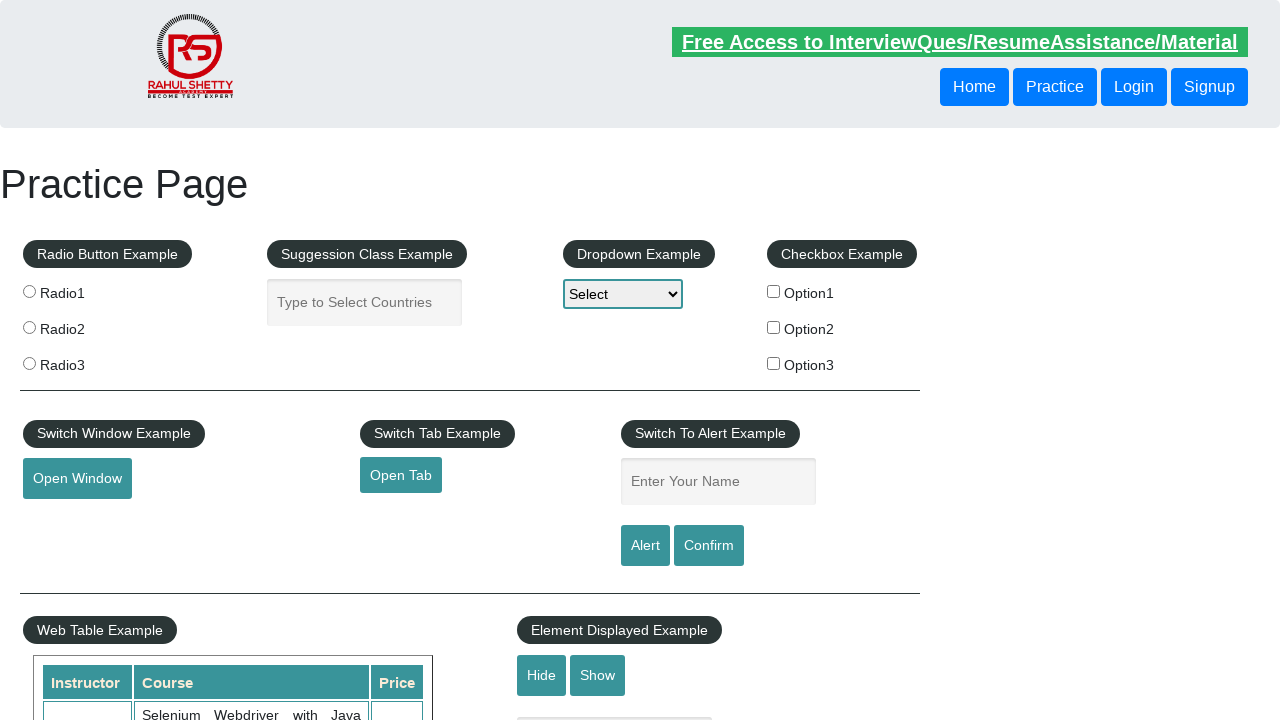

Found 20 footer links
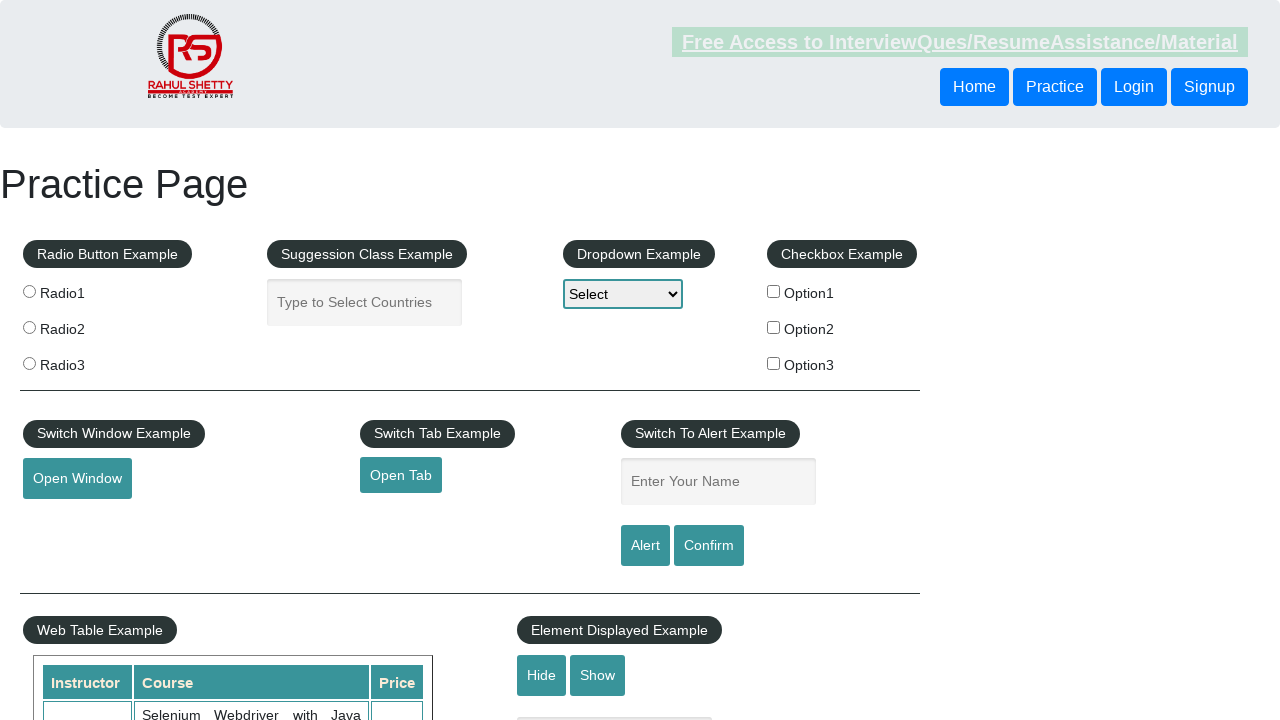

Selected footer link at index 1
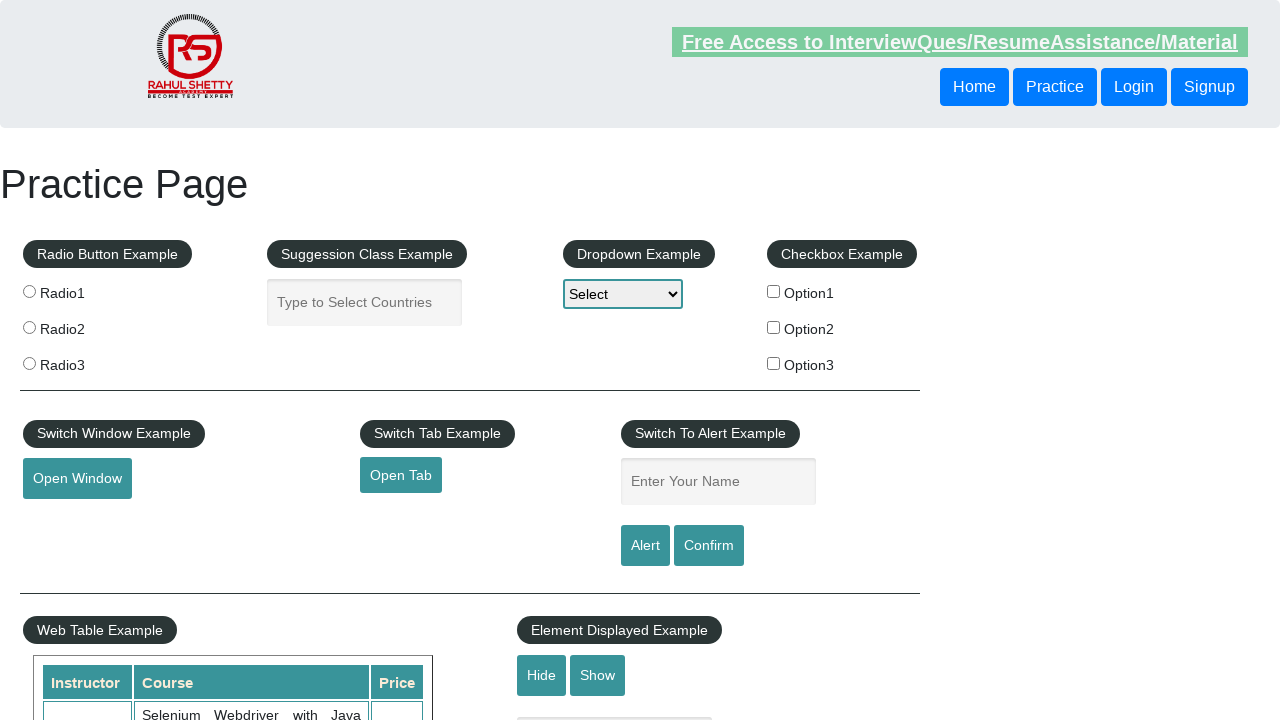

Retrieved href attribute: http://www.restapitutorial.com/
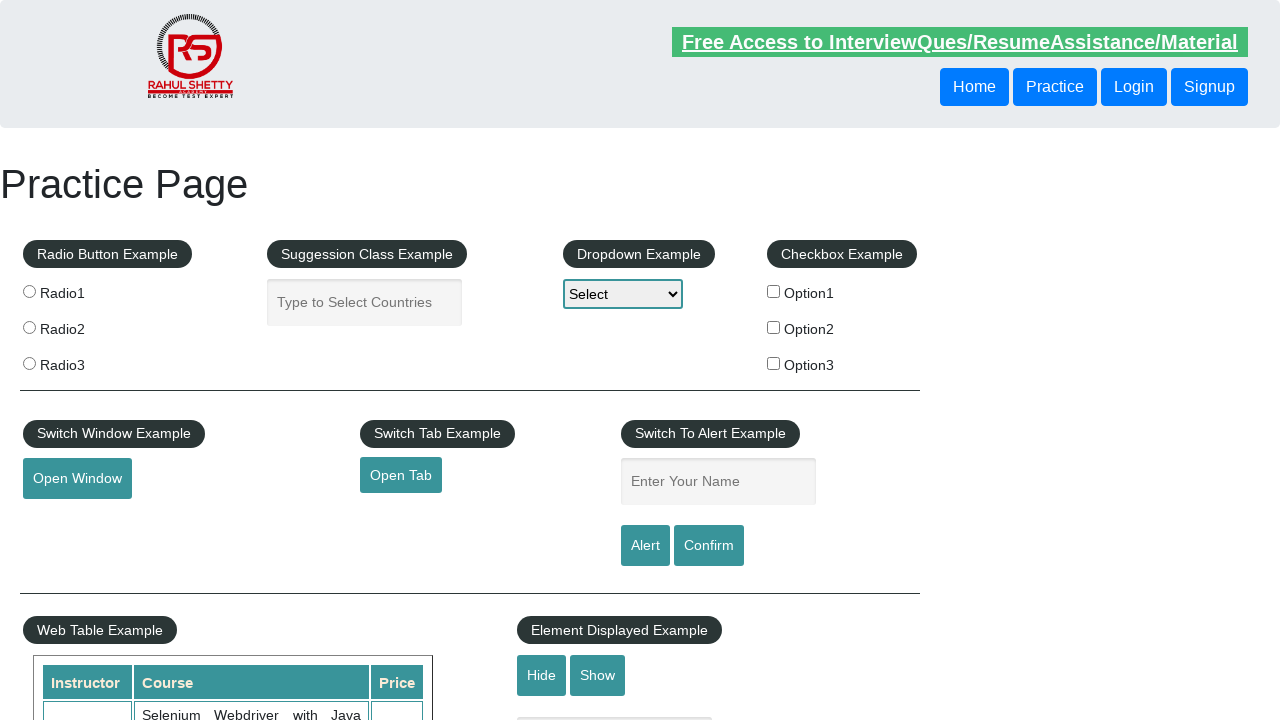

Pressed Ctrl+Enter on footer link at index 1 to open in new tab on div#gf-BIG table tbody tr td ul >> a >> nth=1
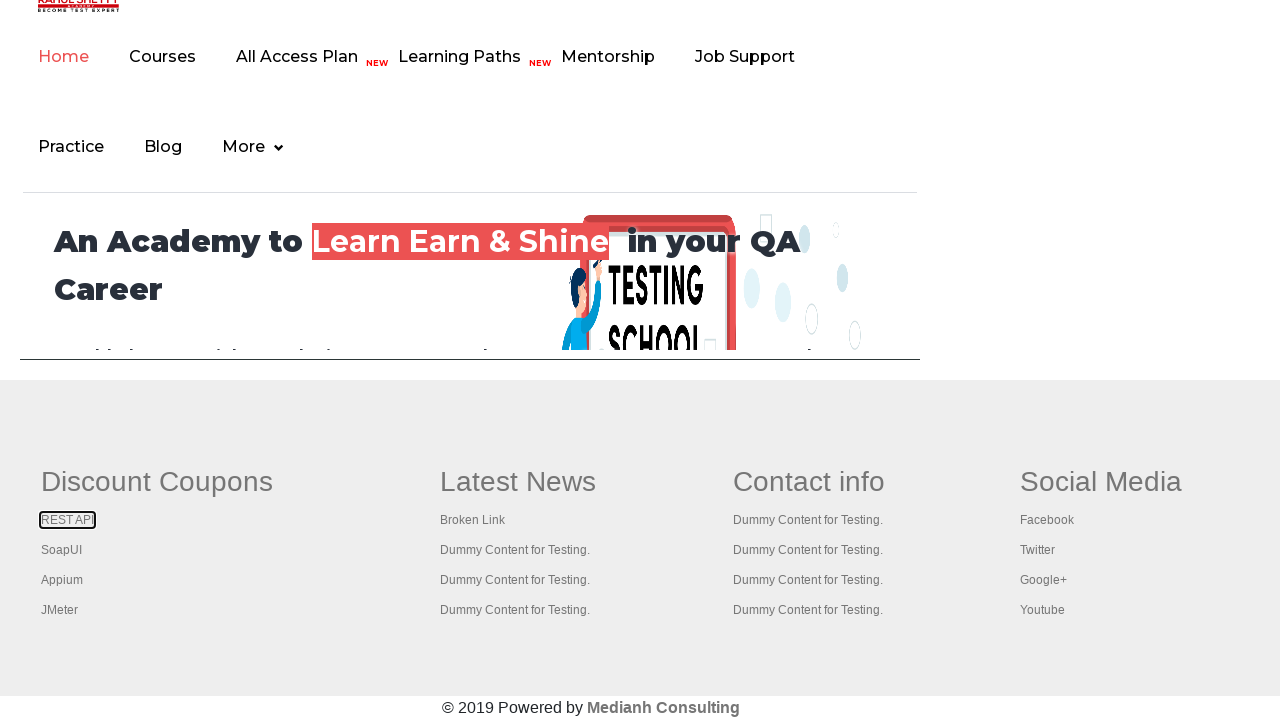

Waited 500ms before opening next link
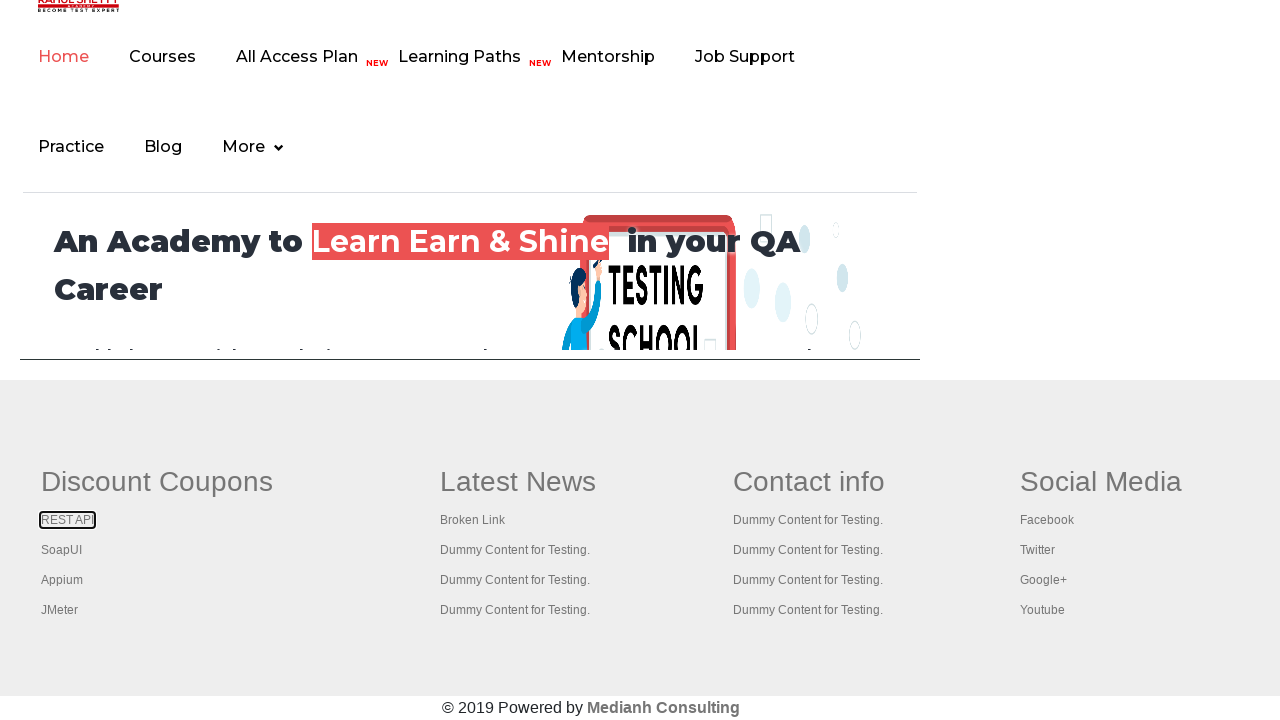

Selected footer link at index 2
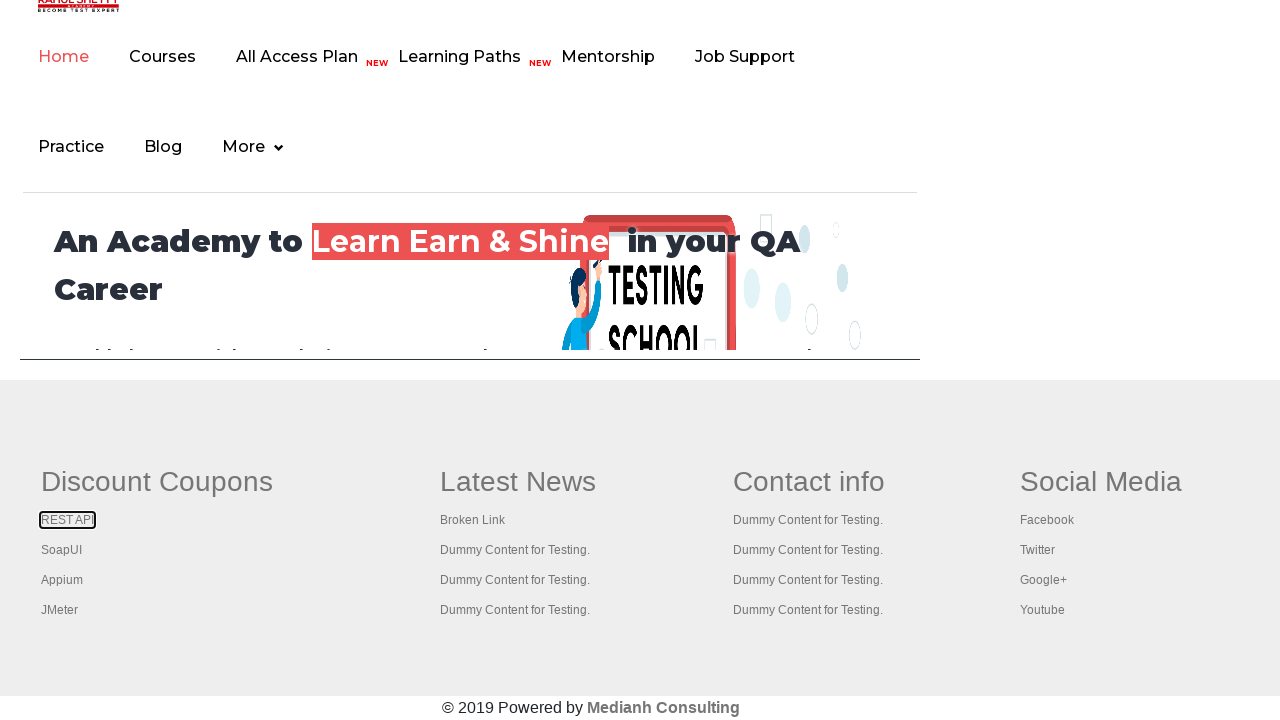

Retrieved href attribute: https://www.soapui.org/
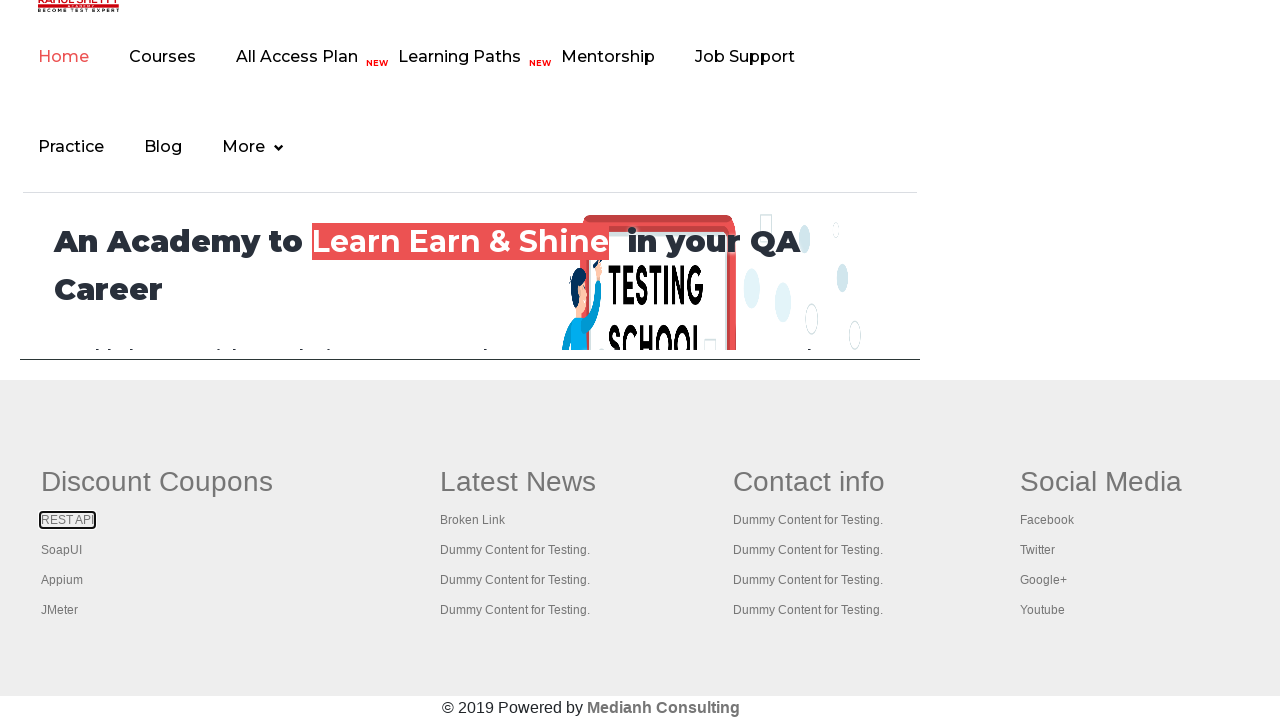

Pressed Ctrl+Enter on footer link at index 2 to open in new tab on div#gf-BIG table tbody tr td ul >> a >> nth=2
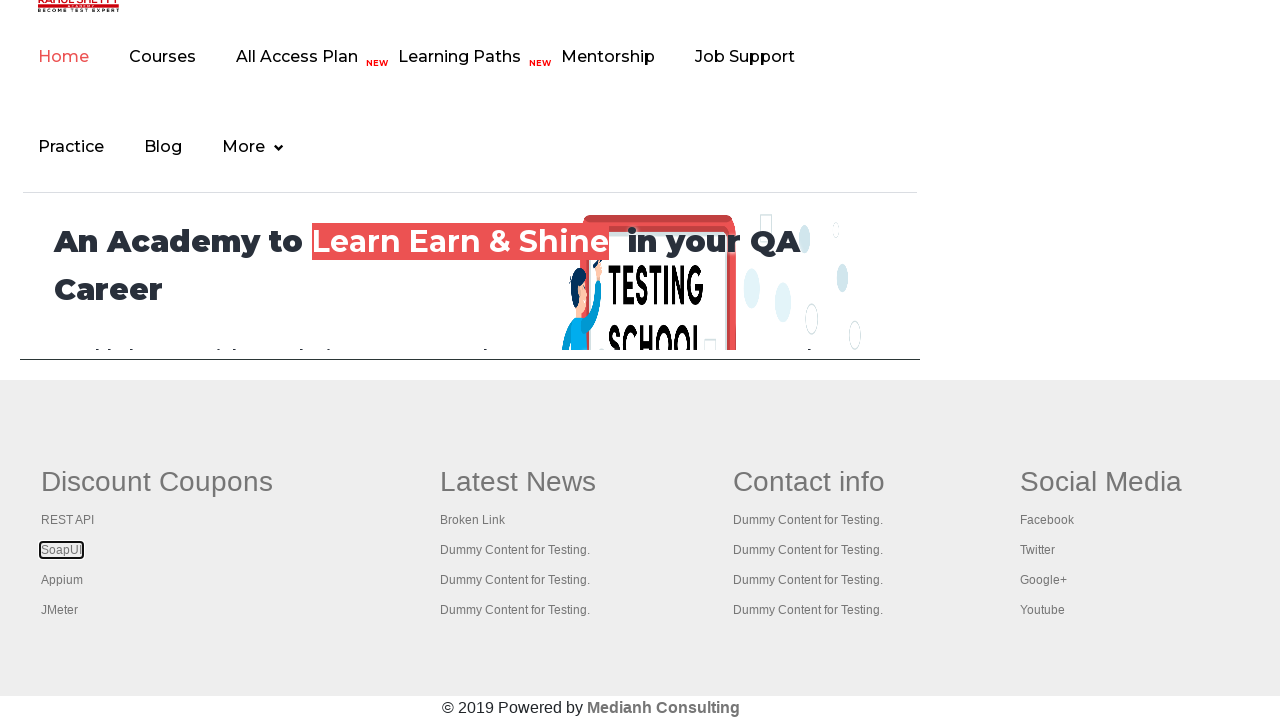

Waited 500ms before opening next link
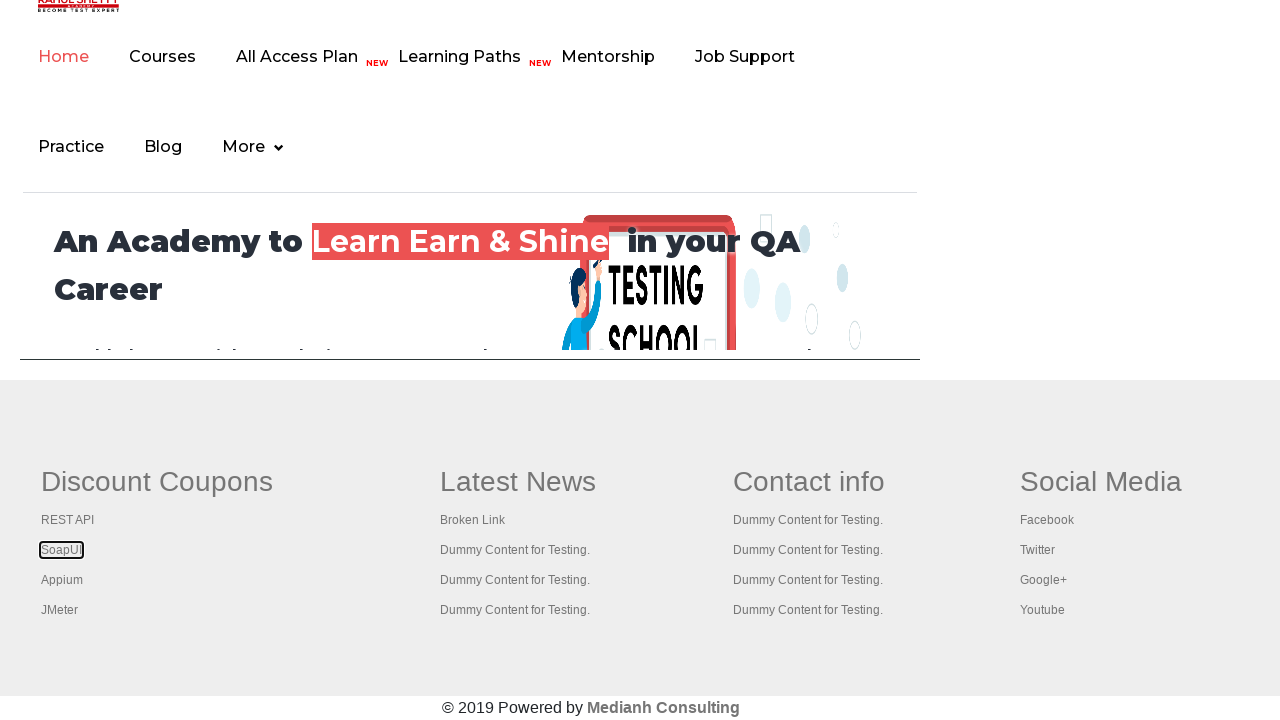

Selected footer link at index 3
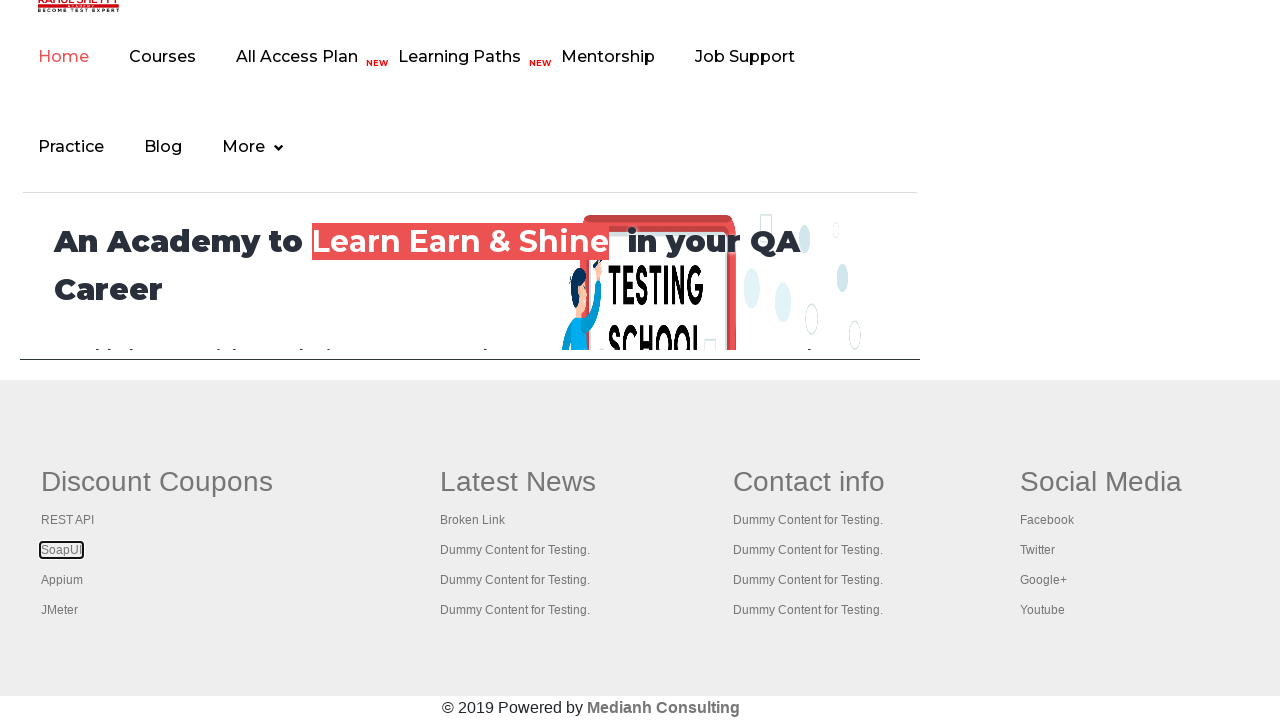

Retrieved href attribute: https://courses.rahulshettyacademy.com/p/appium-tutorial
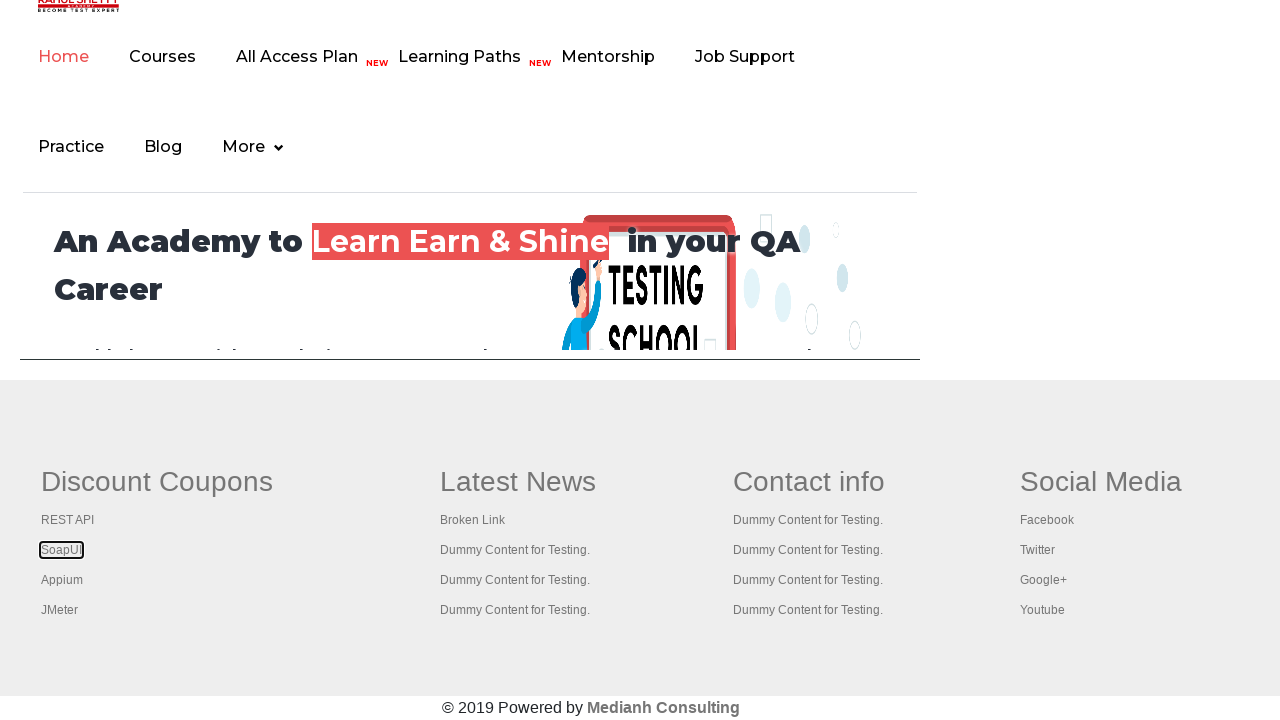

Pressed Ctrl+Enter on footer link at index 3 to open in new tab on div#gf-BIG table tbody tr td ul >> a >> nth=3
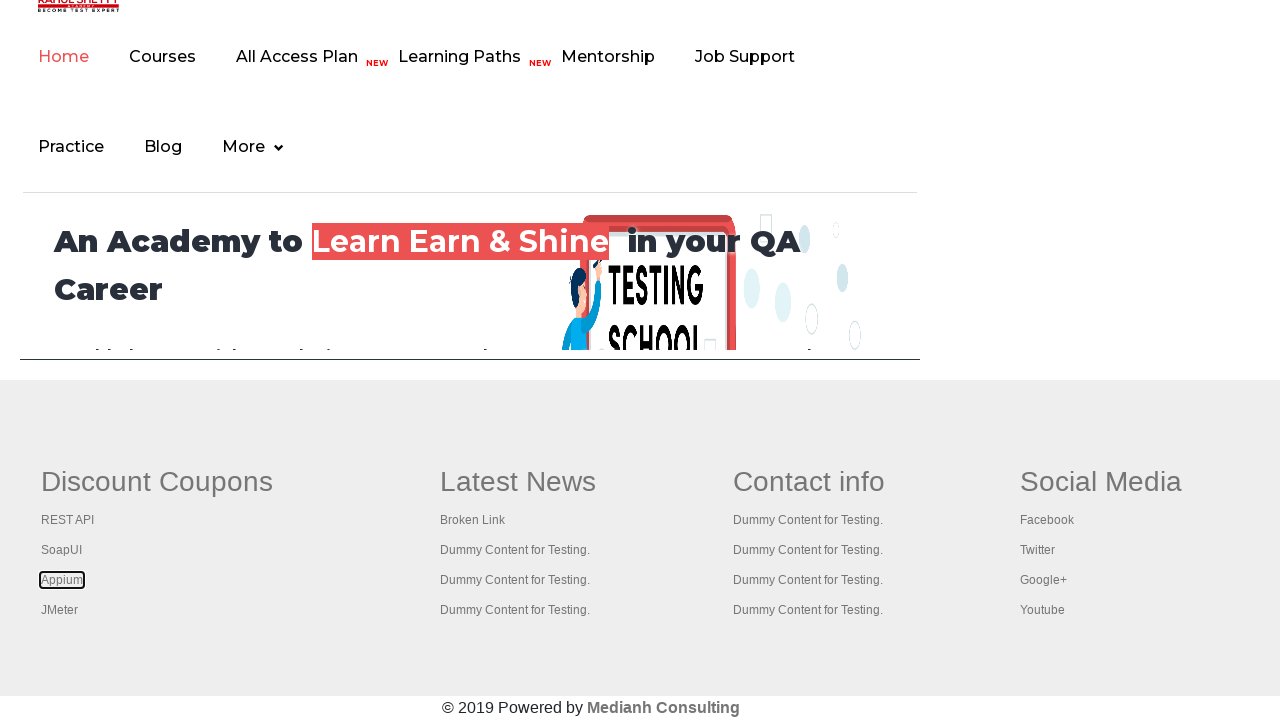

Waited 500ms before opening next link
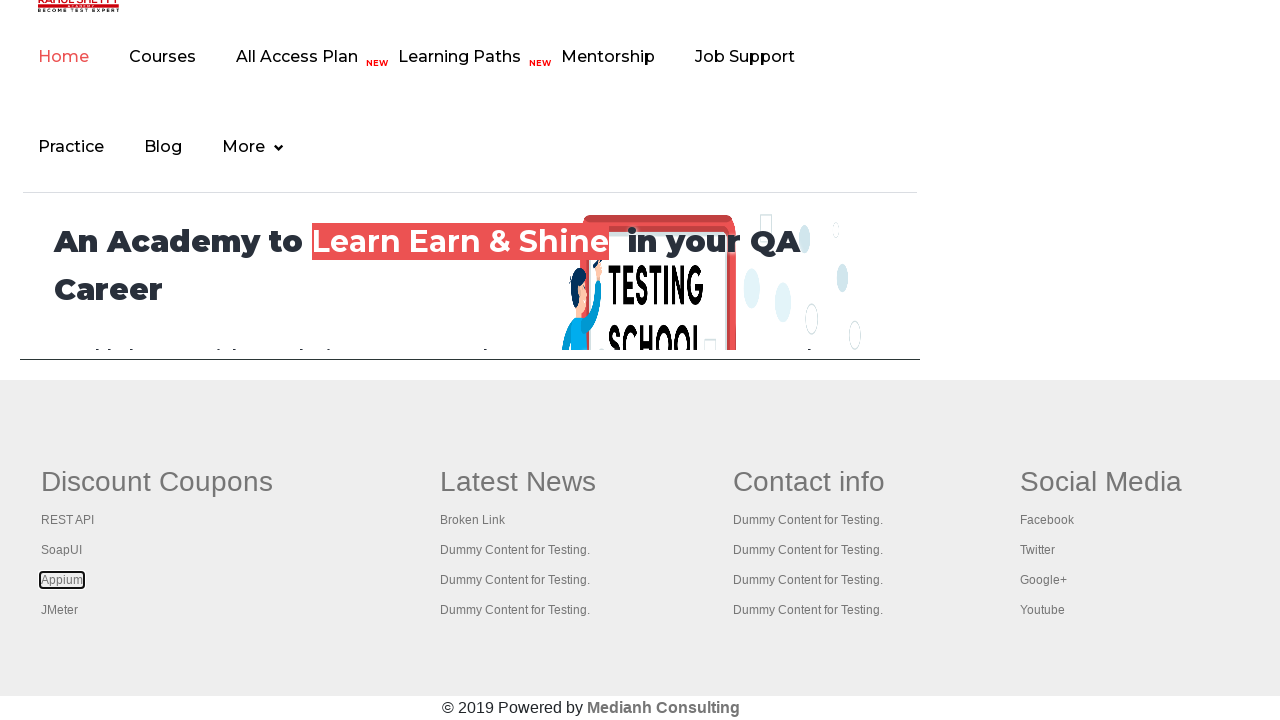

Selected footer link at index 4
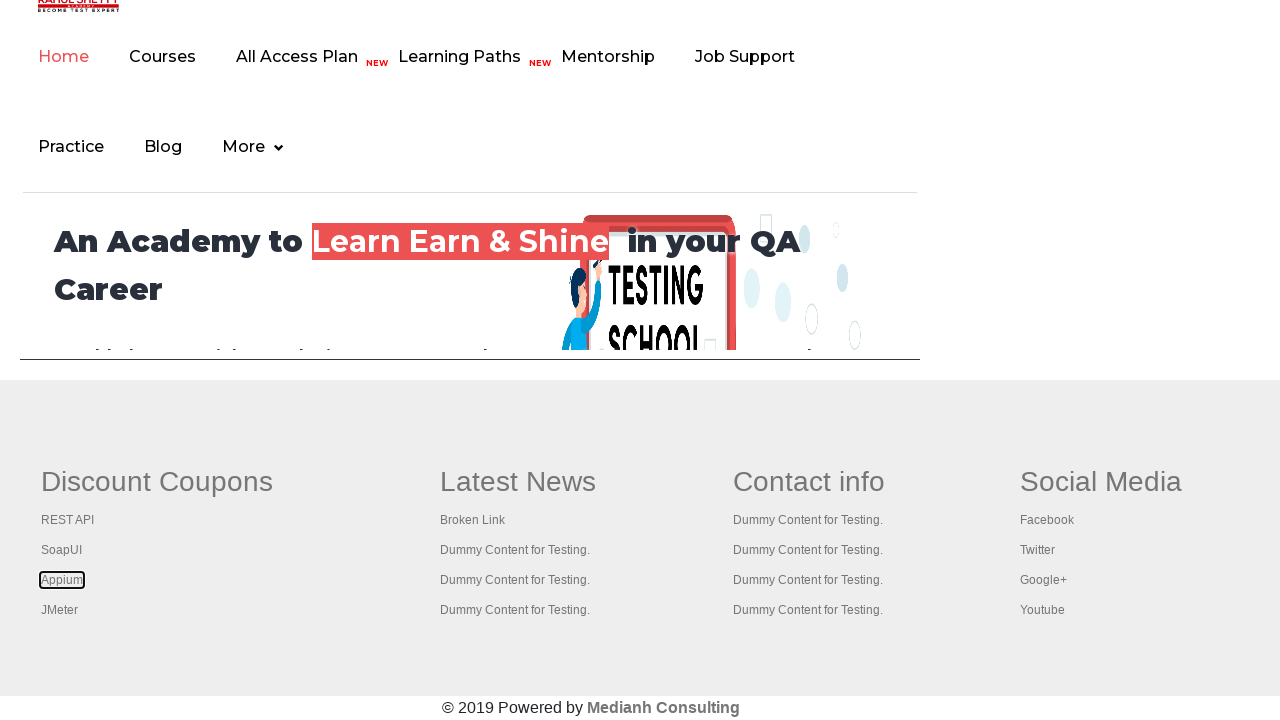

Retrieved href attribute: https://jmeter.apache.org/
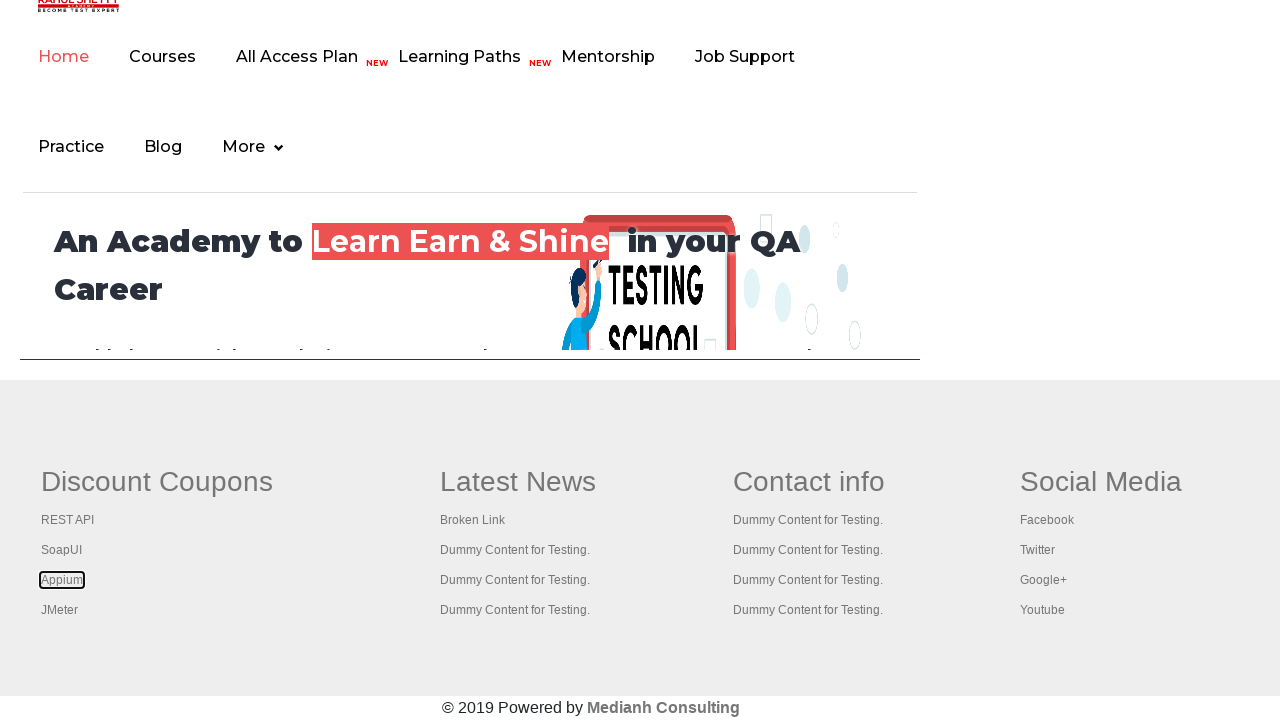

Pressed Ctrl+Enter on footer link at index 4 to open in new tab on div#gf-BIG table tbody tr td ul >> a >> nth=4
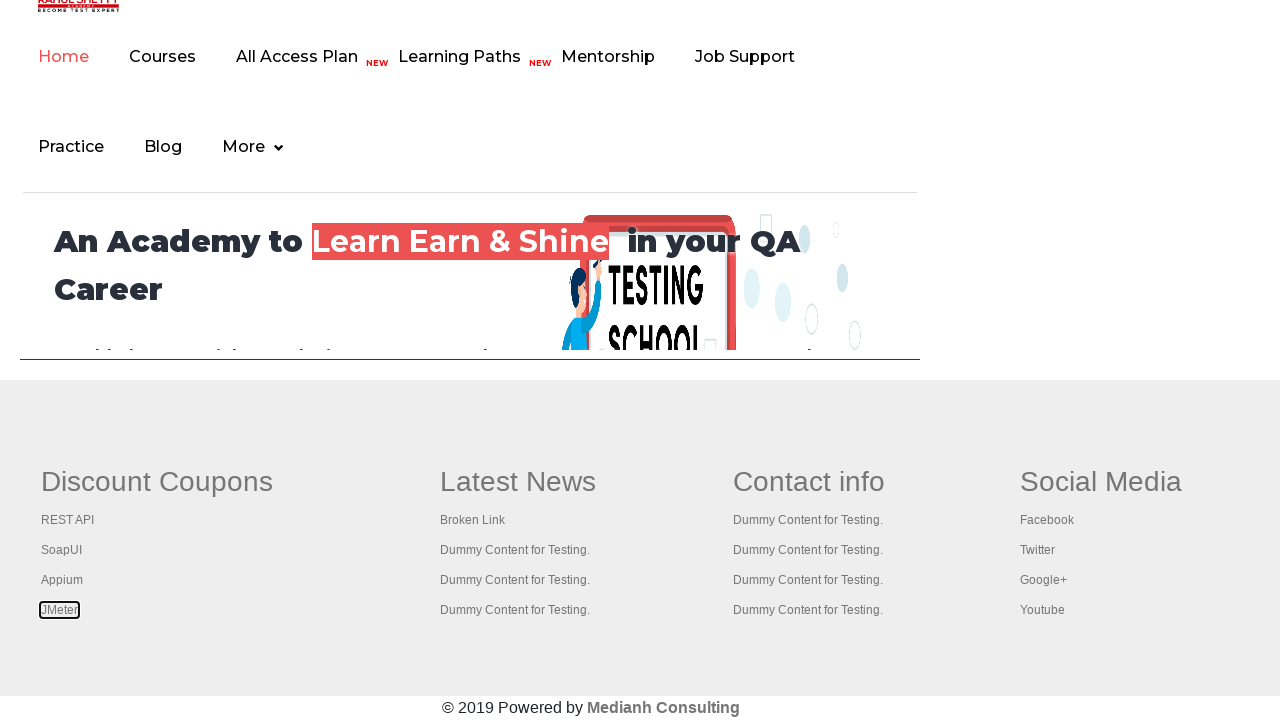

Waited 500ms before opening next link
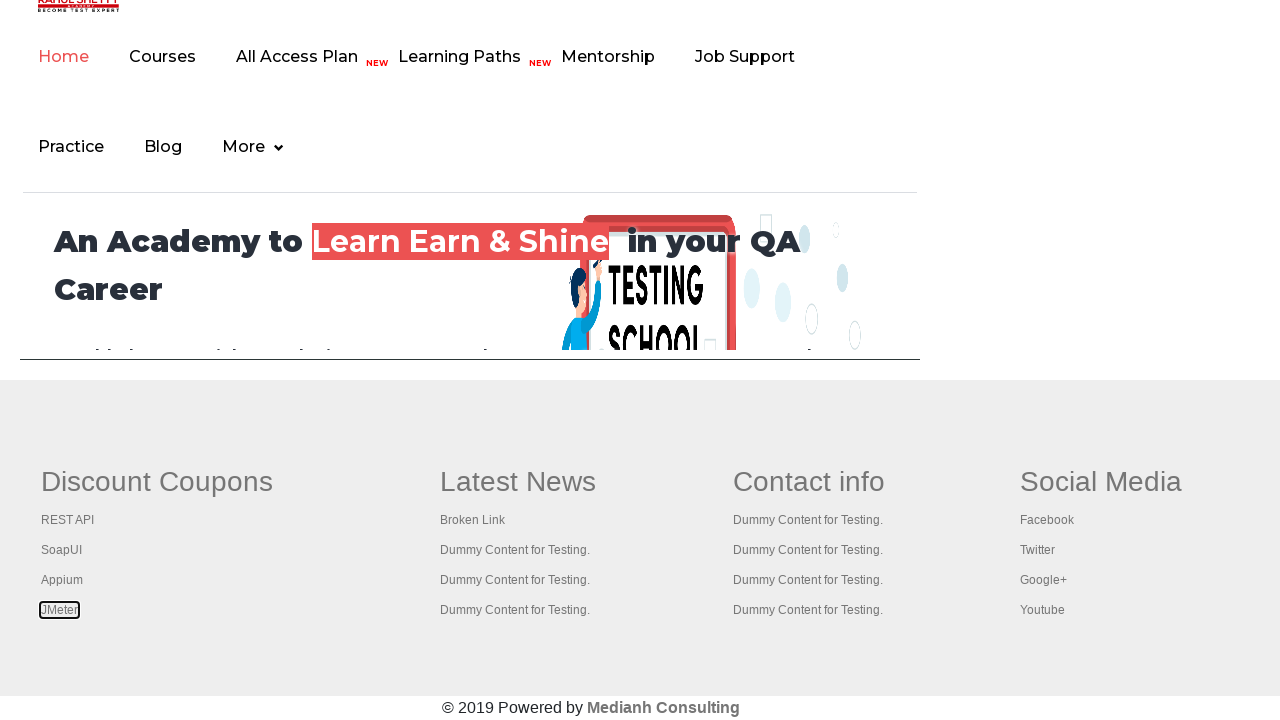

Selected footer link at index 5
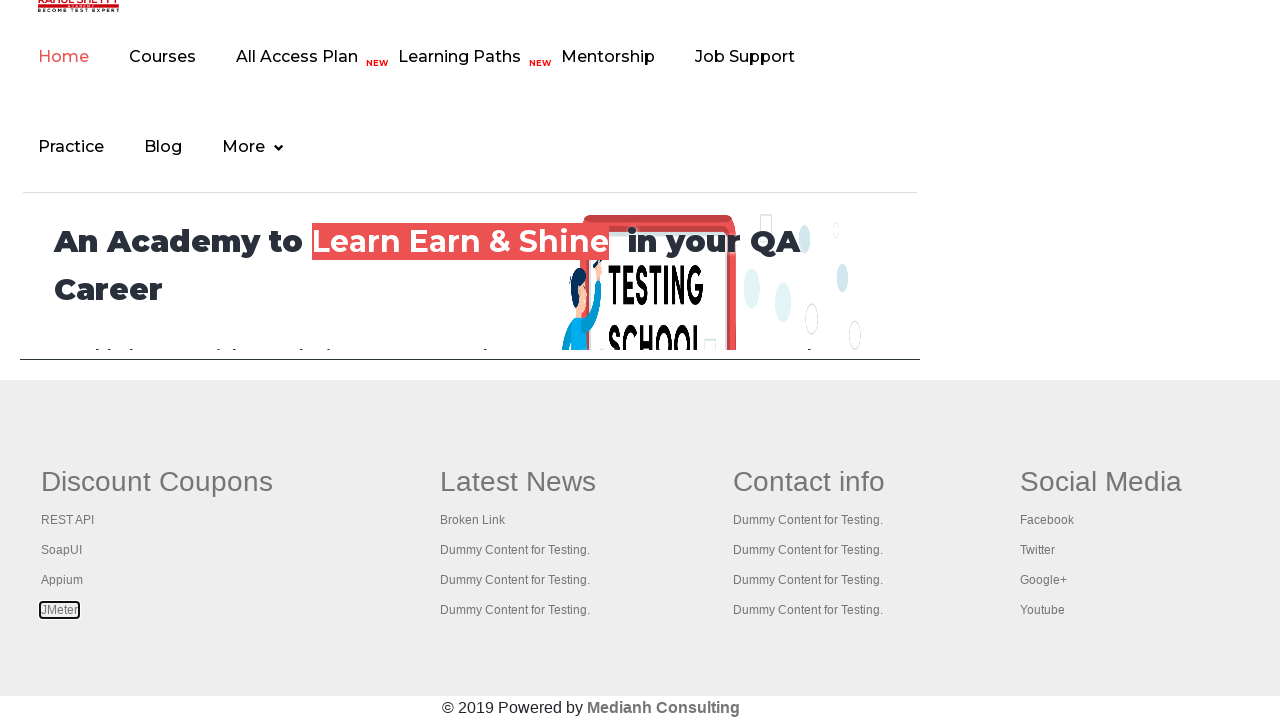

Retrieved href attribute: #
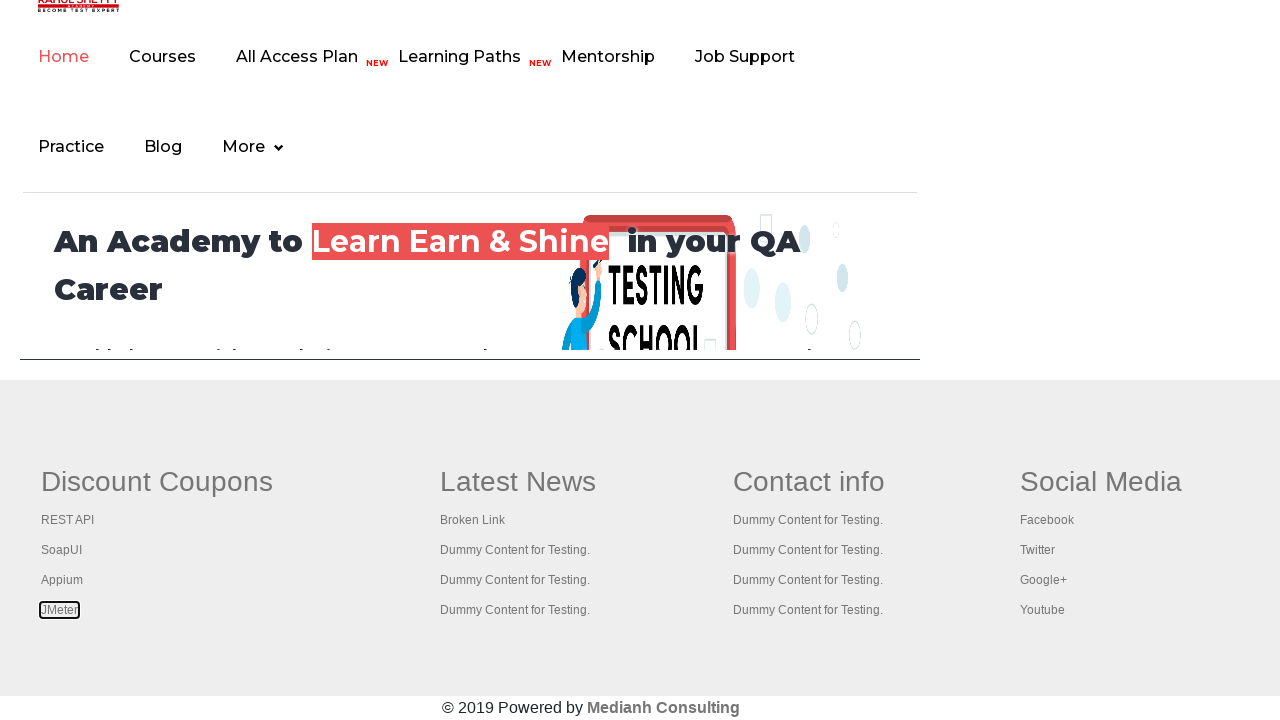

Pressed Ctrl+Enter on footer link at index 5 to open in new tab on div#gf-BIG table tbody tr td ul >> a >> nth=5
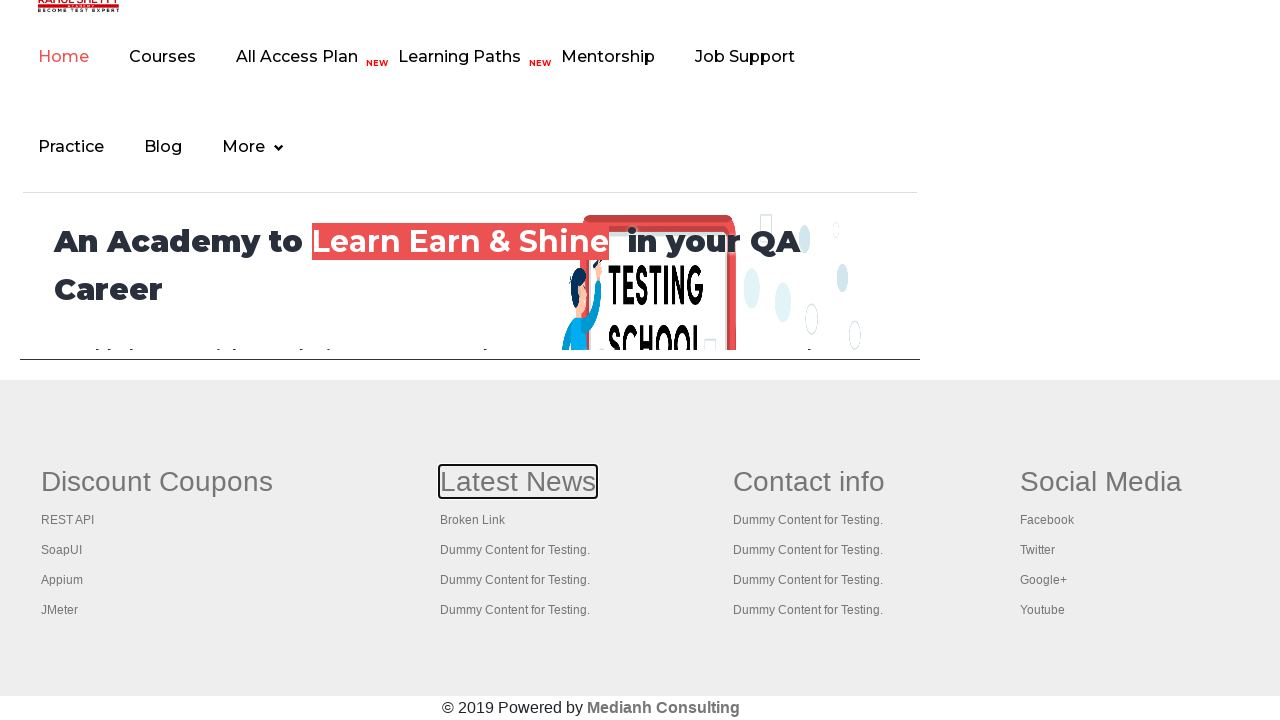

Waited 500ms before opening next link
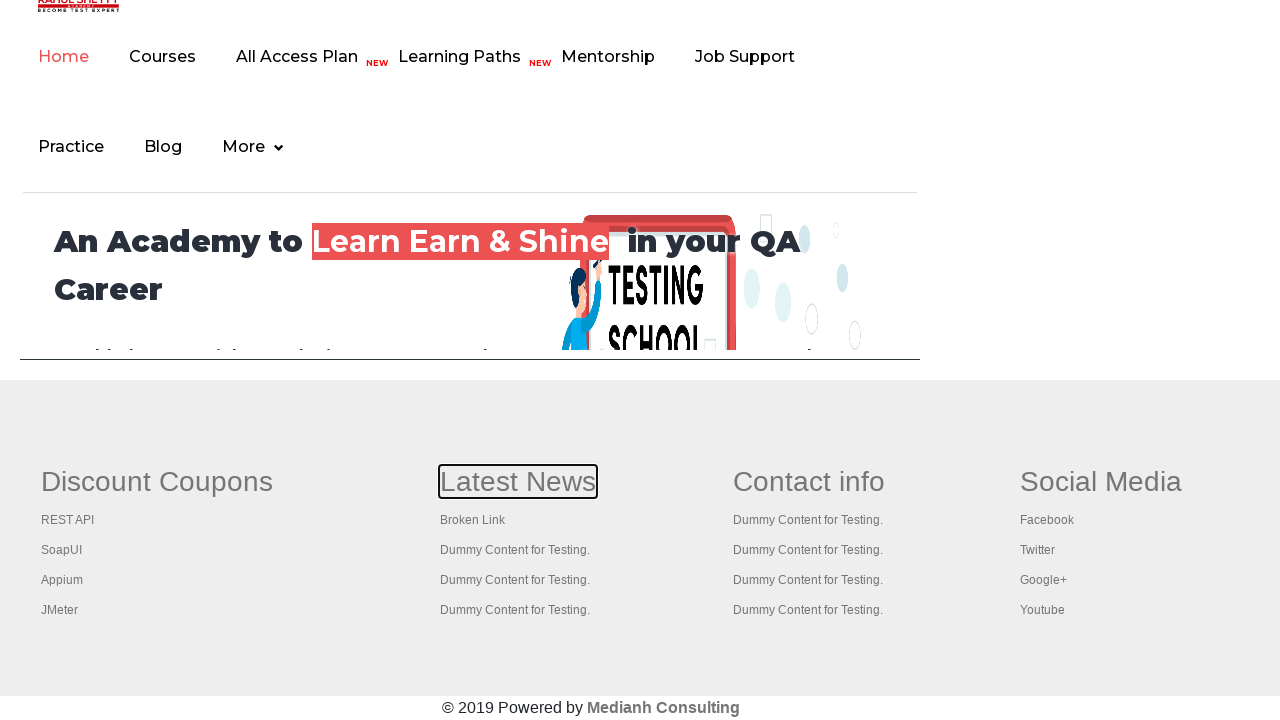

Selected footer link at index 6
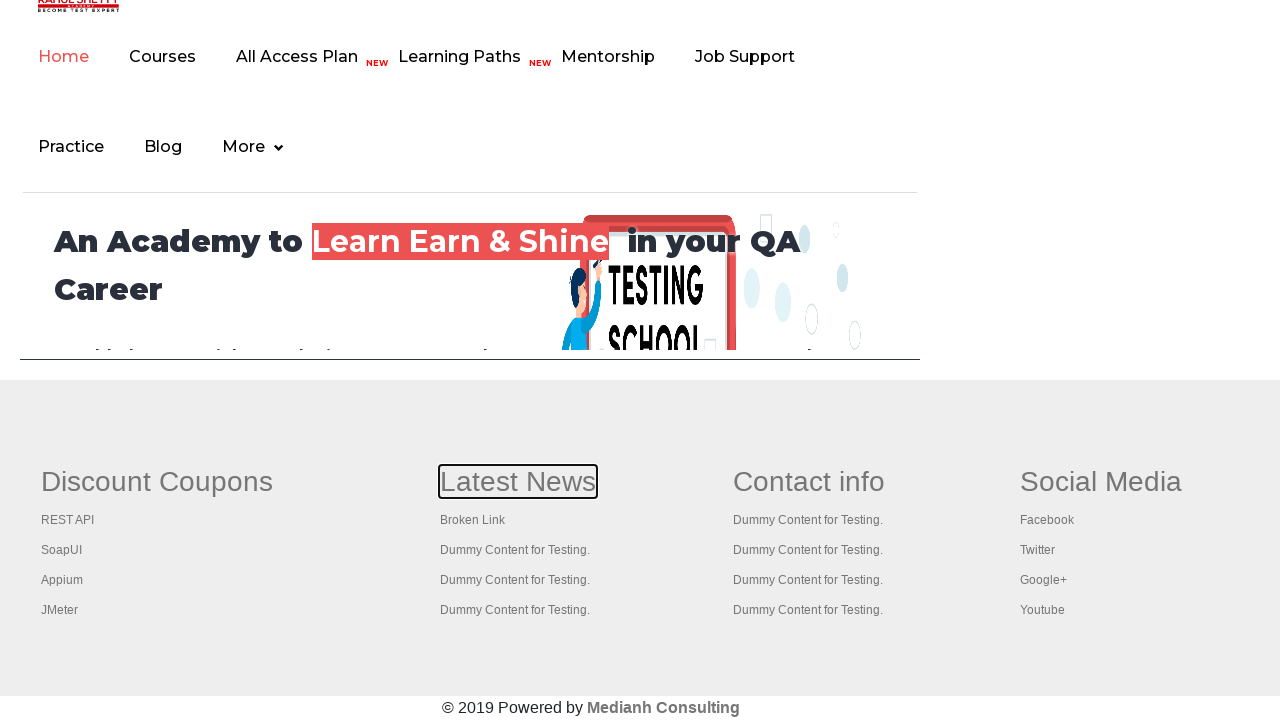

Retrieved href attribute: https://rahulshettyacademy.com/brokenlink
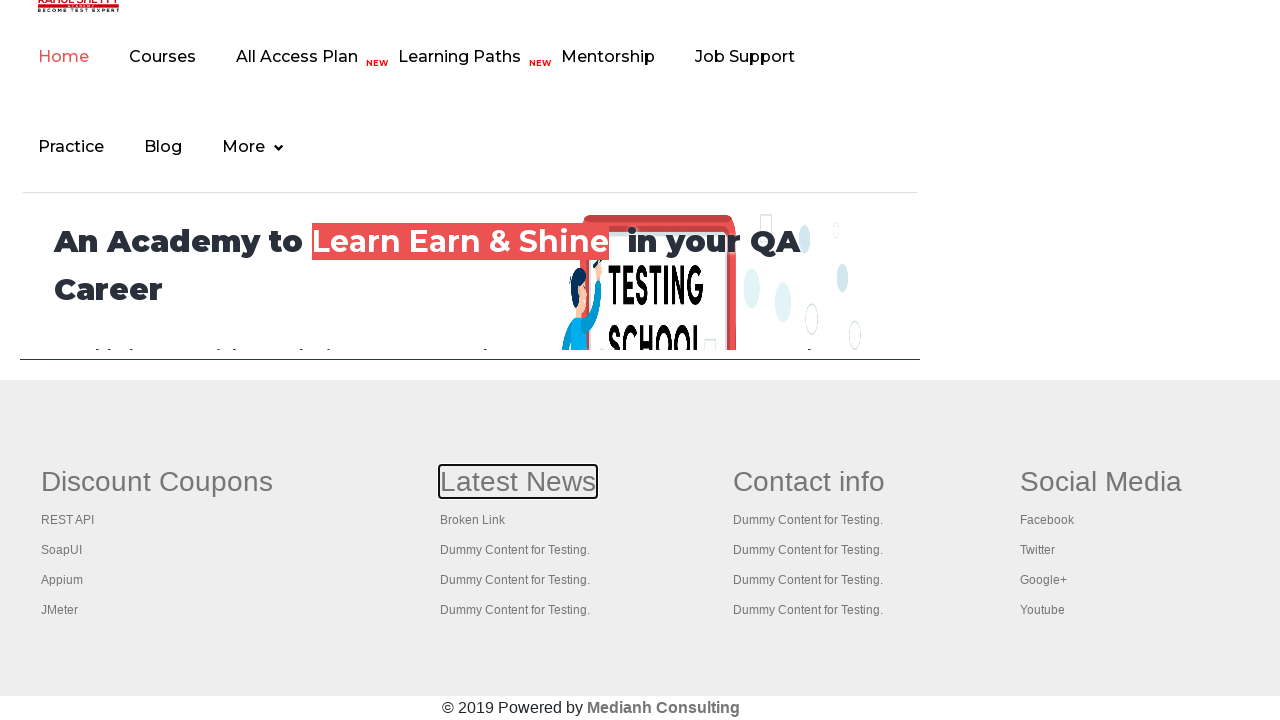

Pressed Ctrl+Enter on footer link at index 6 to open in new tab on div#gf-BIG table tbody tr td ul >> a >> nth=6
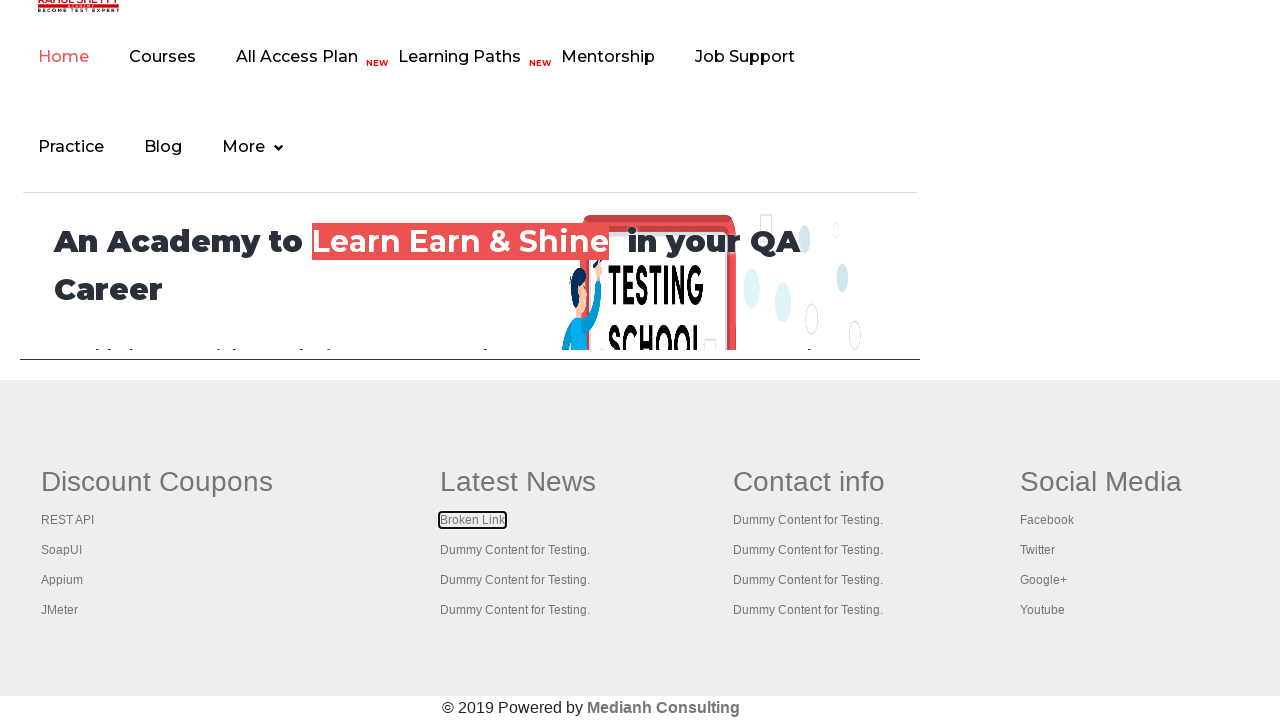

Waited 500ms before opening next link
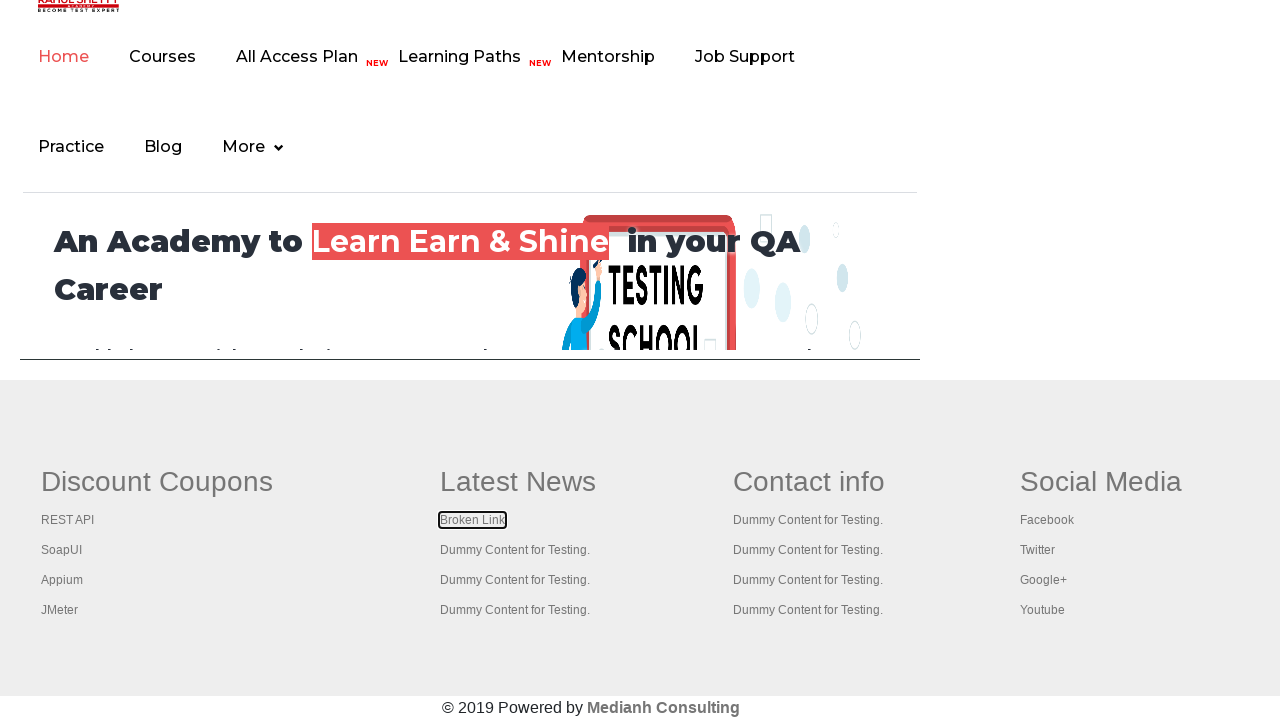

Selected footer link at index 7
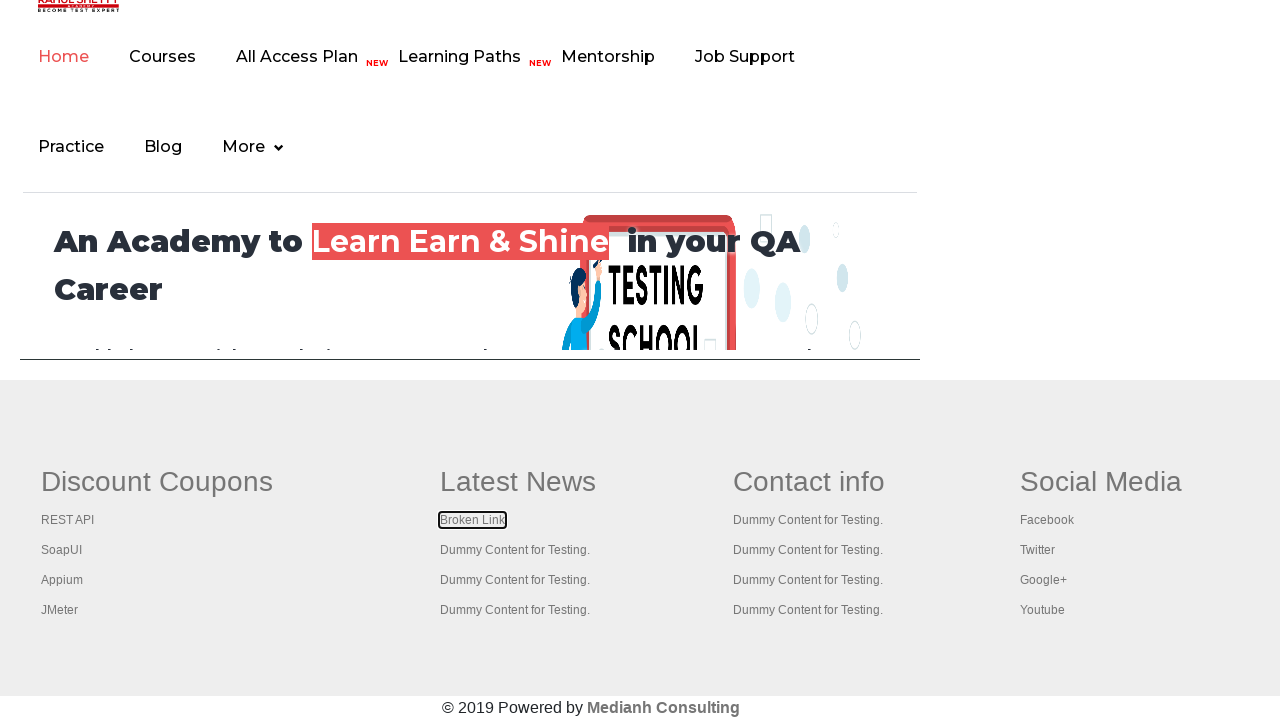

Retrieved href attribute: #
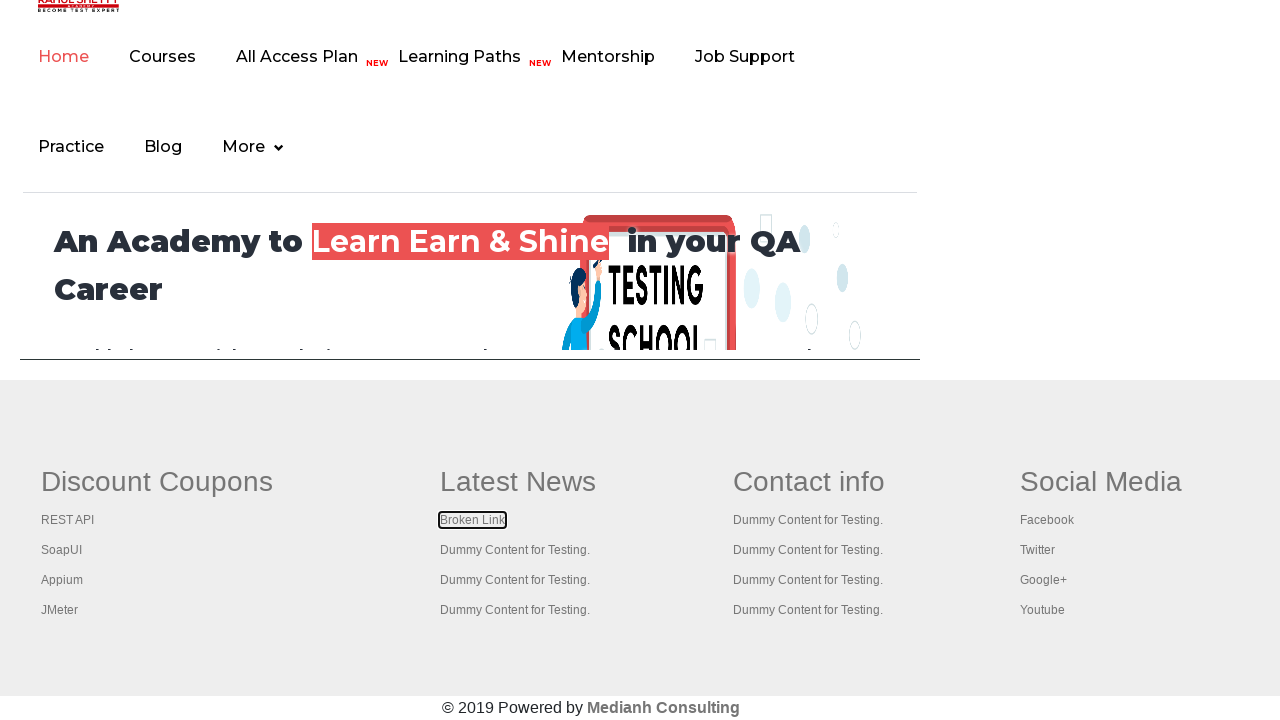

Pressed Ctrl+Enter on footer link at index 7 to open in new tab on div#gf-BIG table tbody tr td ul >> a >> nth=7
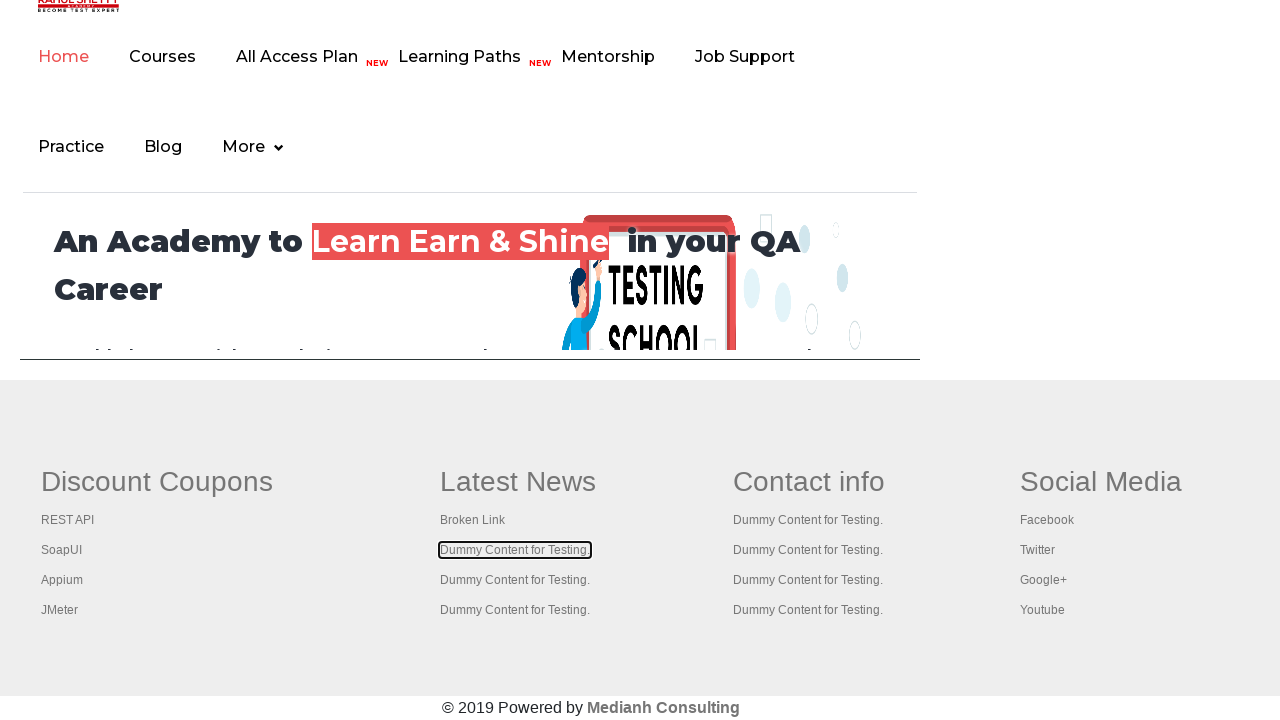

Waited 500ms before opening next link
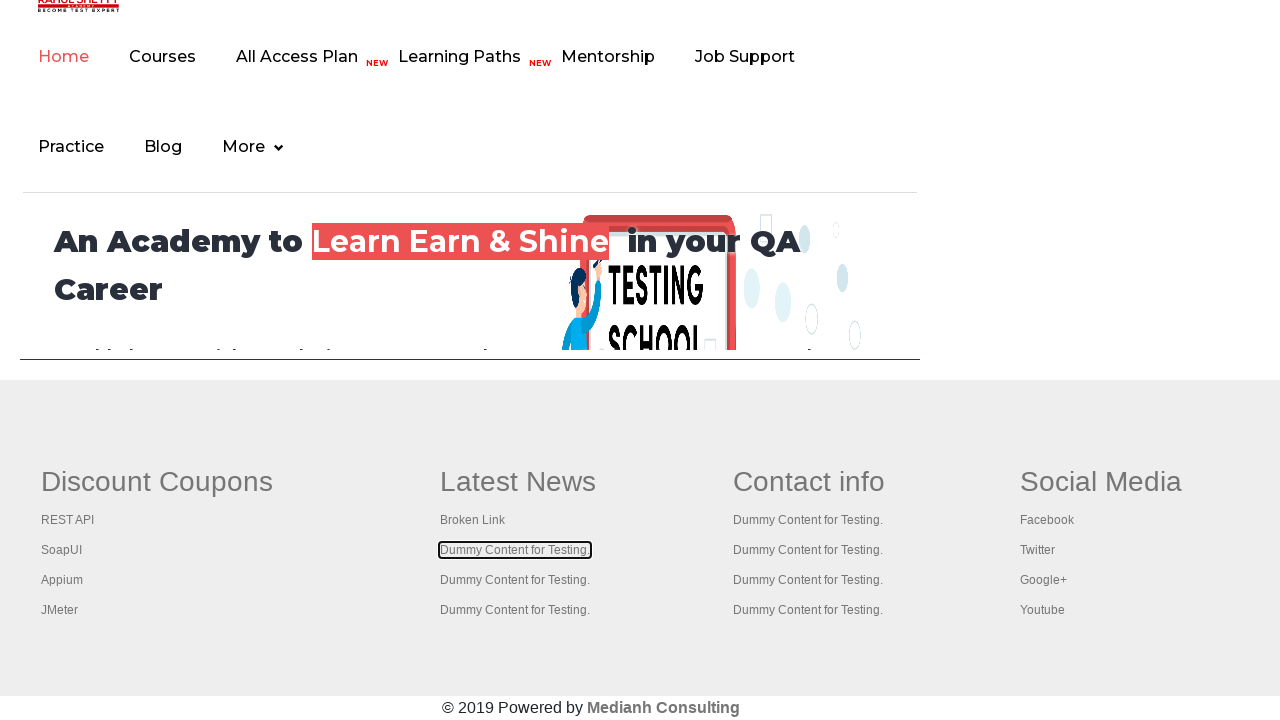

Selected footer link at index 8
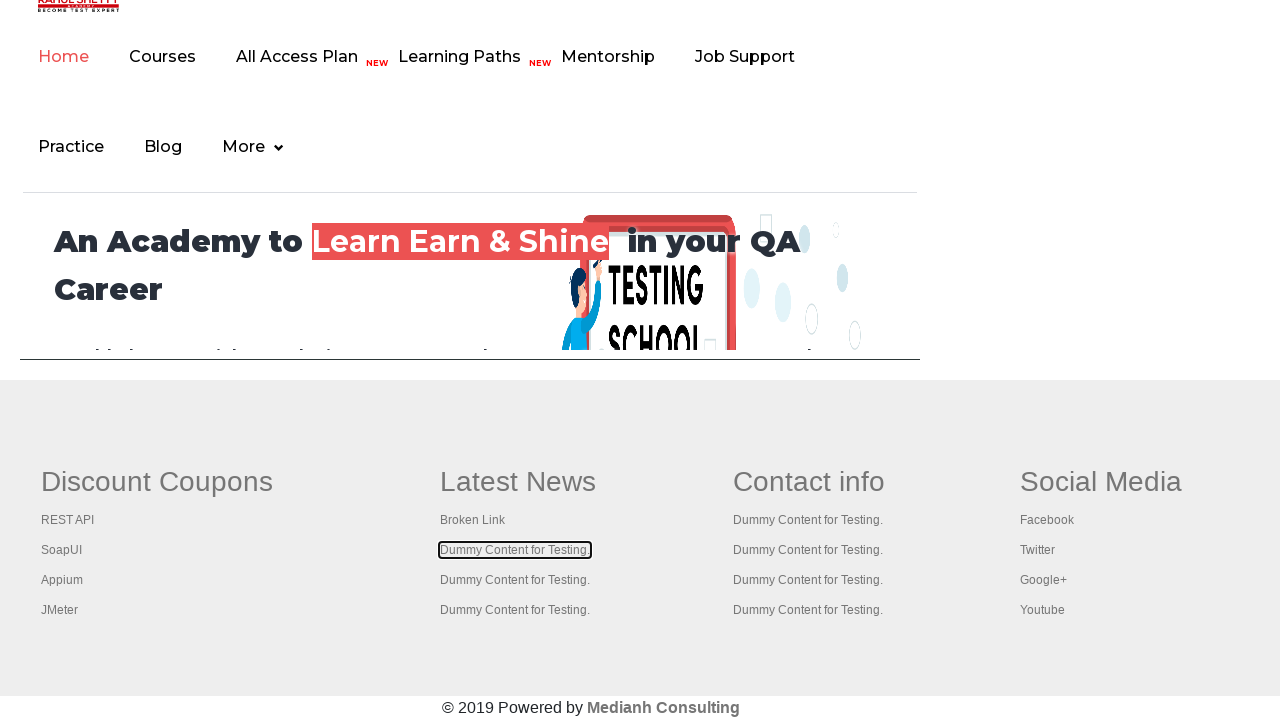

Retrieved href attribute: #
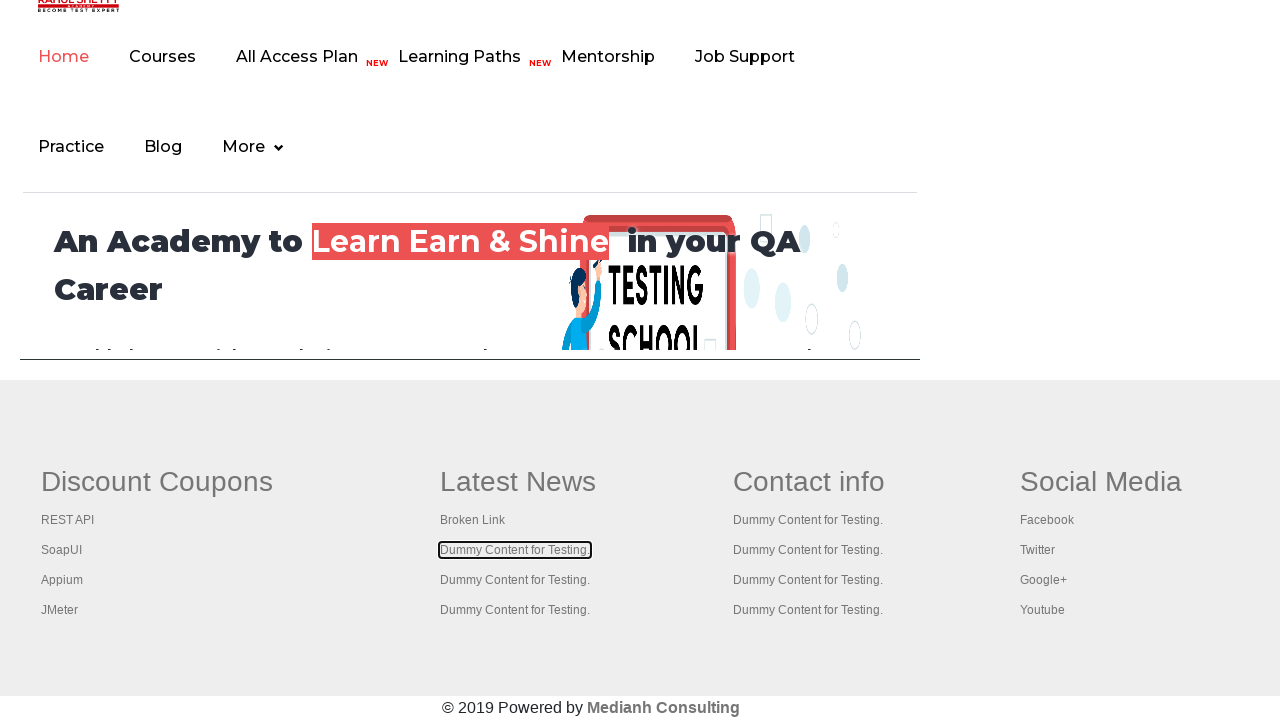

Pressed Ctrl+Enter on footer link at index 8 to open in new tab on div#gf-BIG table tbody tr td ul >> a >> nth=8
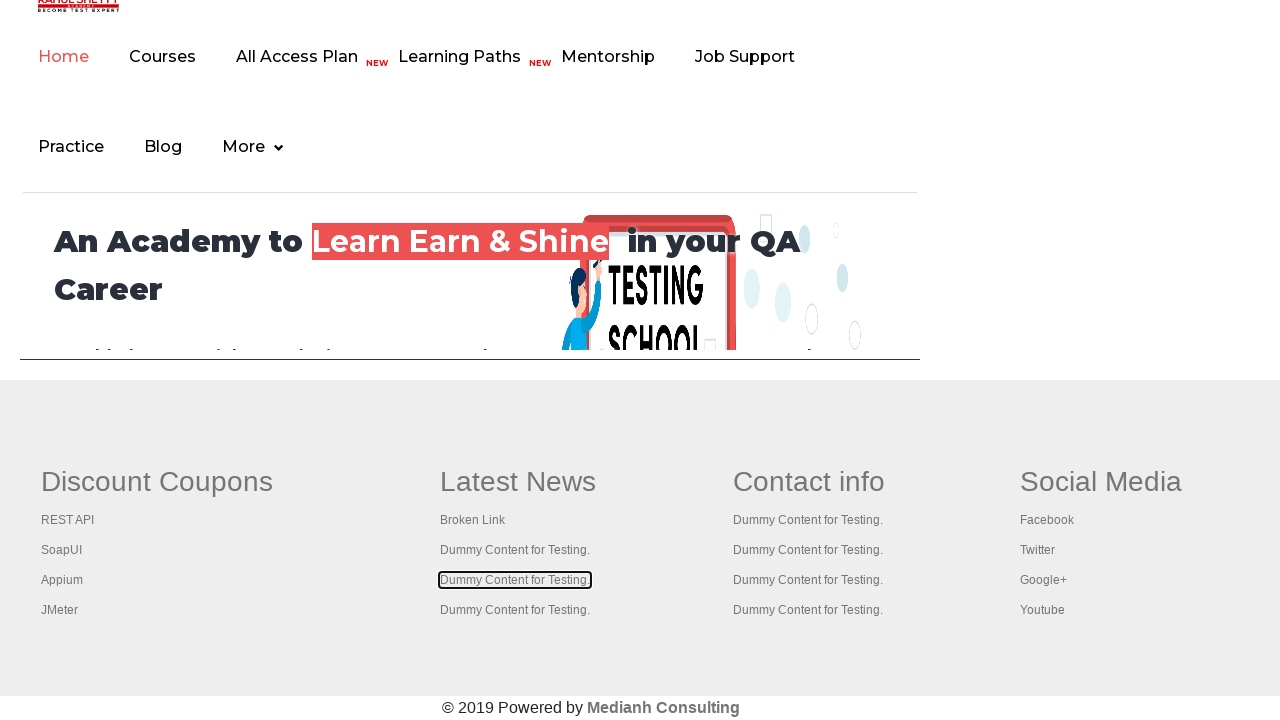

Waited 500ms before opening next link
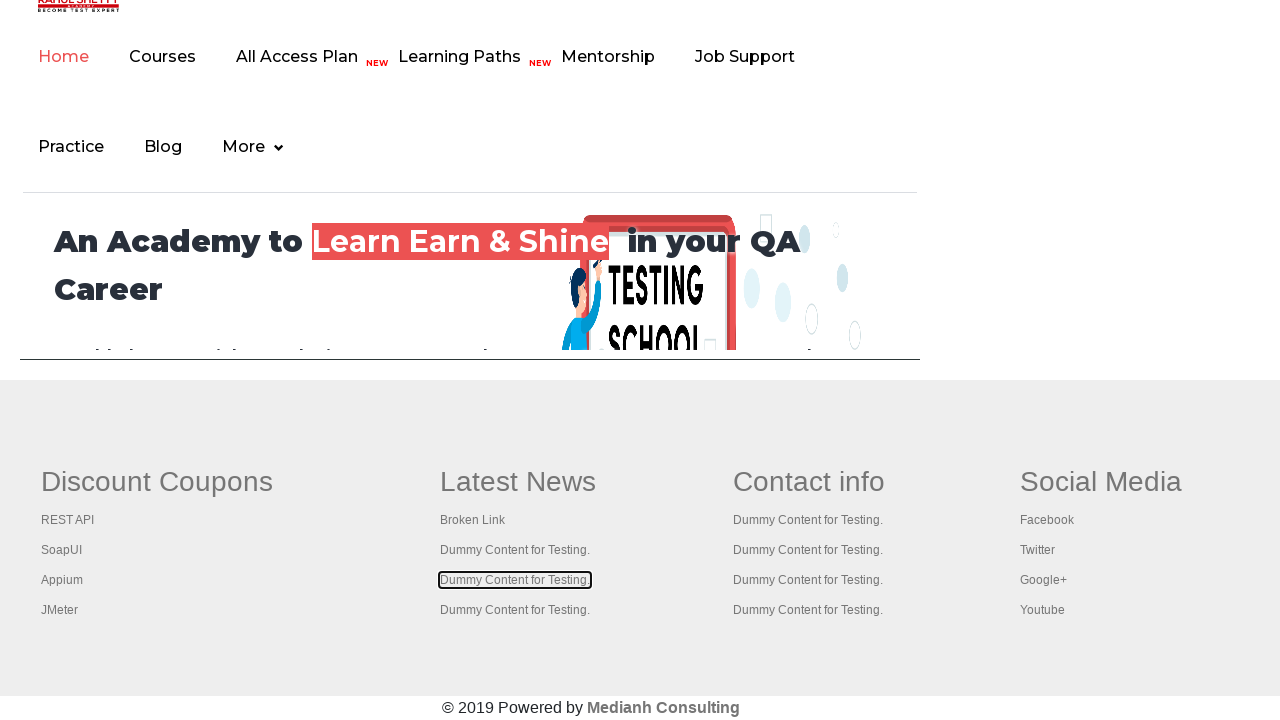

Selected footer link at index 9
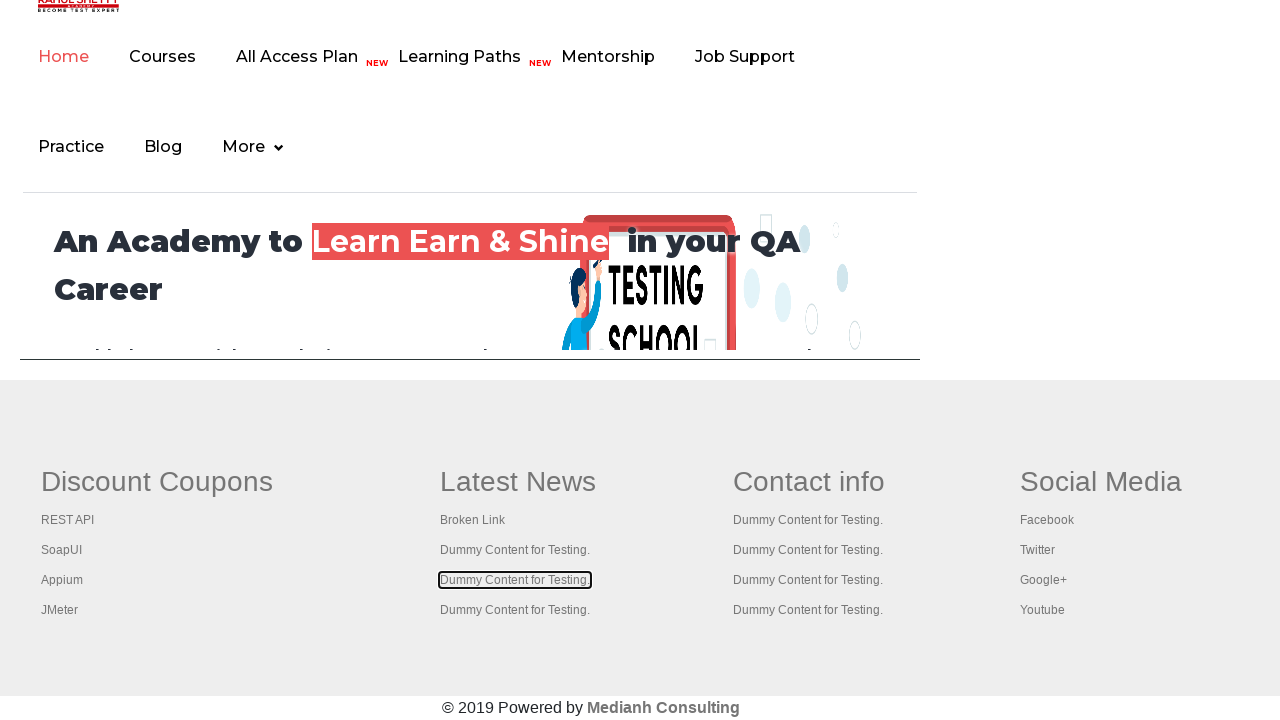

Retrieved href attribute: #
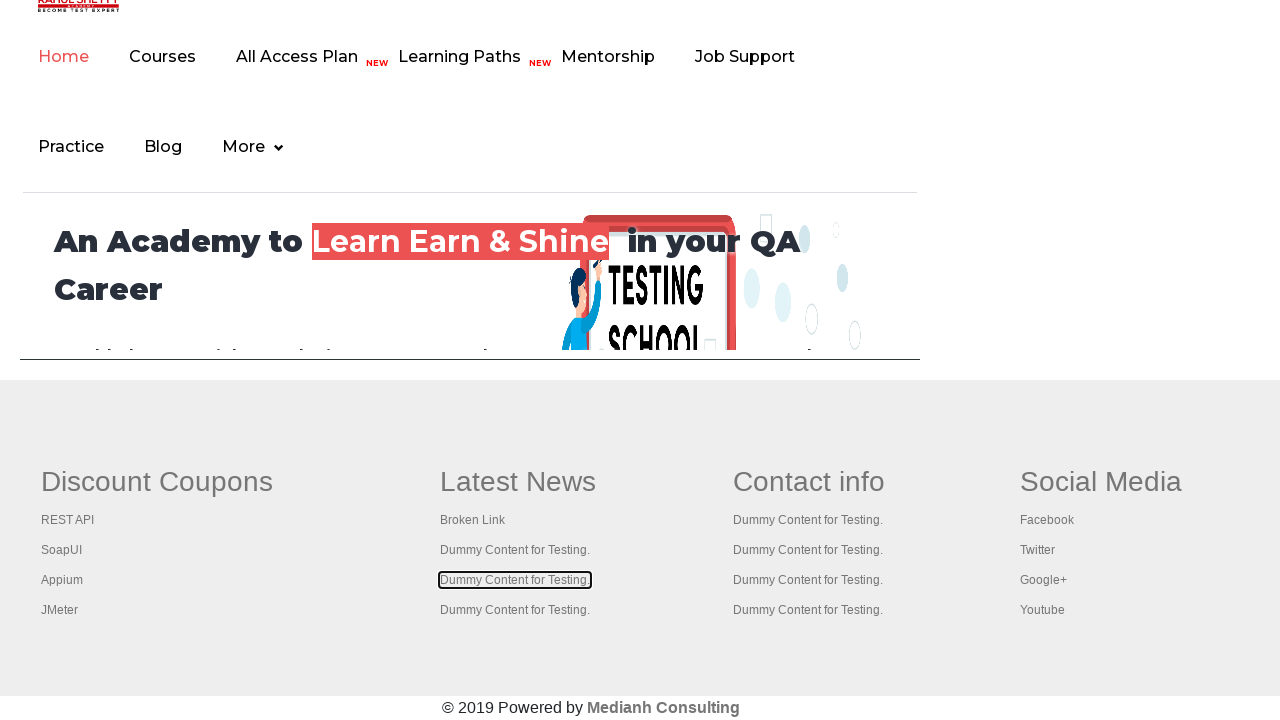

Pressed Ctrl+Enter on footer link at index 9 to open in new tab on div#gf-BIG table tbody tr td ul >> a >> nth=9
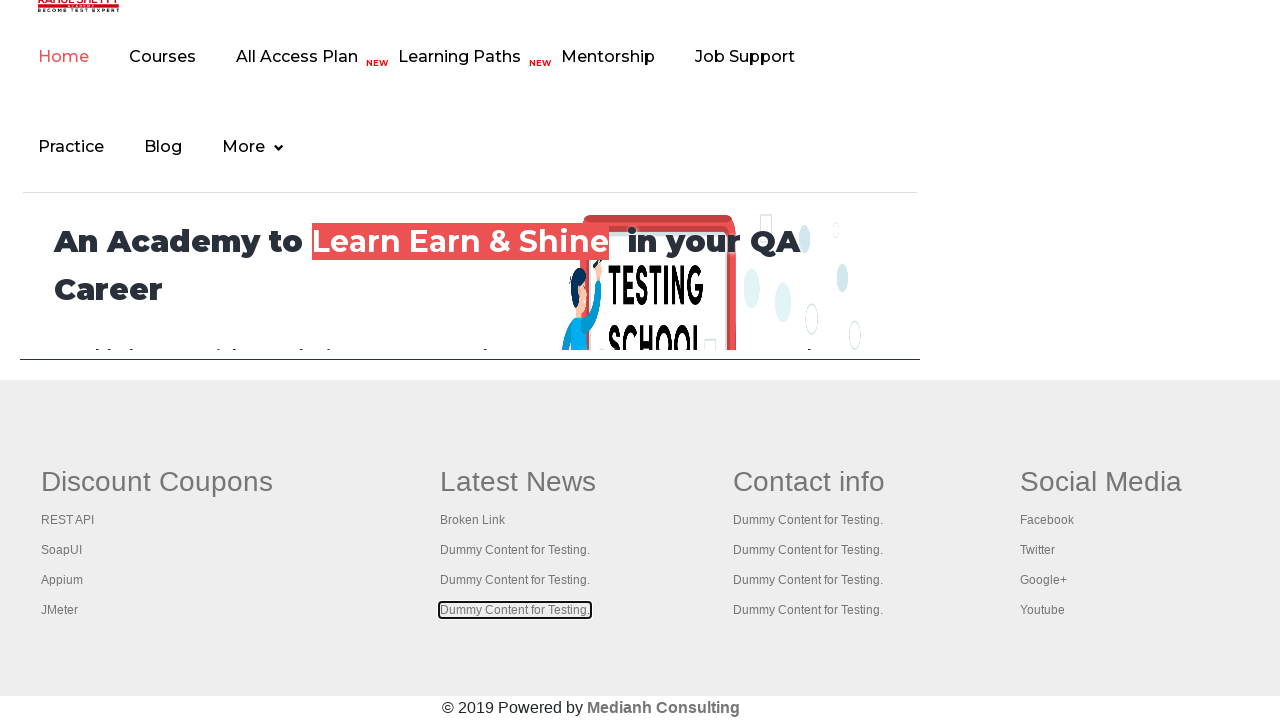

Waited 500ms before opening next link
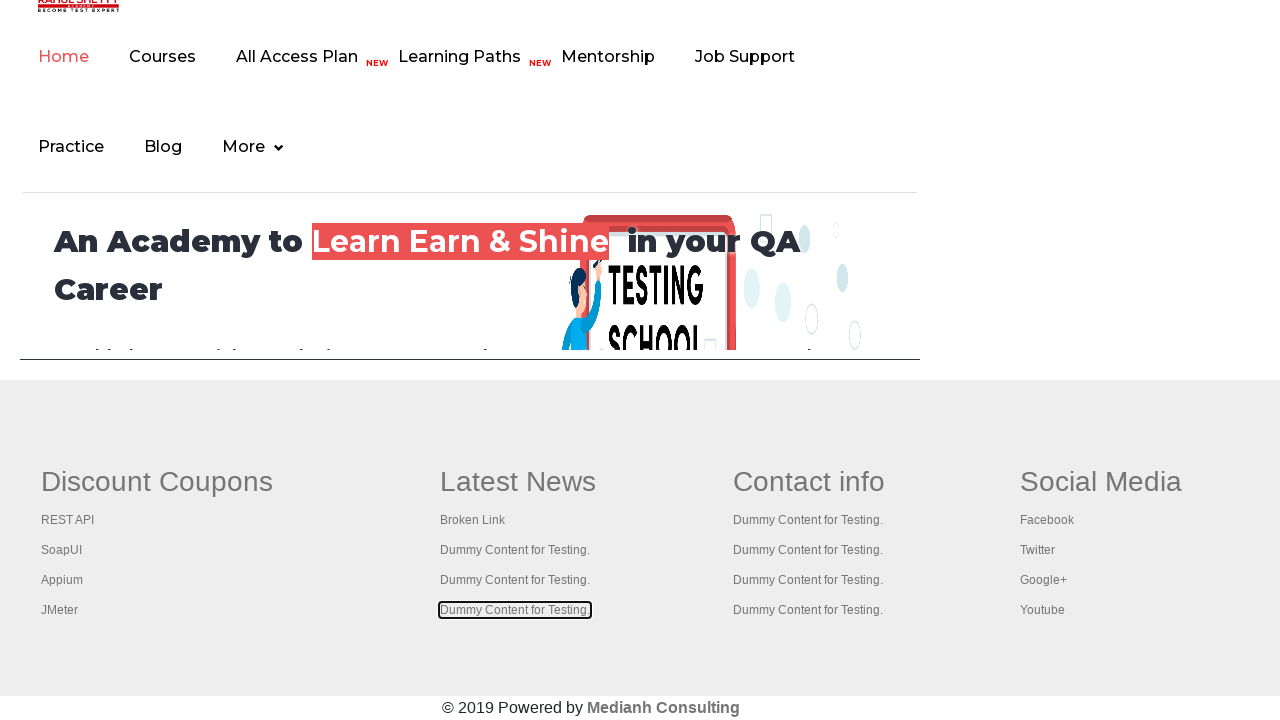

Selected footer link at index 10
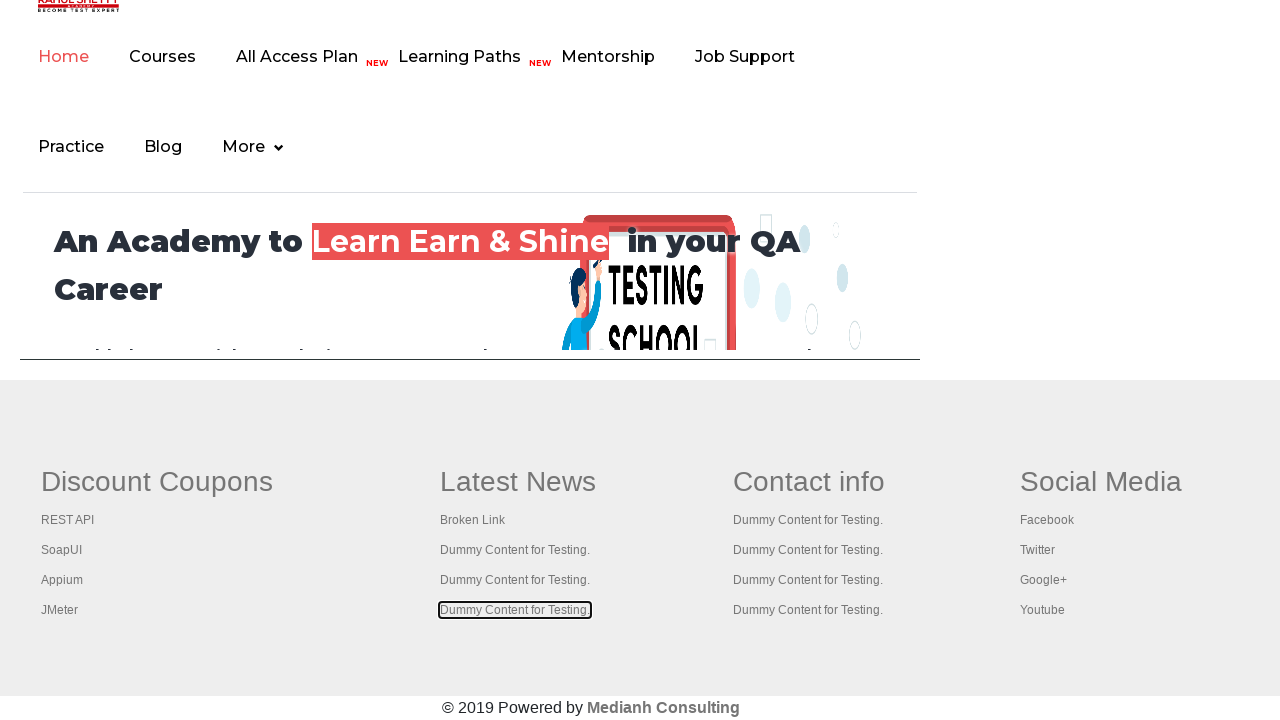

Retrieved href attribute: #
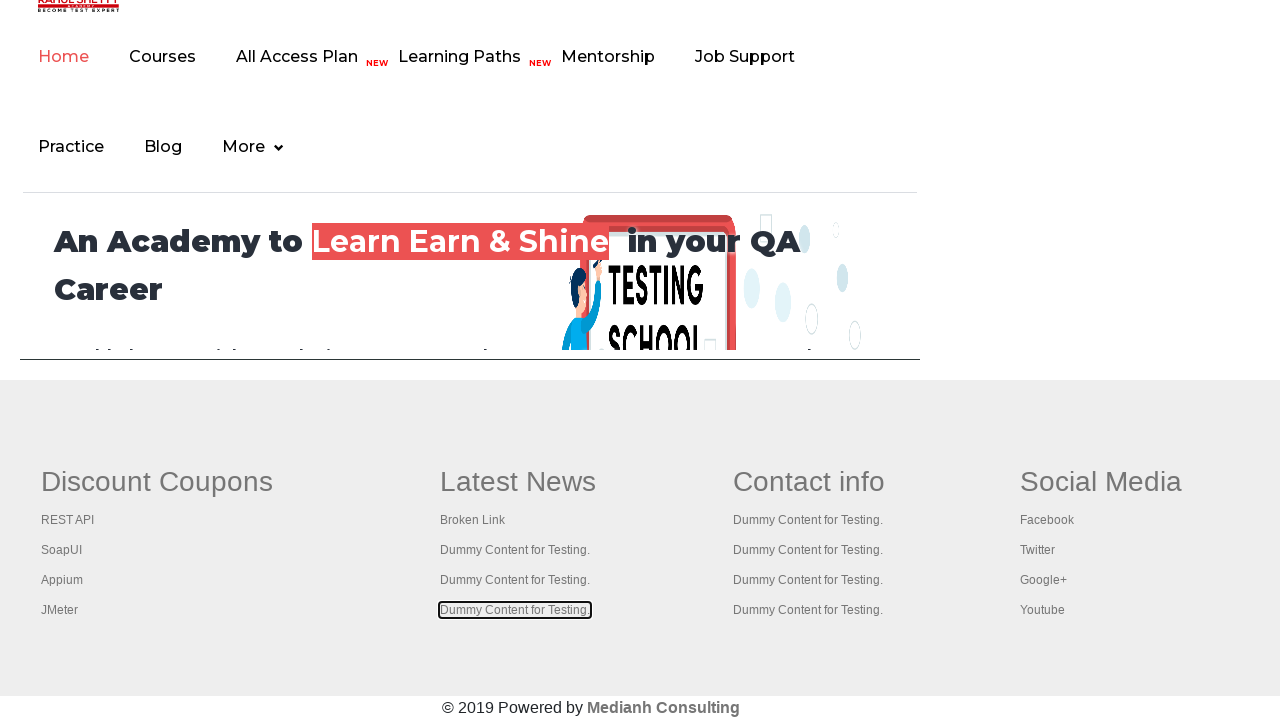

Pressed Ctrl+Enter on footer link at index 10 to open in new tab on div#gf-BIG table tbody tr td ul >> a >> nth=10
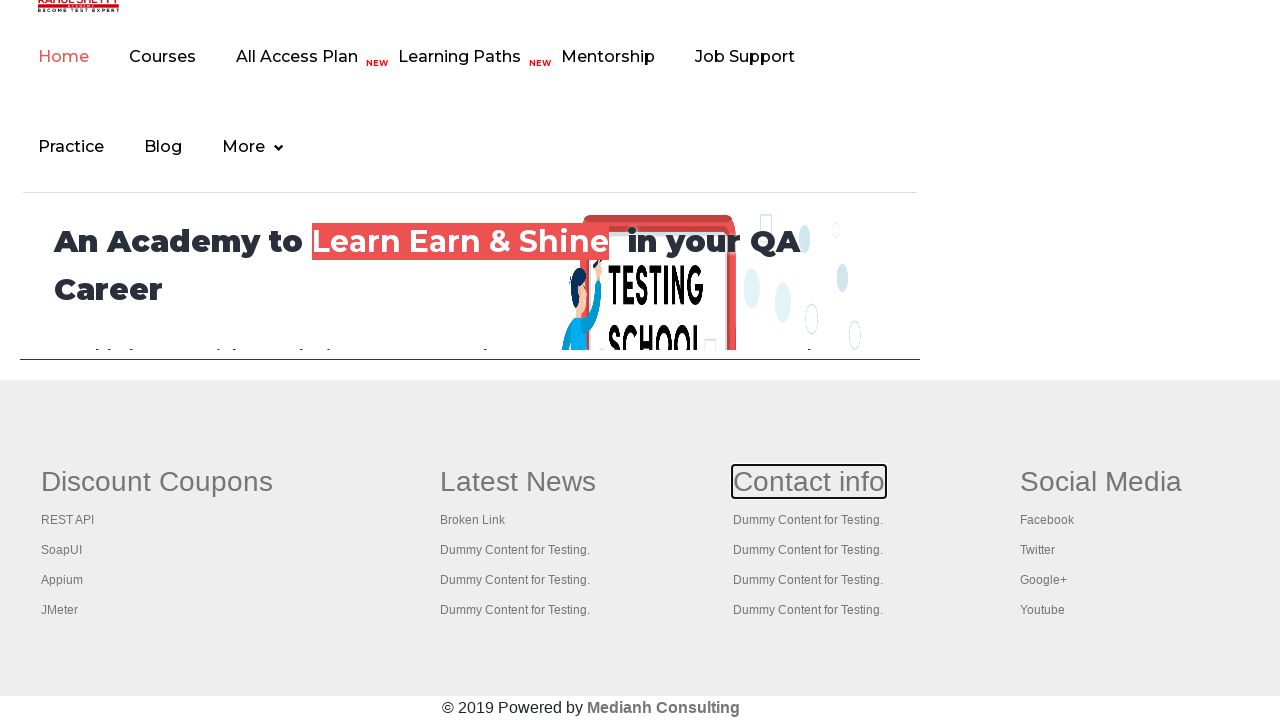

Waited 500ms before opening next link
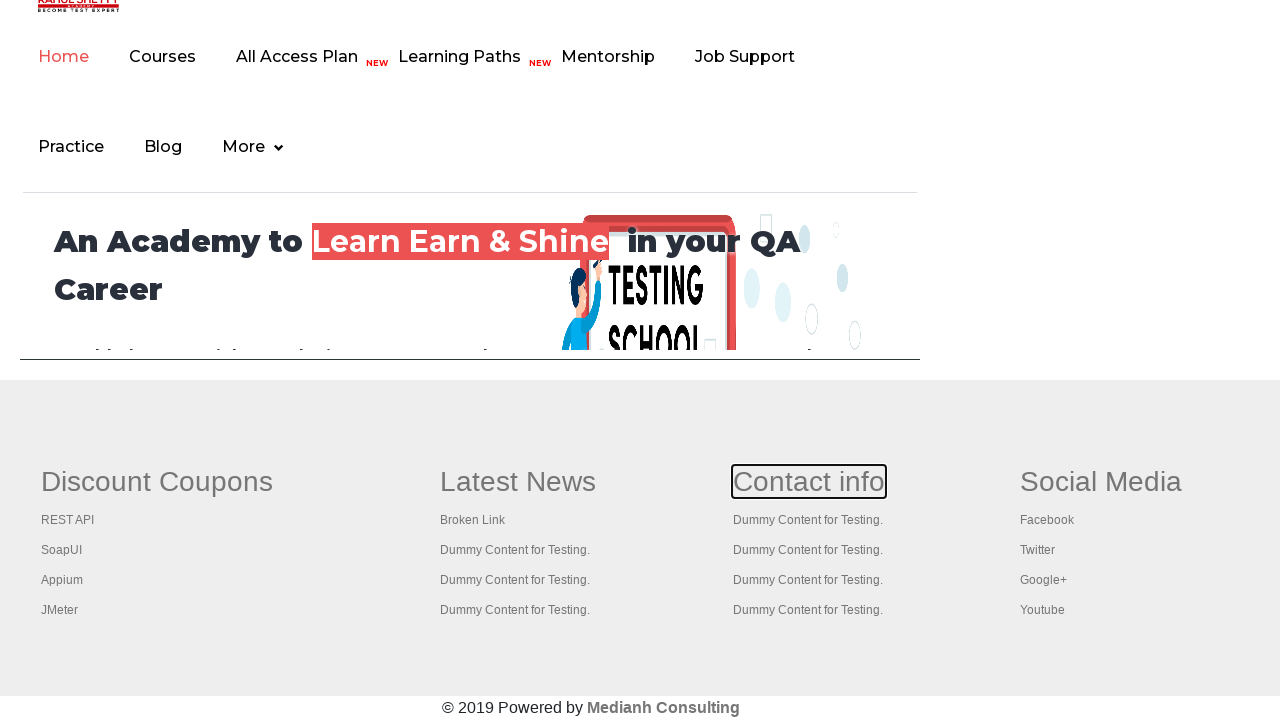

Selected footer link at index 11
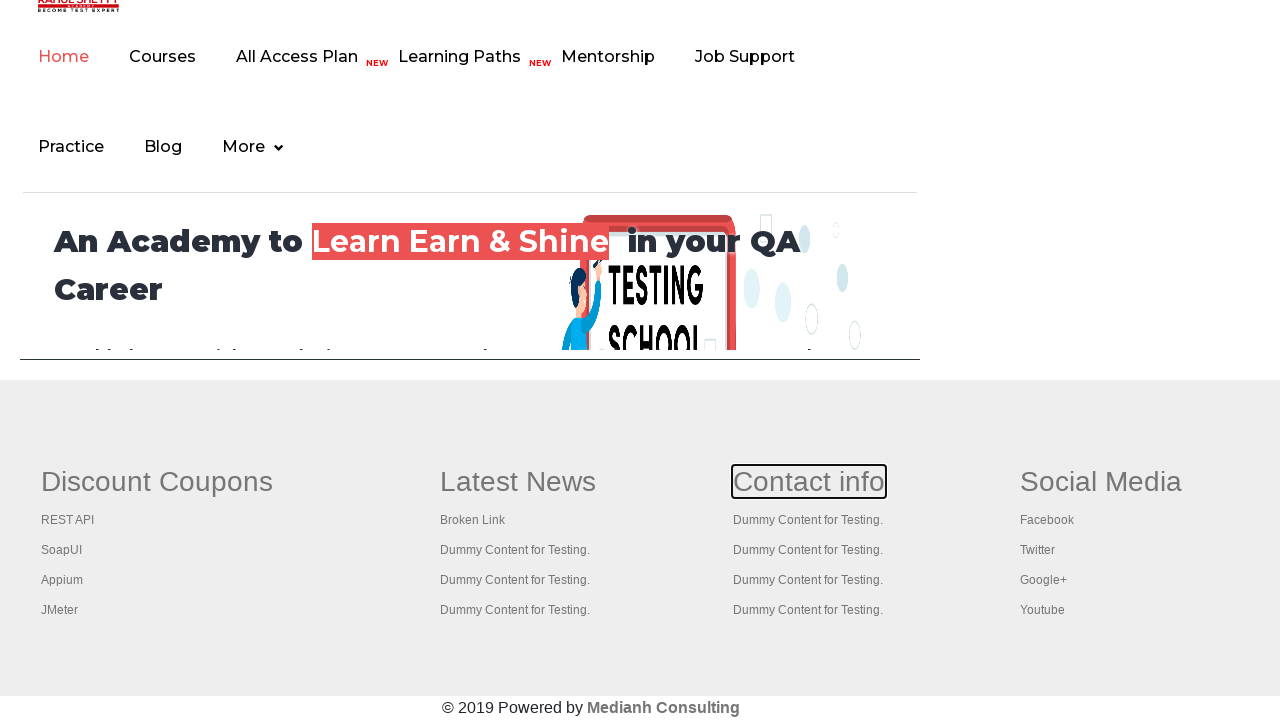

Retrieved href attribute: #
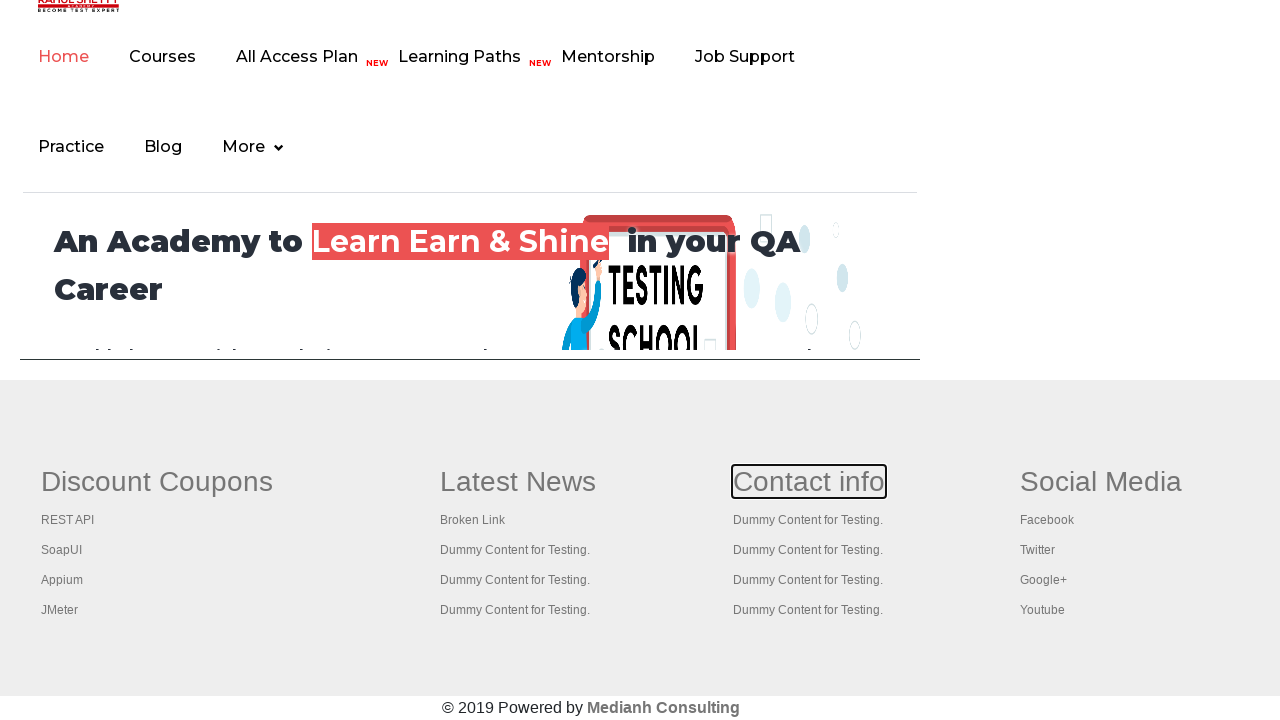

Pressed Ctrl+Enter on footer link at index 11 to open in new tab on div#gf-BIG table tbody tr td ul >> a >> nth=11
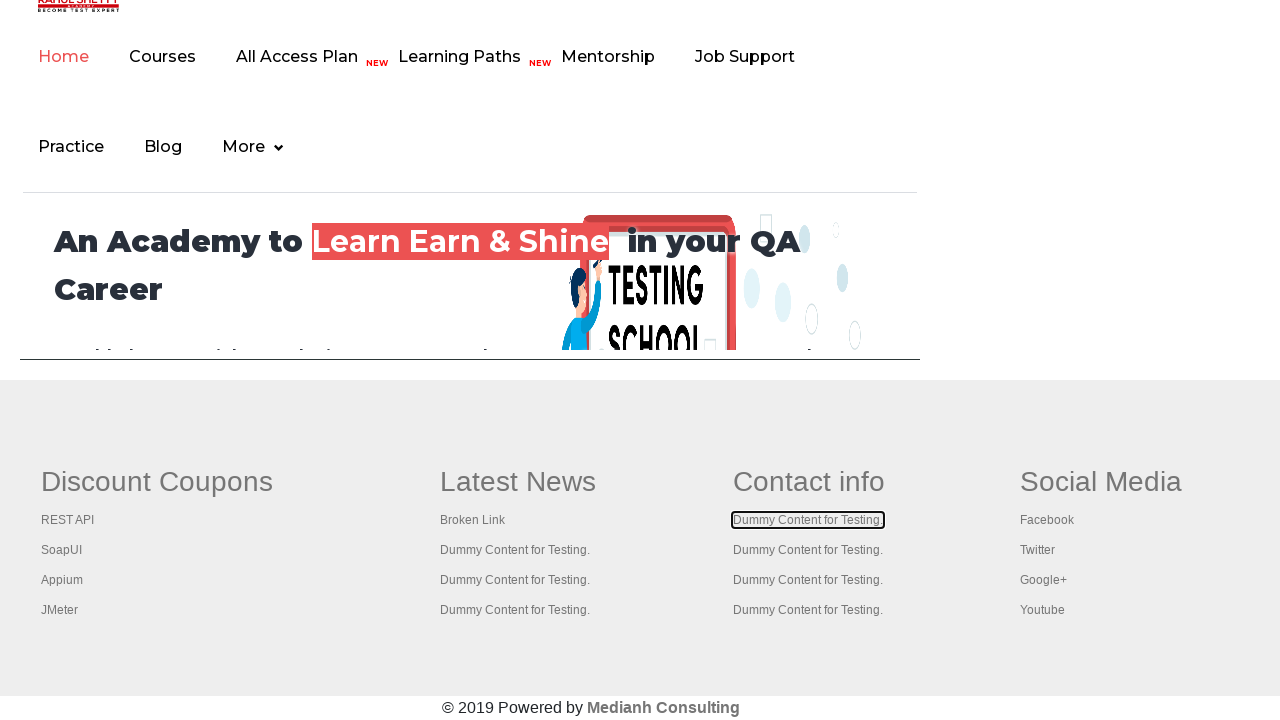

Waited 500ms before opening next link
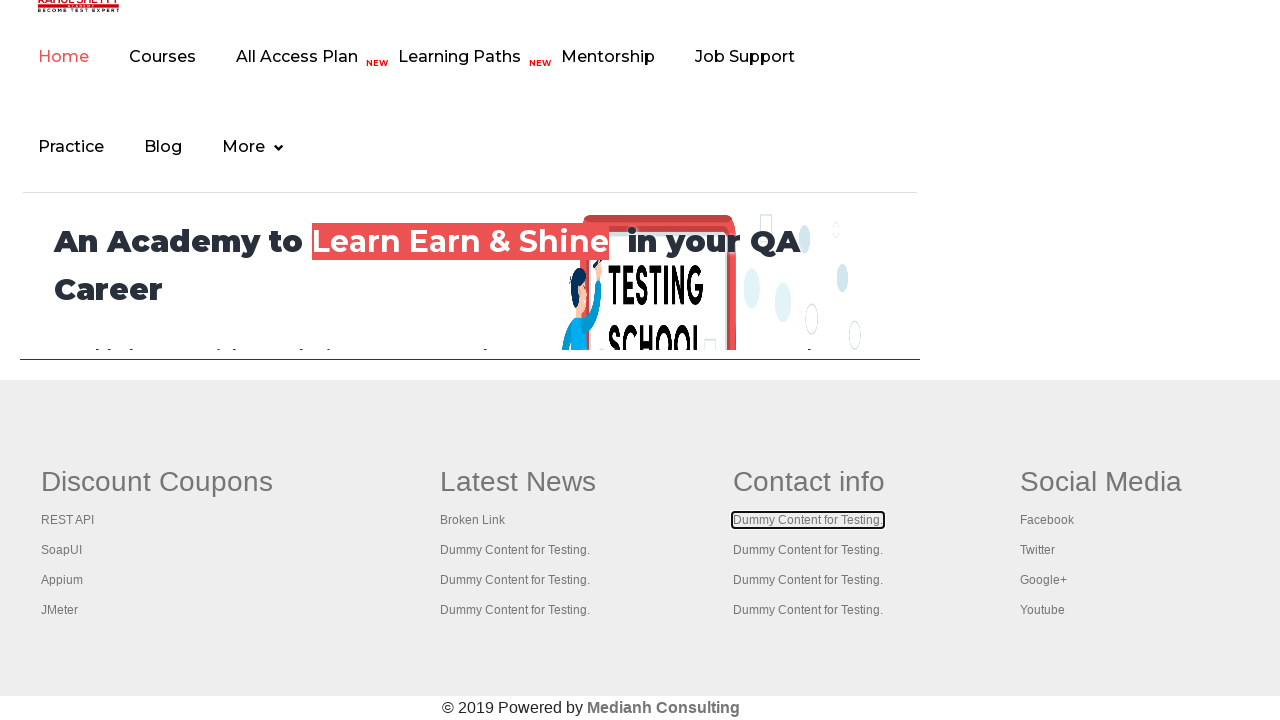

Selected footer link at index 12
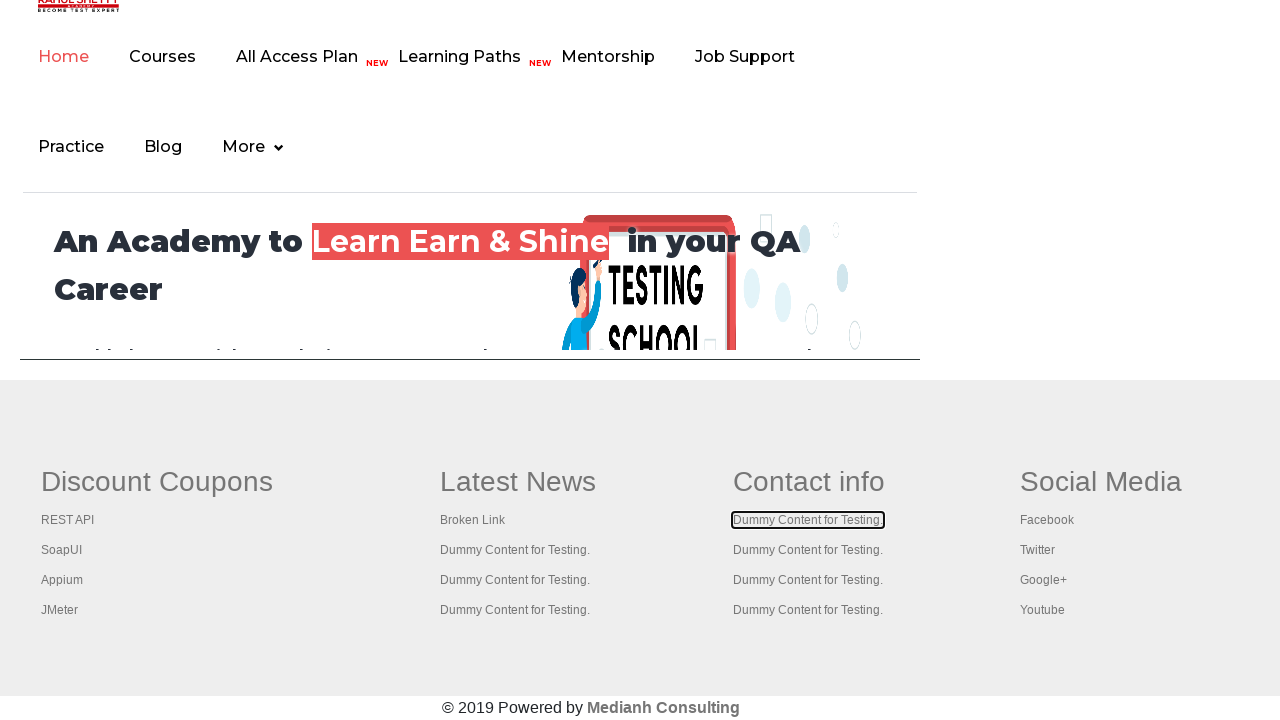

Retrieved href attribute: #
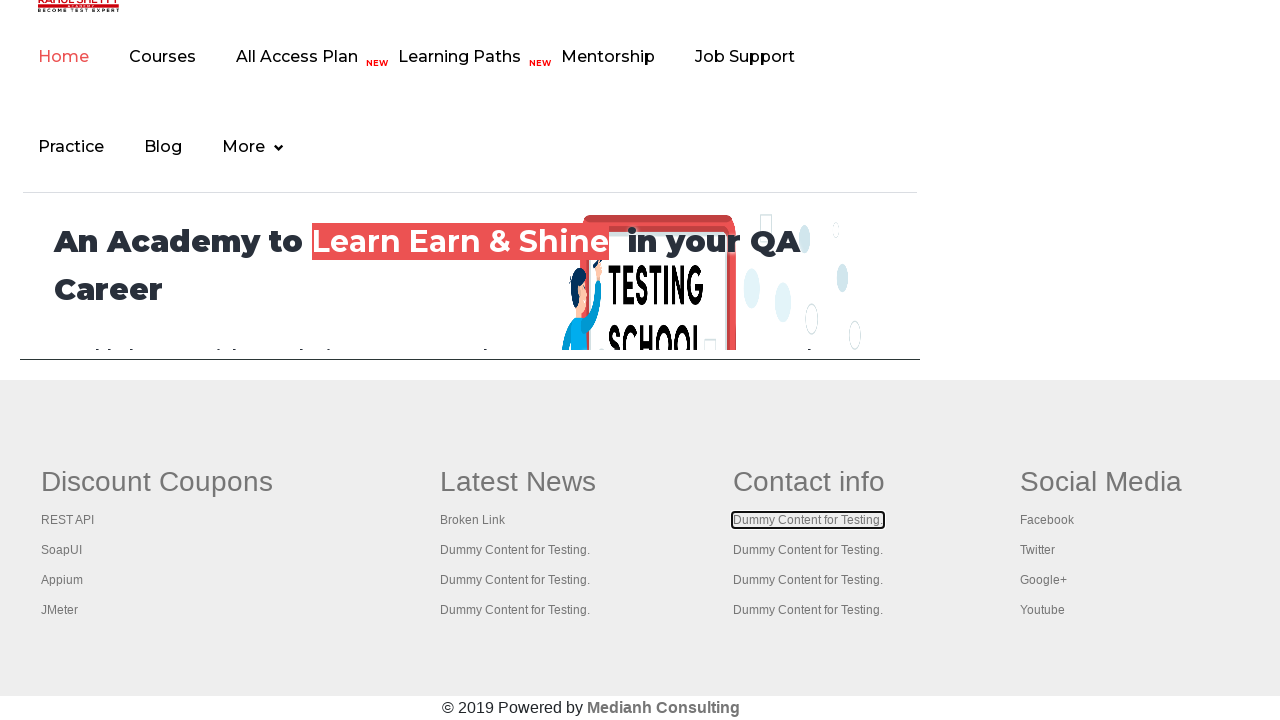

Pressed Ctrl+Enter on footer link at index 12 to open in new tab on div#gf-BIG table tbody tr td ul >> a >> nth=12
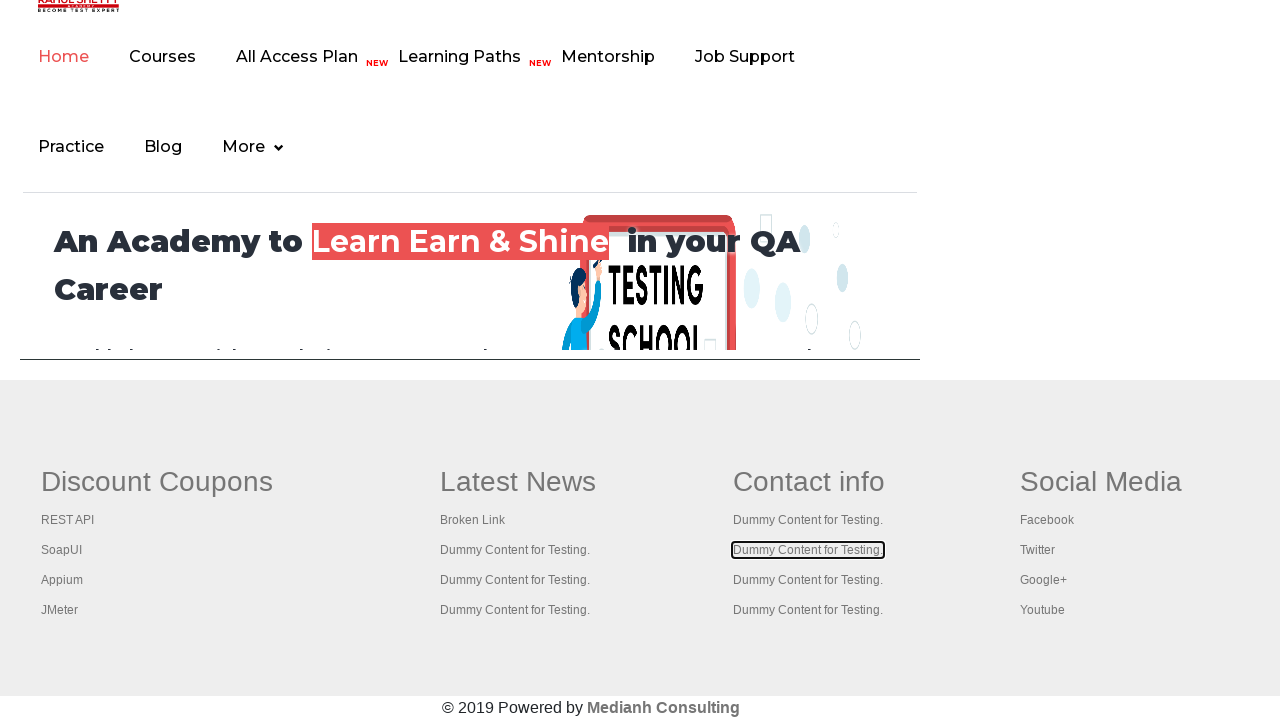

Waited 500ms before opening next link
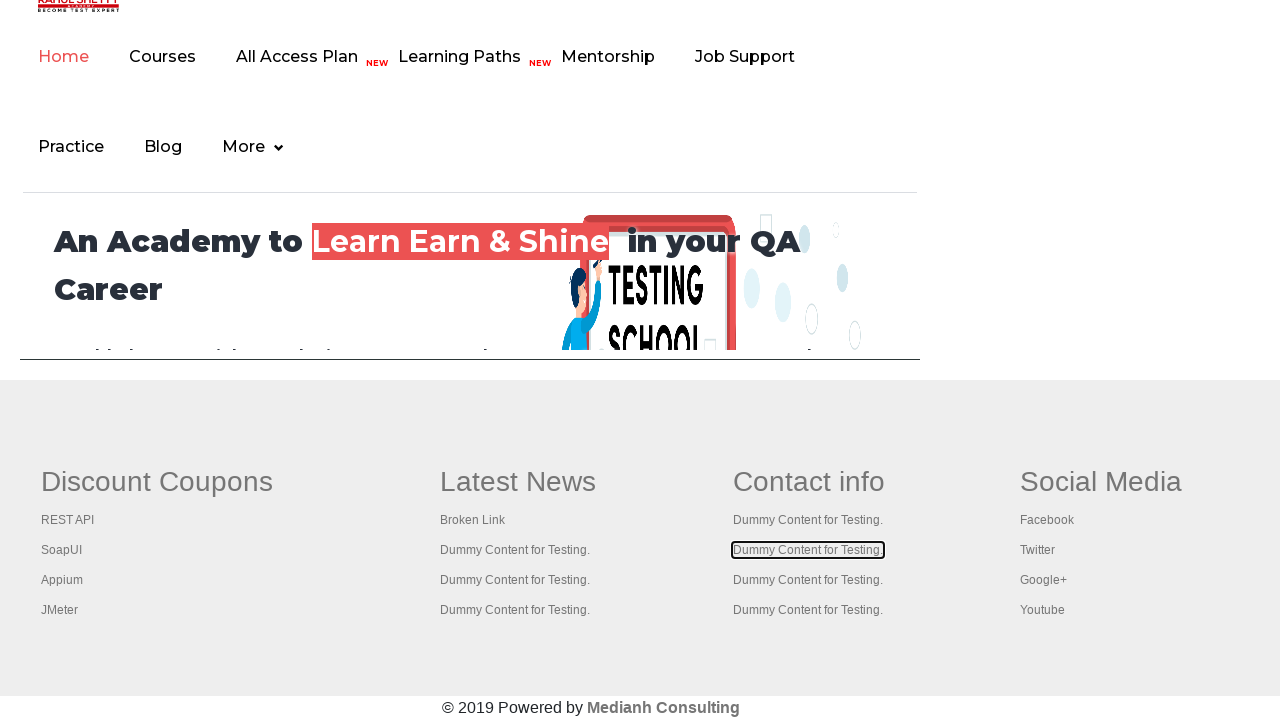

Selected footer link at index 13
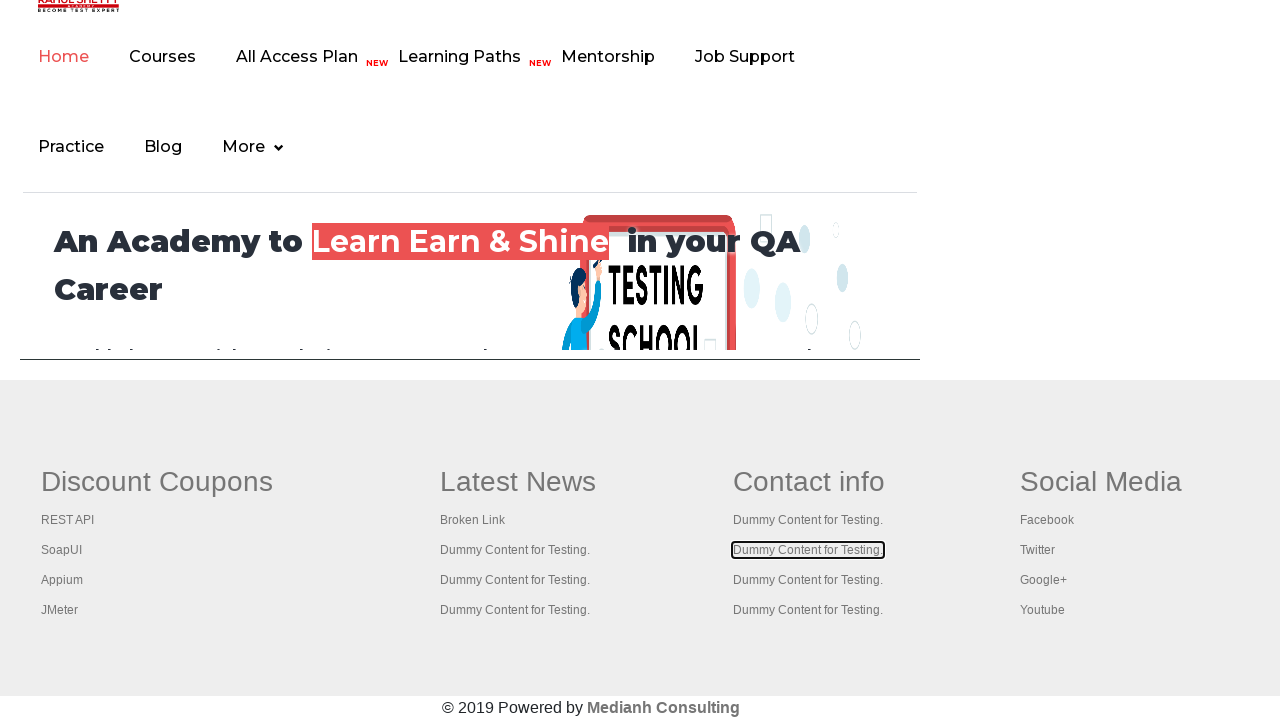

Retrieved href attribute: #
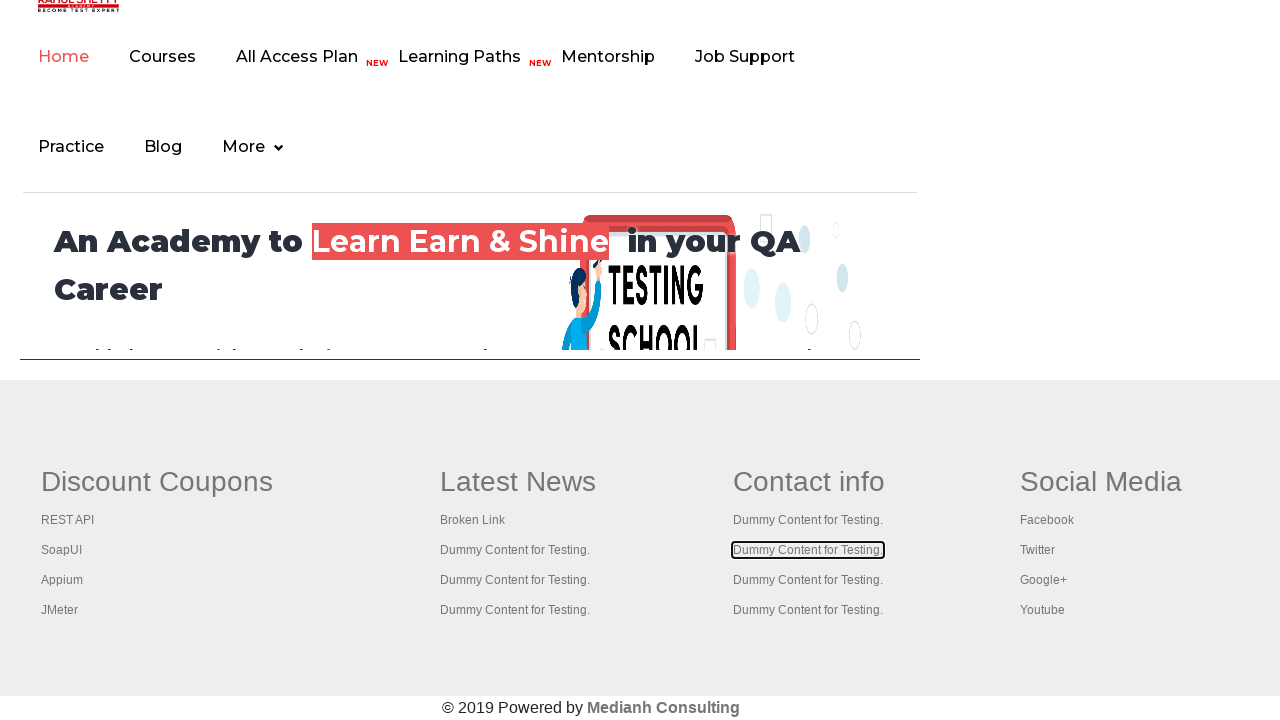

Pressed Ctrl+Enter on footer link at index 13 to open in new tab on div#gf-BIG table tbody tr td ul >> a >> nth=13
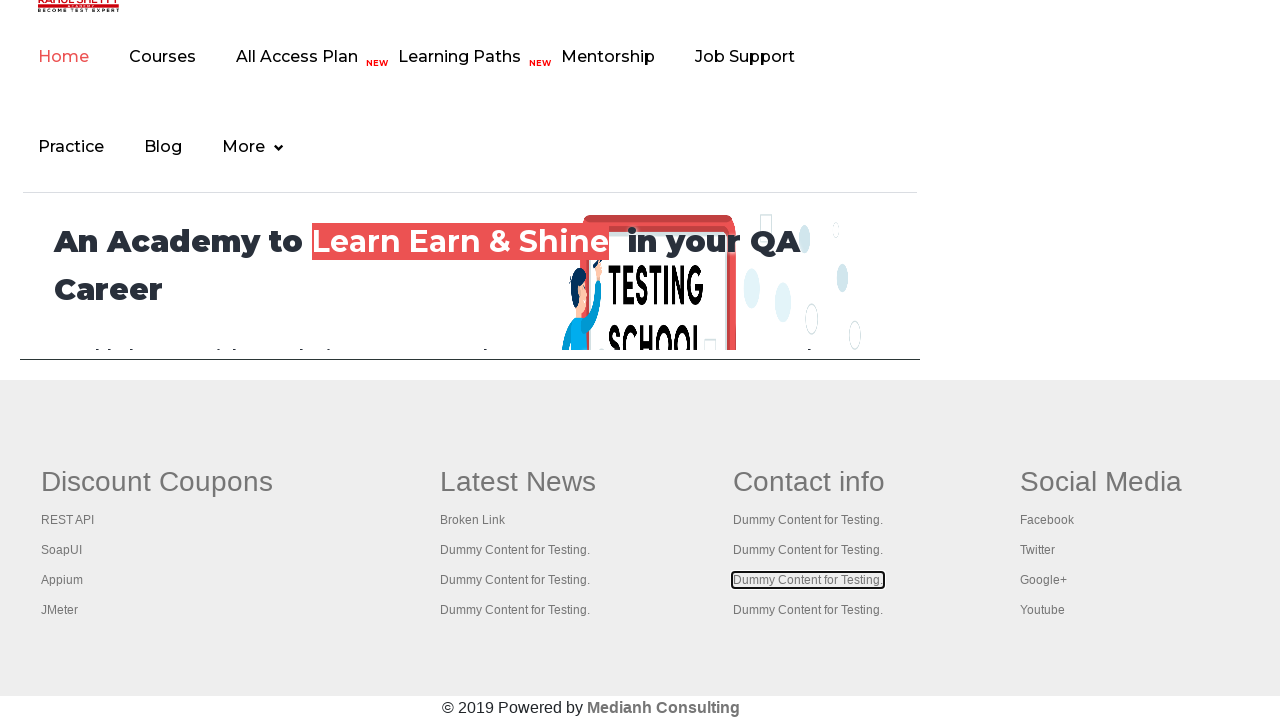

Waited 500ms before opening next link
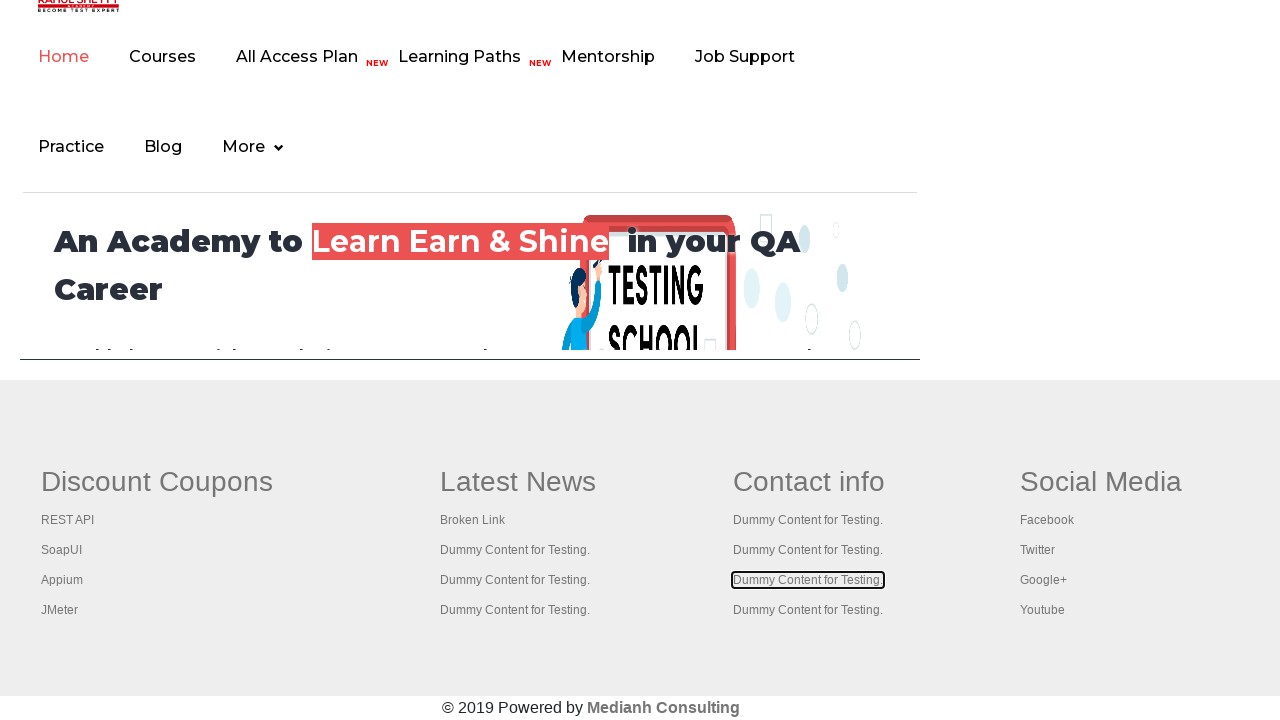

Selected footer link at index 14
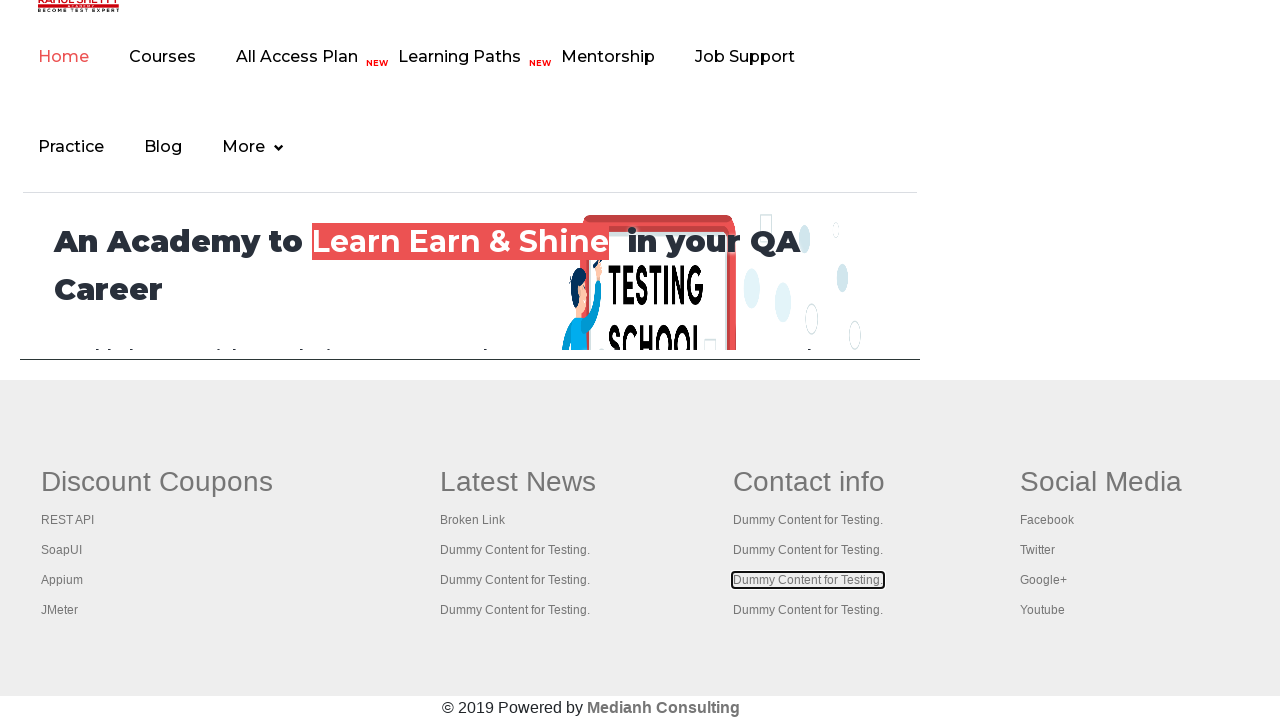

Retrieved href attribute: #
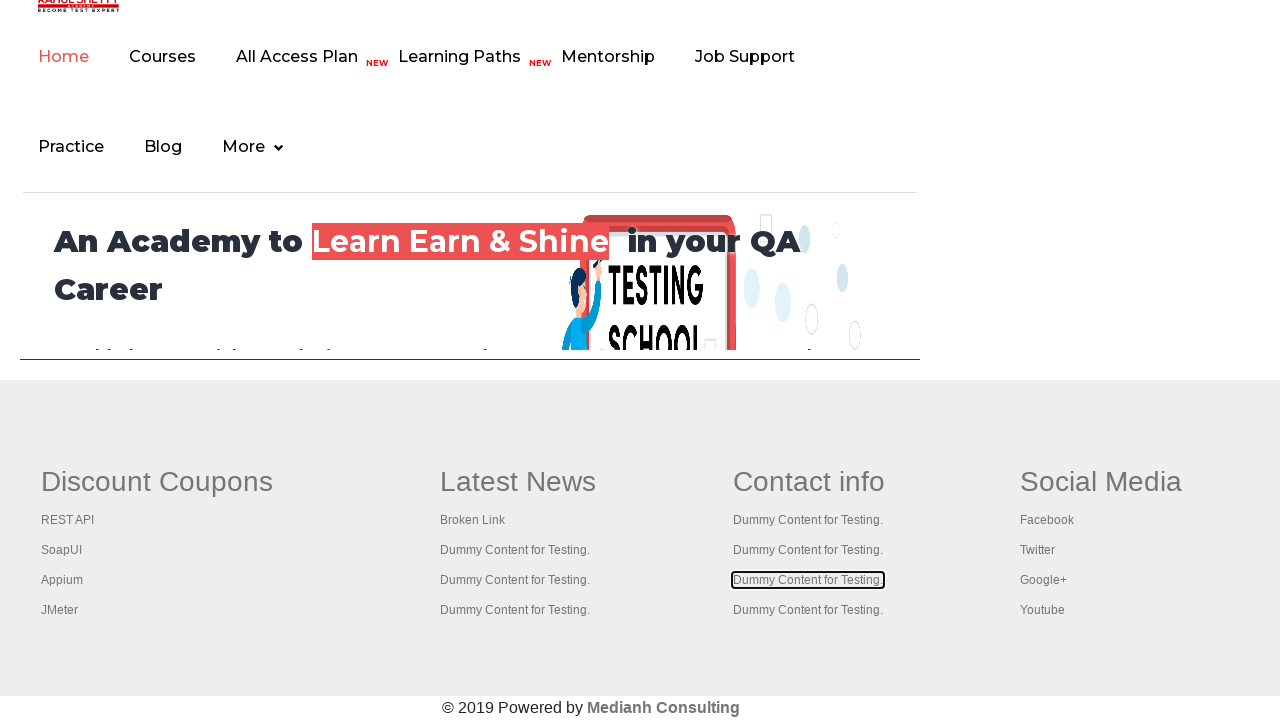

Pressed Ctrl+Enter on footer link at index 14 to open in new tab on div#gf-BIG table tbody tr td ul >> a >> nth=14
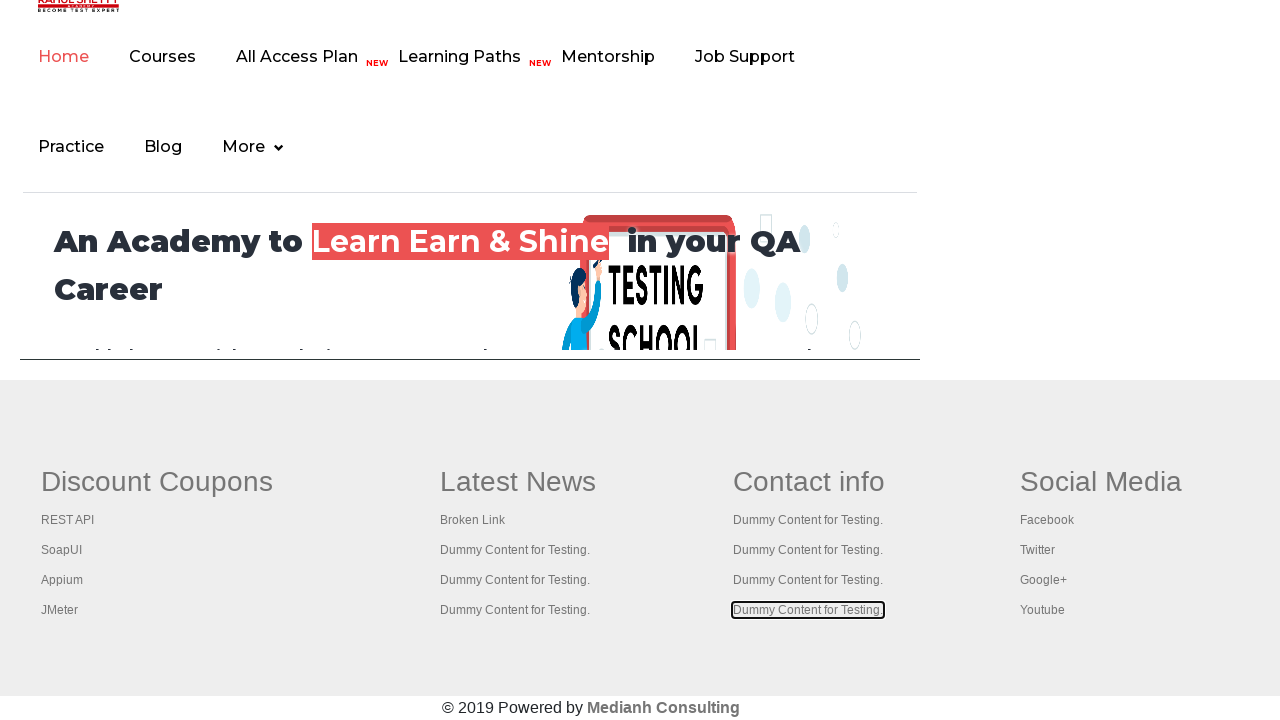

Waited 500ms before opening next link
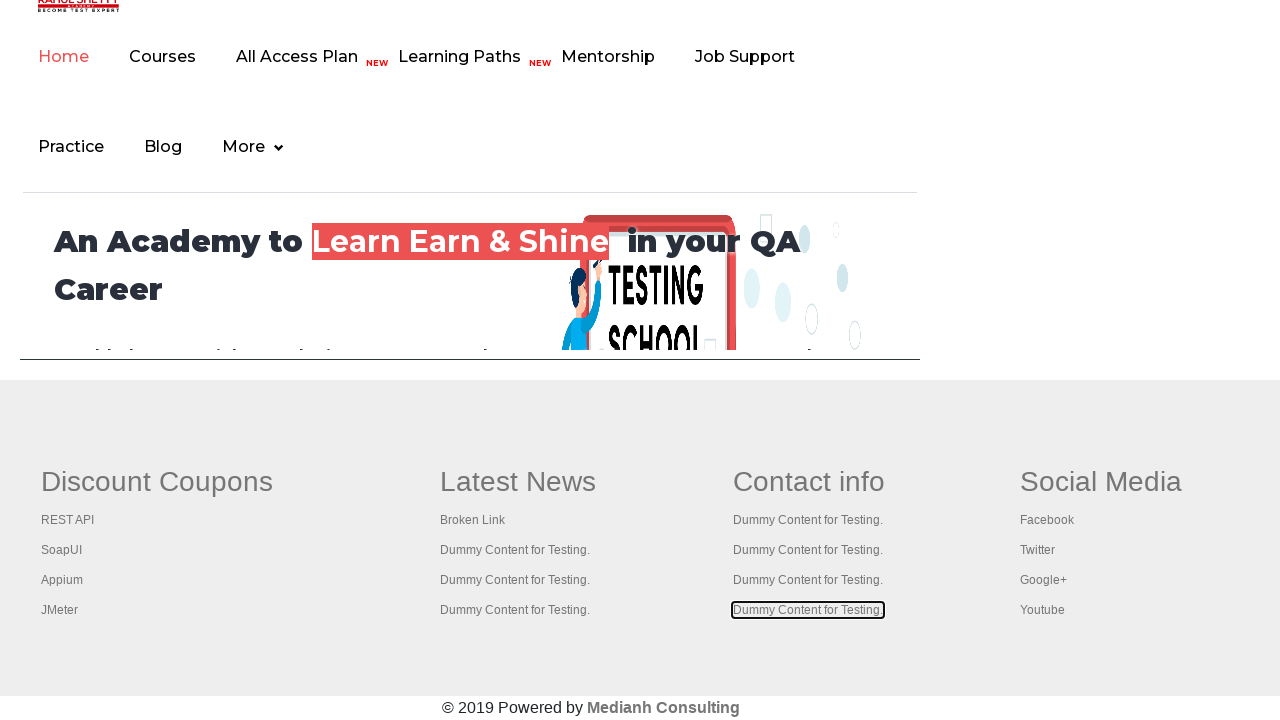

Selected footer link at index 15
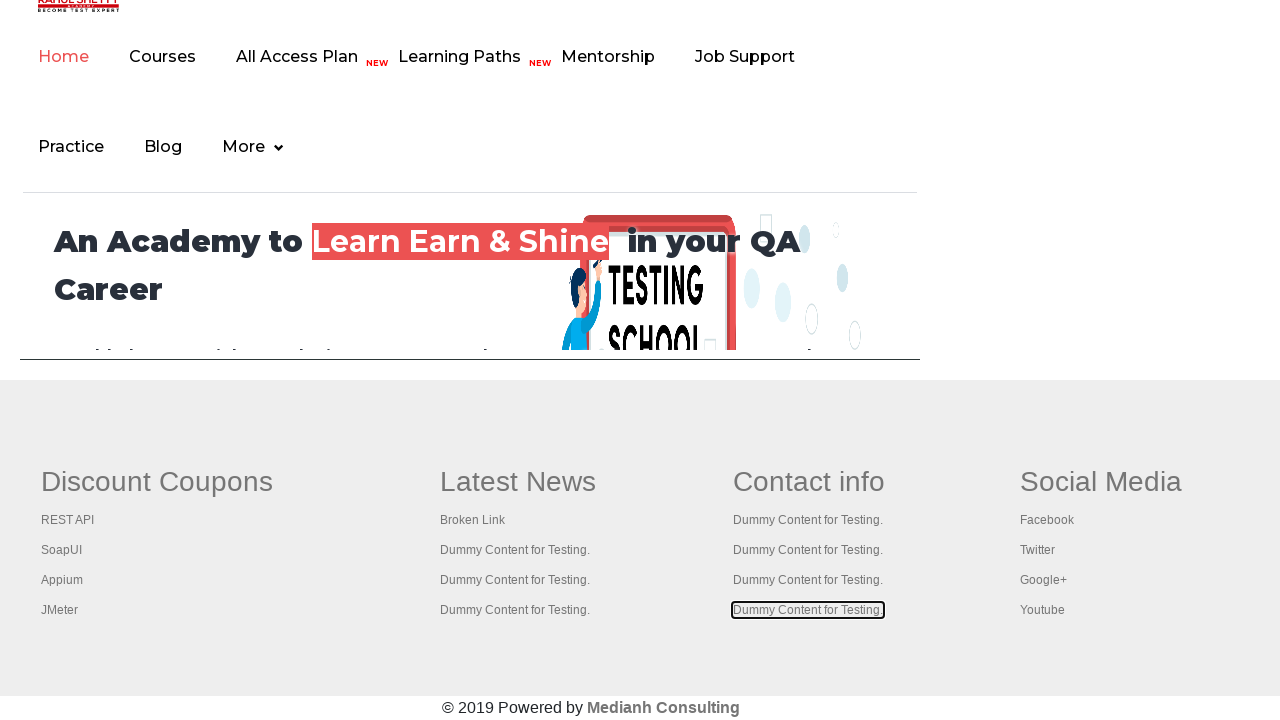

Retrieved href attribute: #
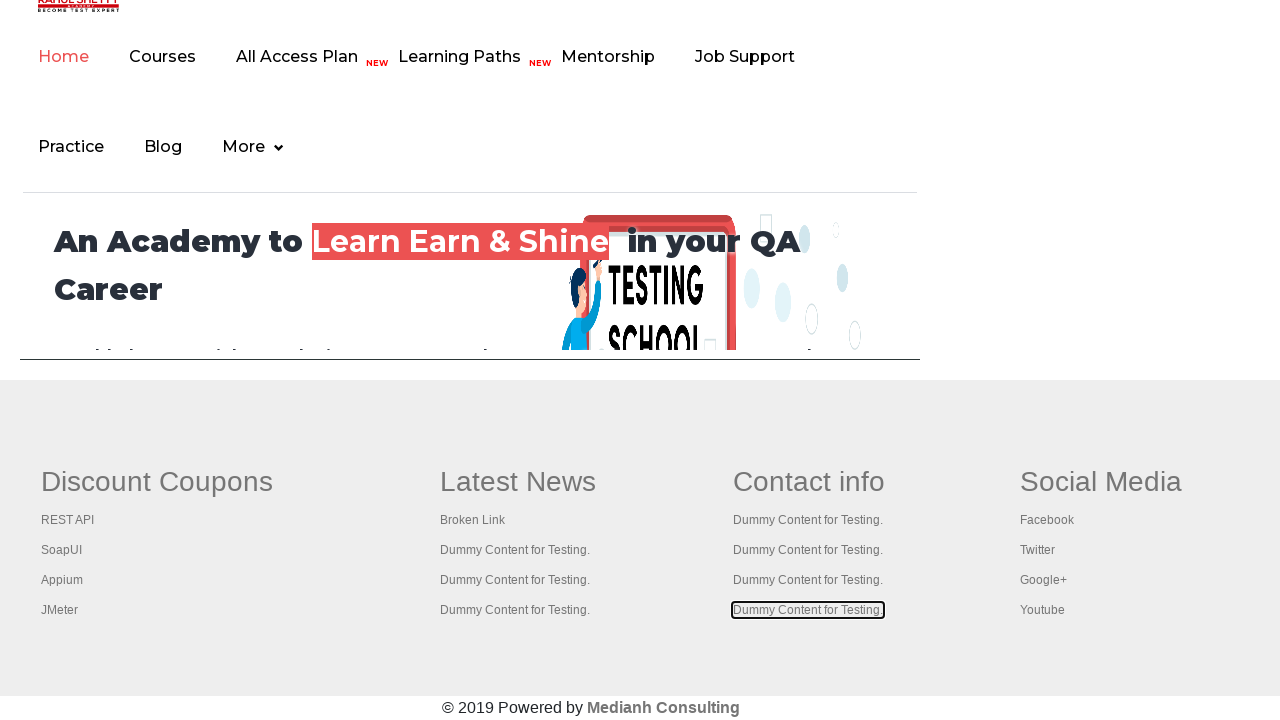

Pressed Ctrl+Enter on footer link at index 15 to open in new tab on div#gf-BIG table tbody tr td ul >> a >> nth=15
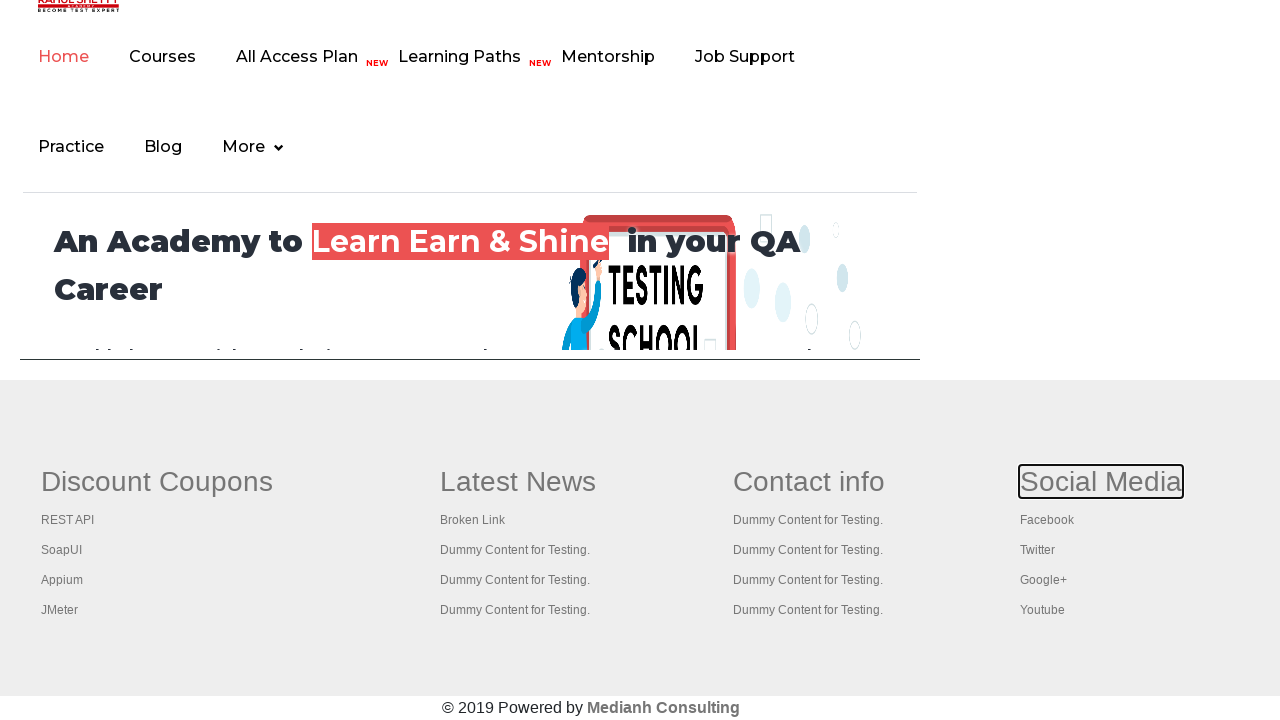

Waited 500ms before opening next link
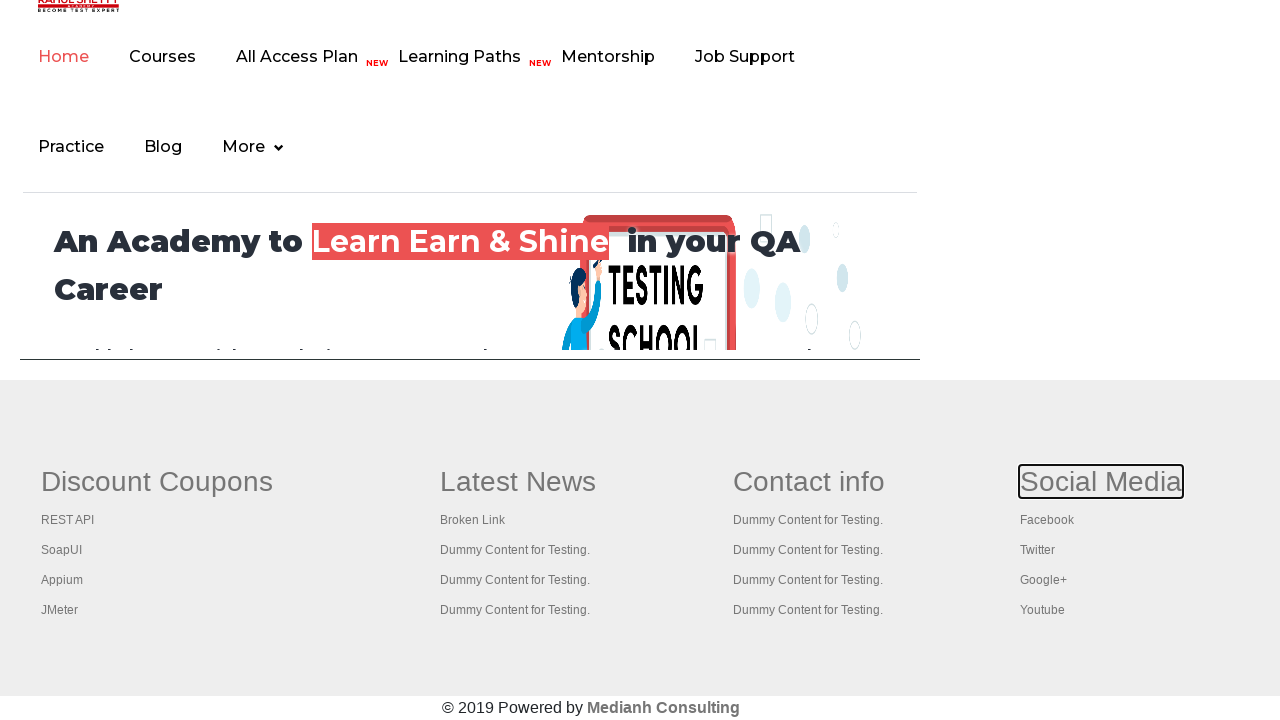

Selected footer link at index 16
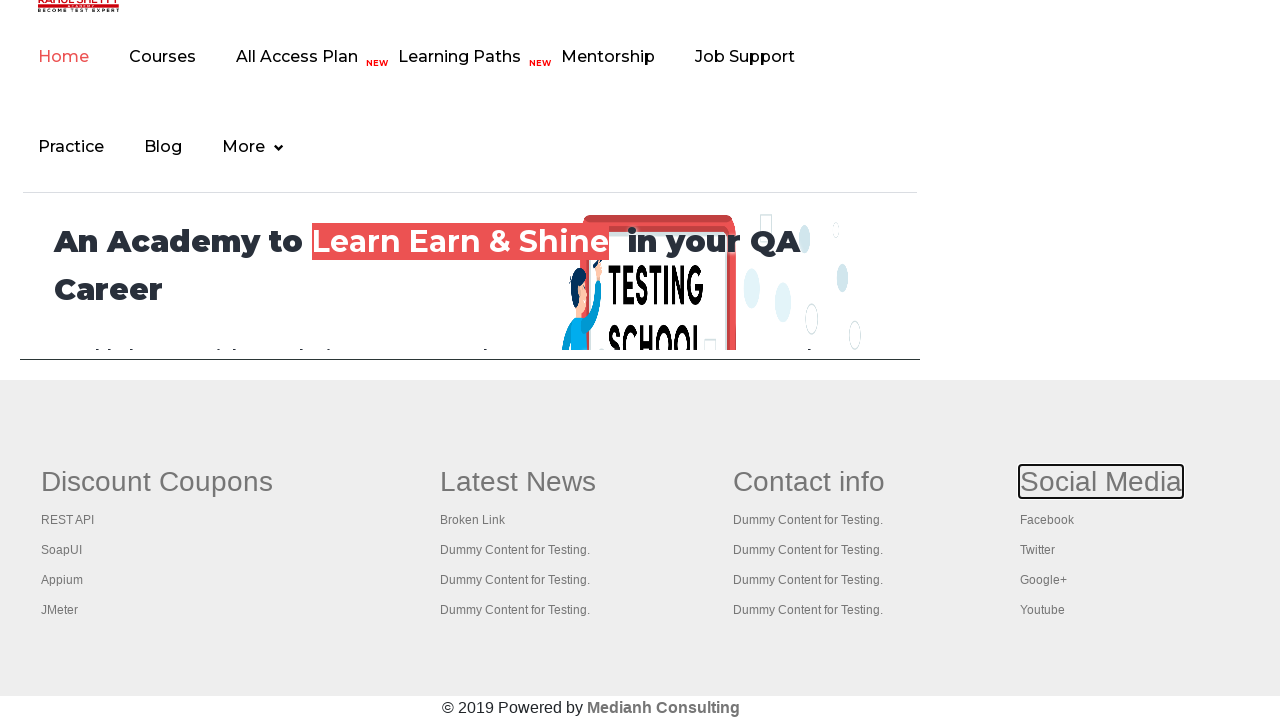

Retrieved href attribute: #
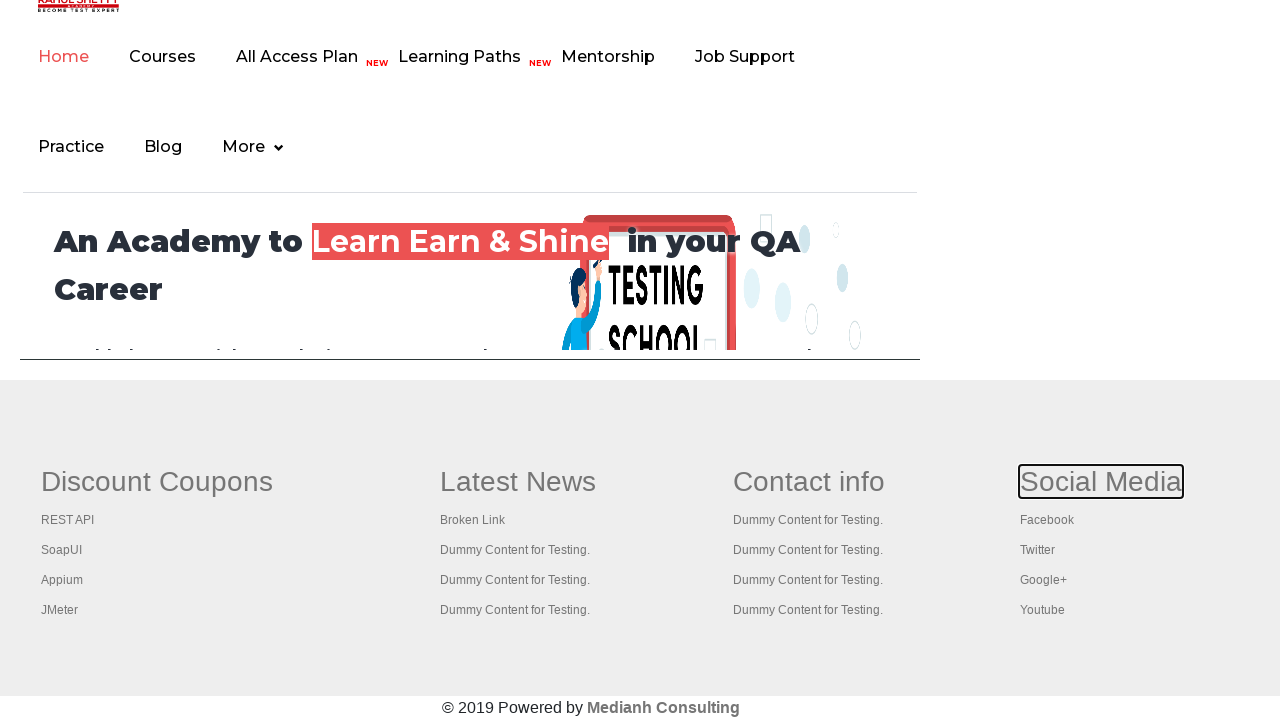

Pressed Ctrl+Enter on footer link at index 16 to open in new tab on div#gf-BIG table tbody tr td ul >> a >> nth=16
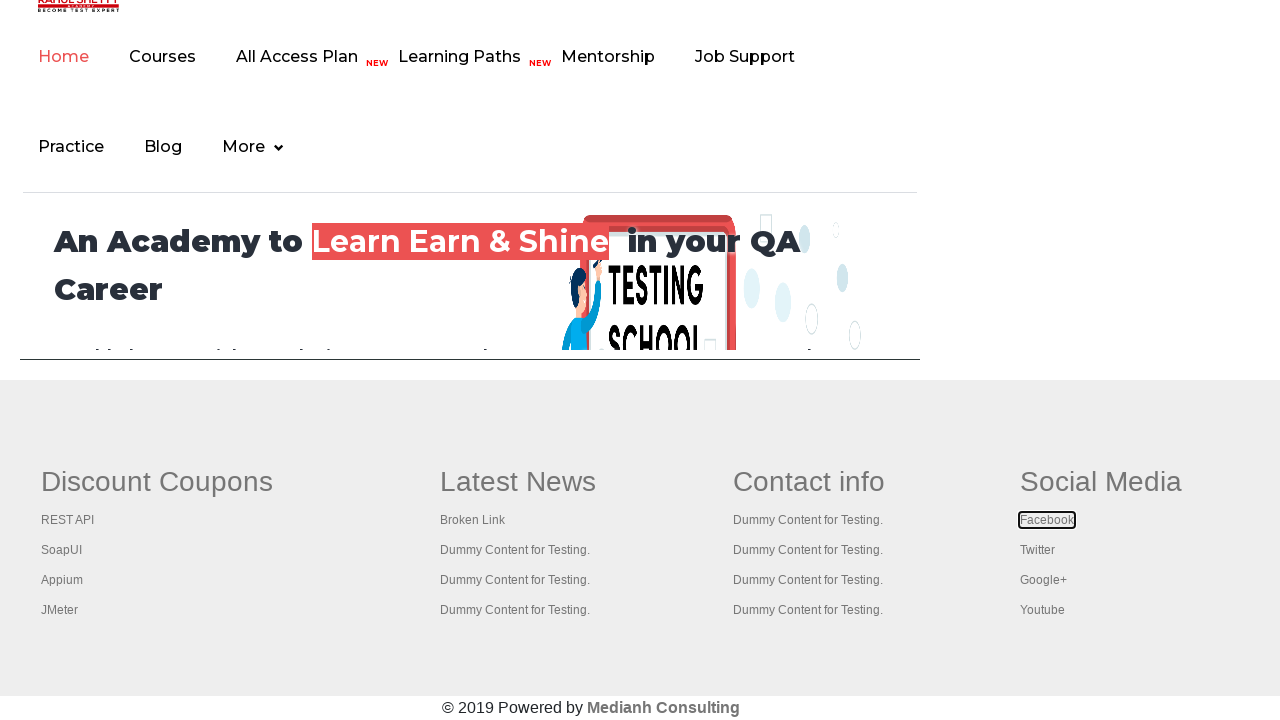

Waited 500ms before opening next link
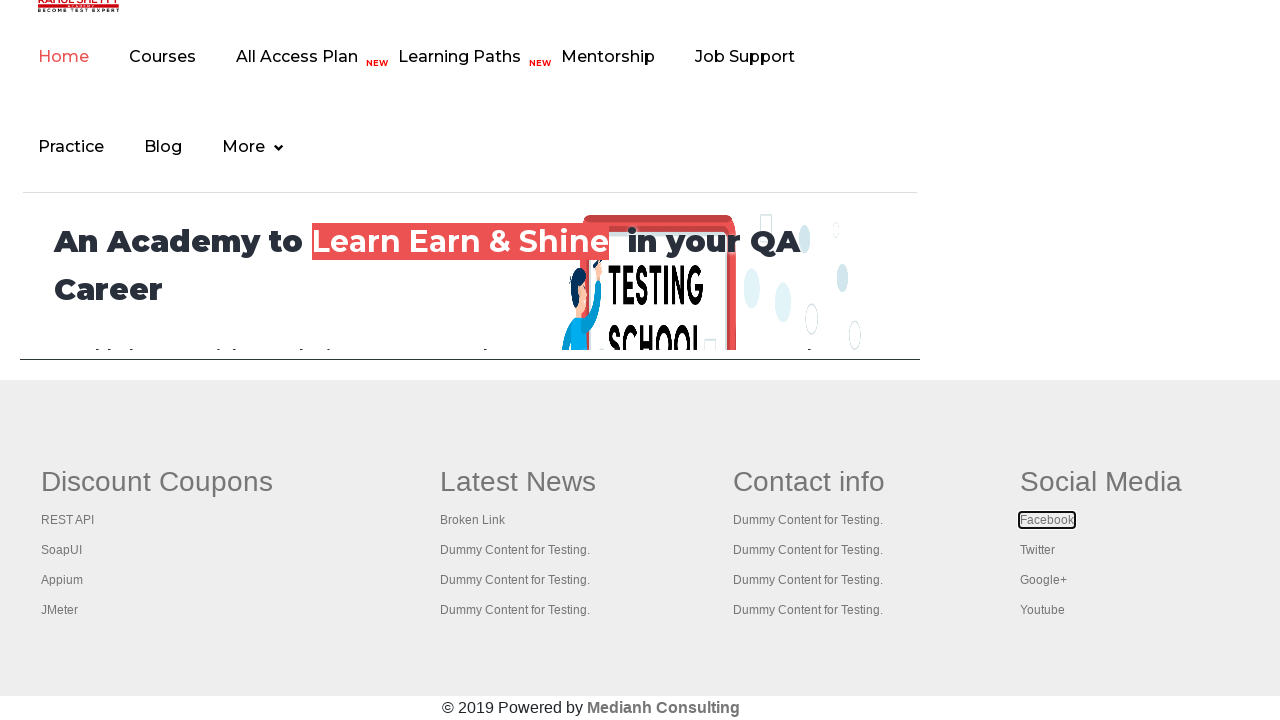

Selected footer link at index 17
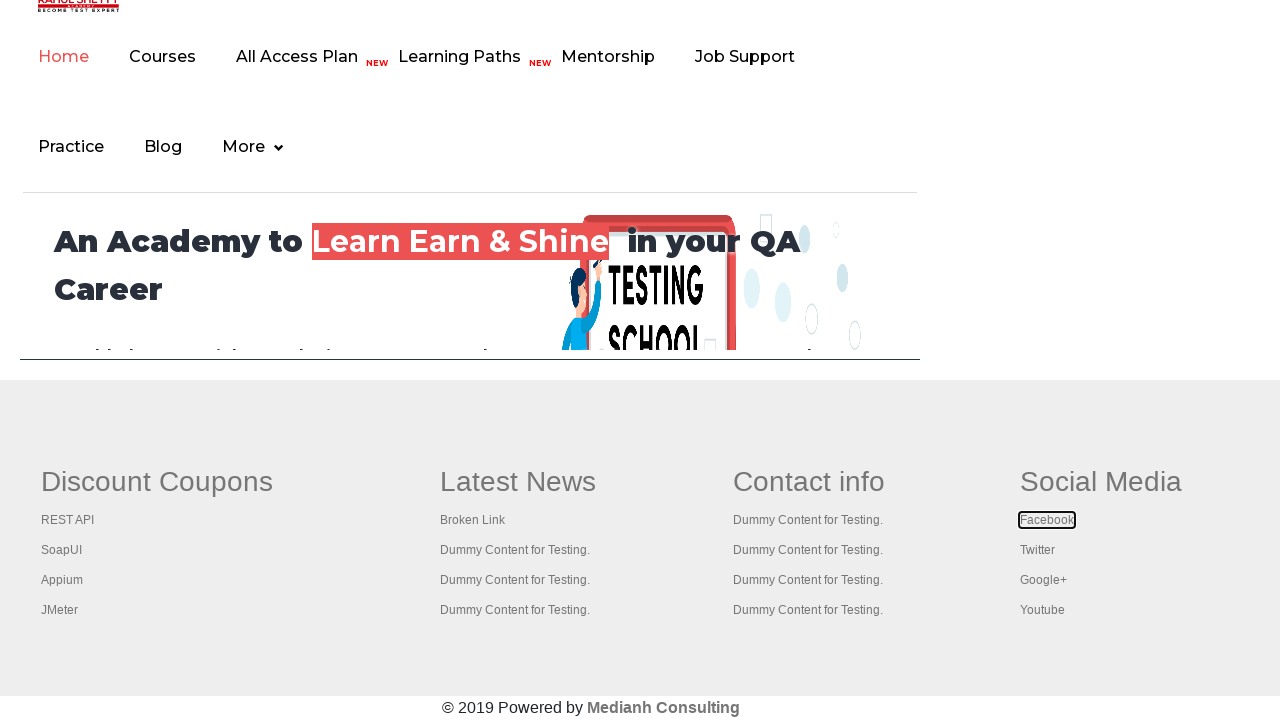

Retrieved href attribute: #
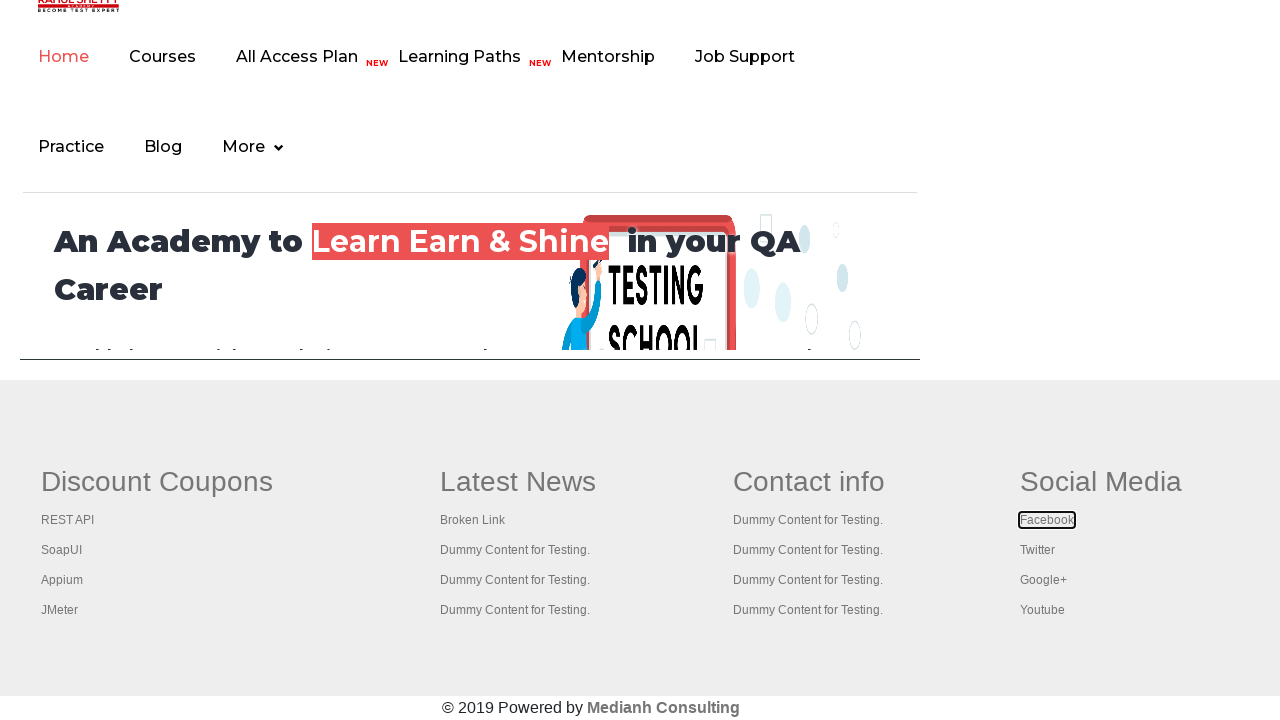

Pressed Ctrl+Enter on footer link at index 17 to open in new tab on div#gf-BIG table tbody tr td ul >> a >> nth=17
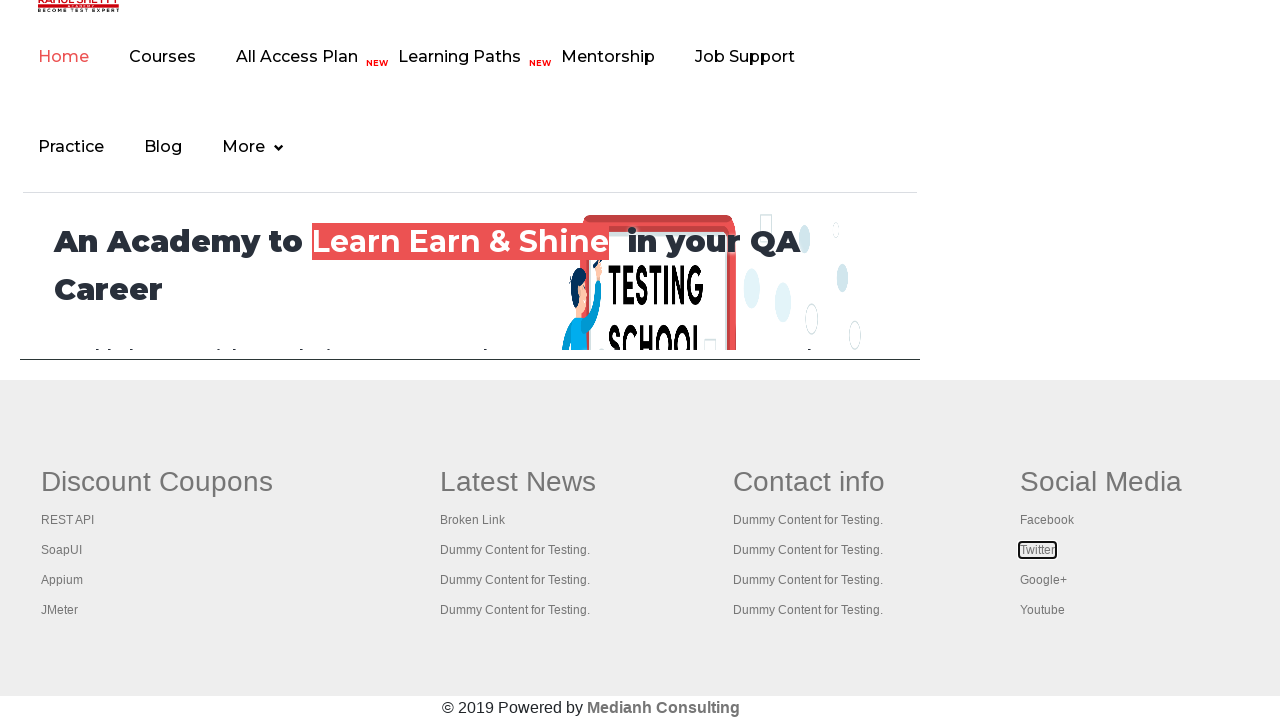

Waited 500ms before opening next link
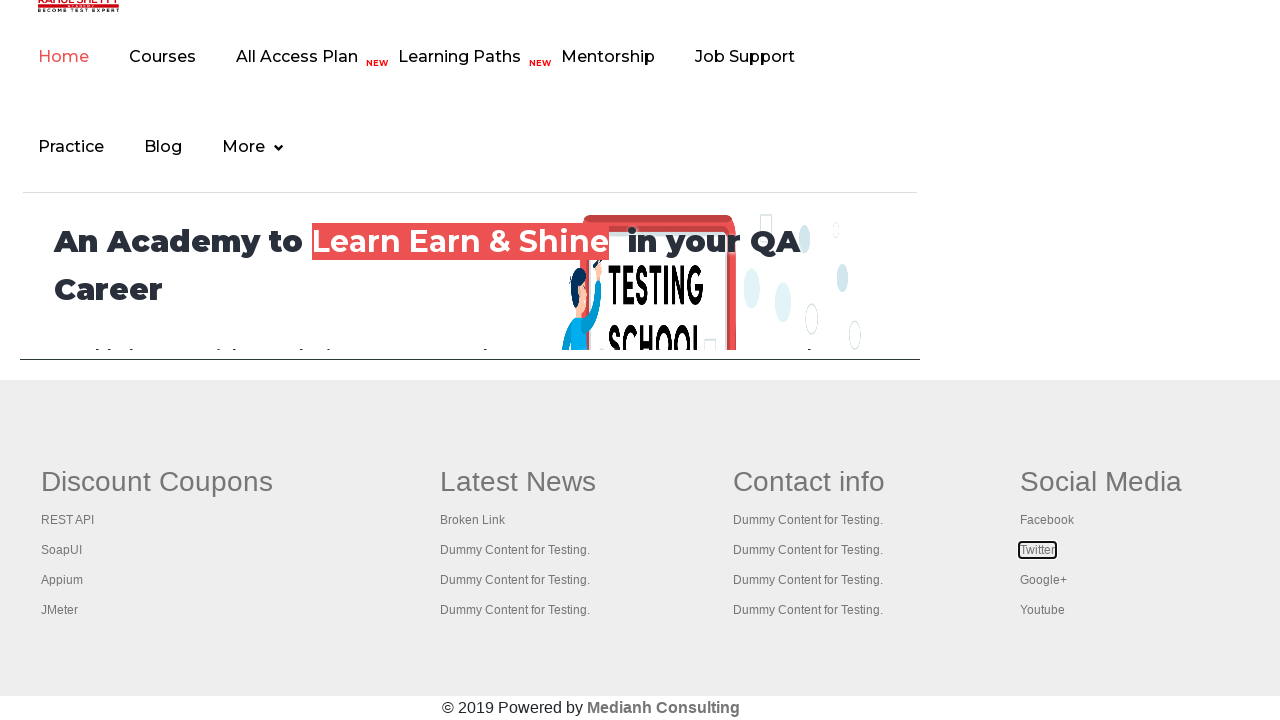

Selected footer link at index 18
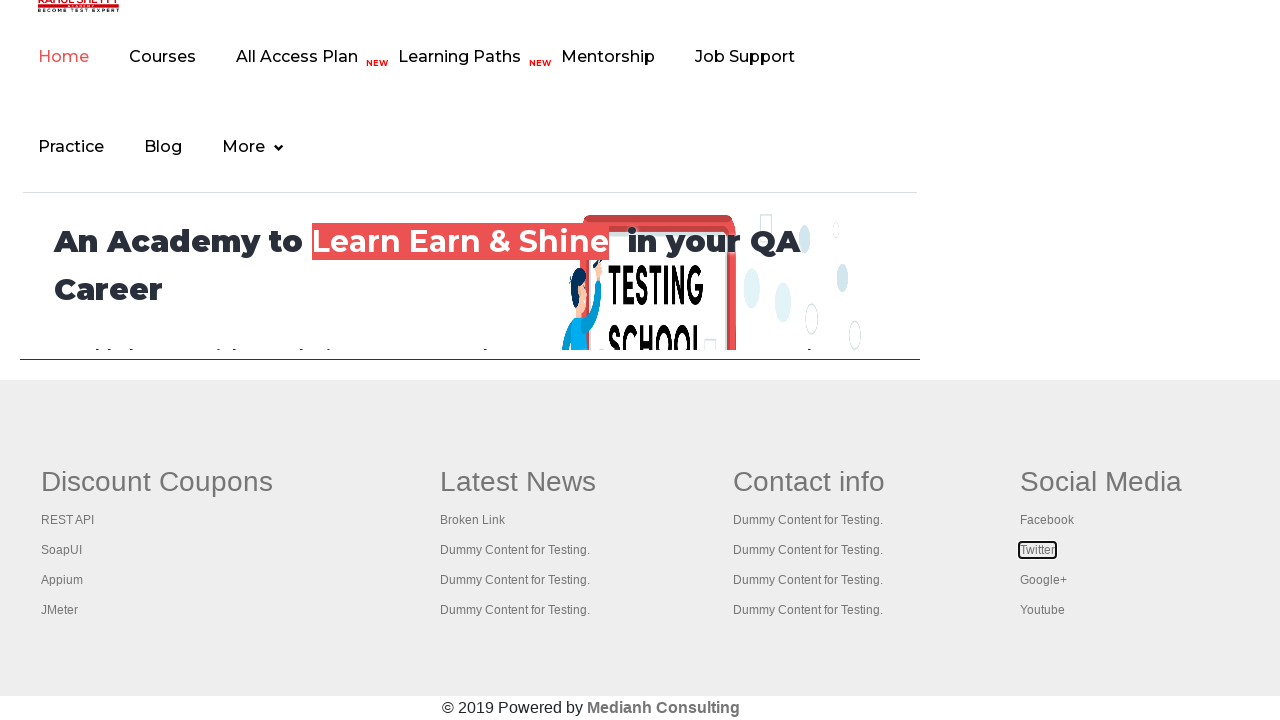

Retrieved href attribute: #
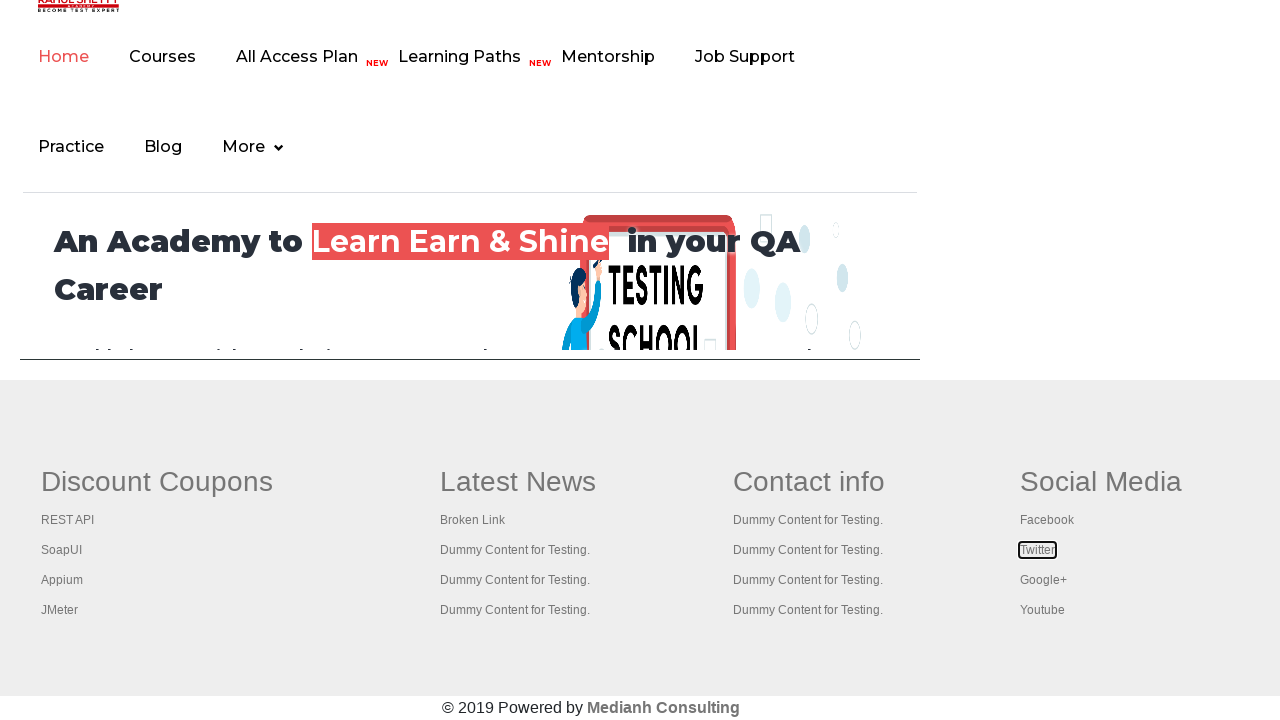

Pressed Ctrl+Enter on footer link at index 18 to open in new tab on div#gf-BIG table tbody tr td ul >> a >> nth=18
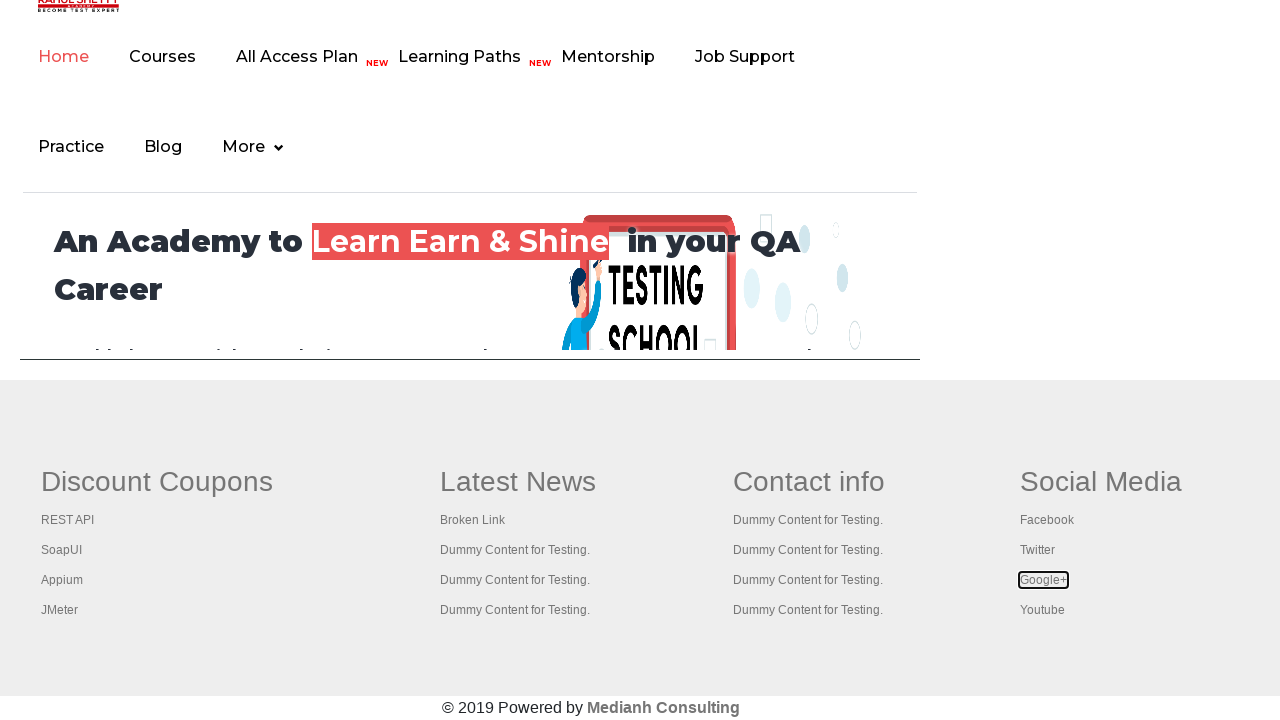

Waited 500ms before opening next link
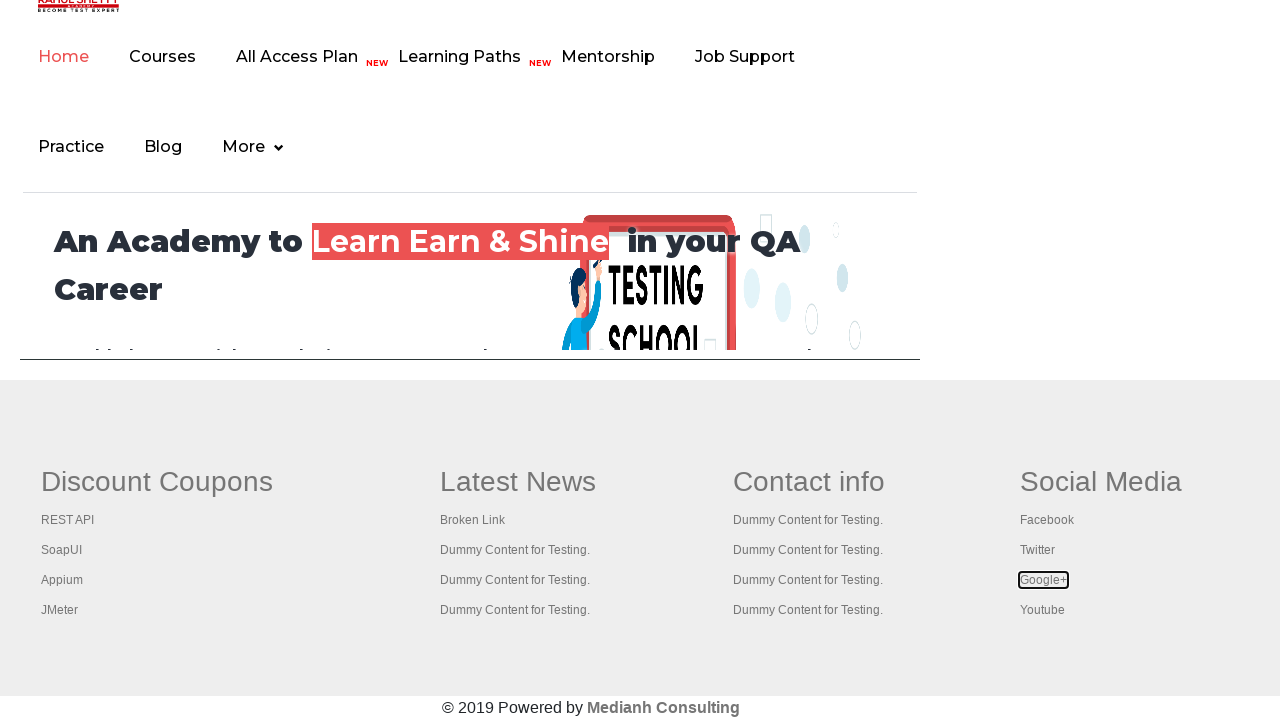

Selected footer link at index 19
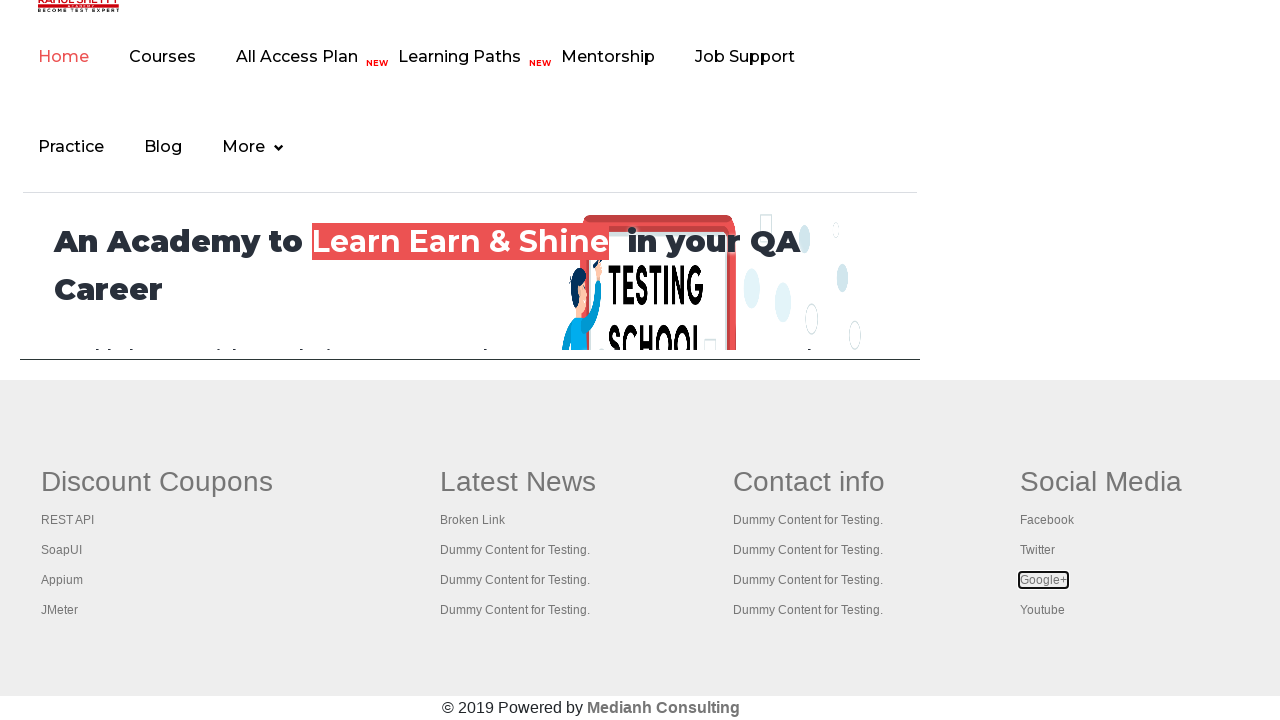

Retrieved href attribute: #
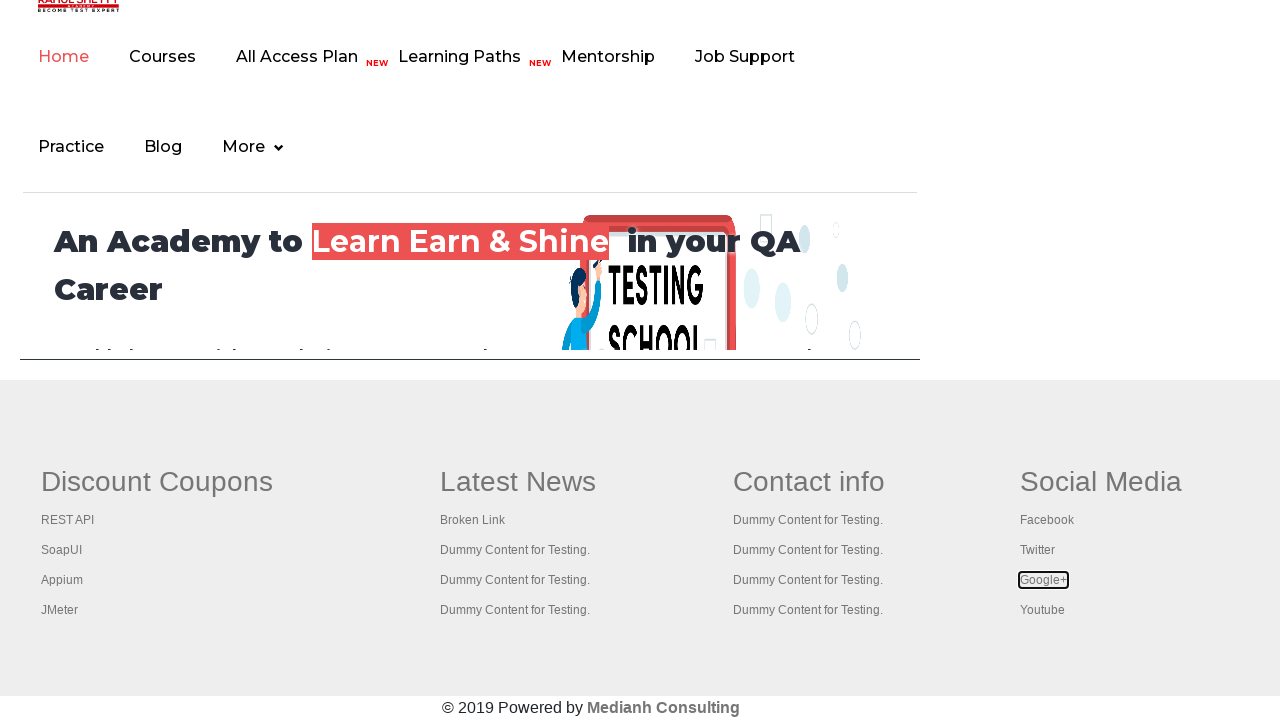

Pressed Ctrl+Enter on footer link at index 19 to open in new tab on div#gf-BIG table tbody tr td ul >> a >> nth=19
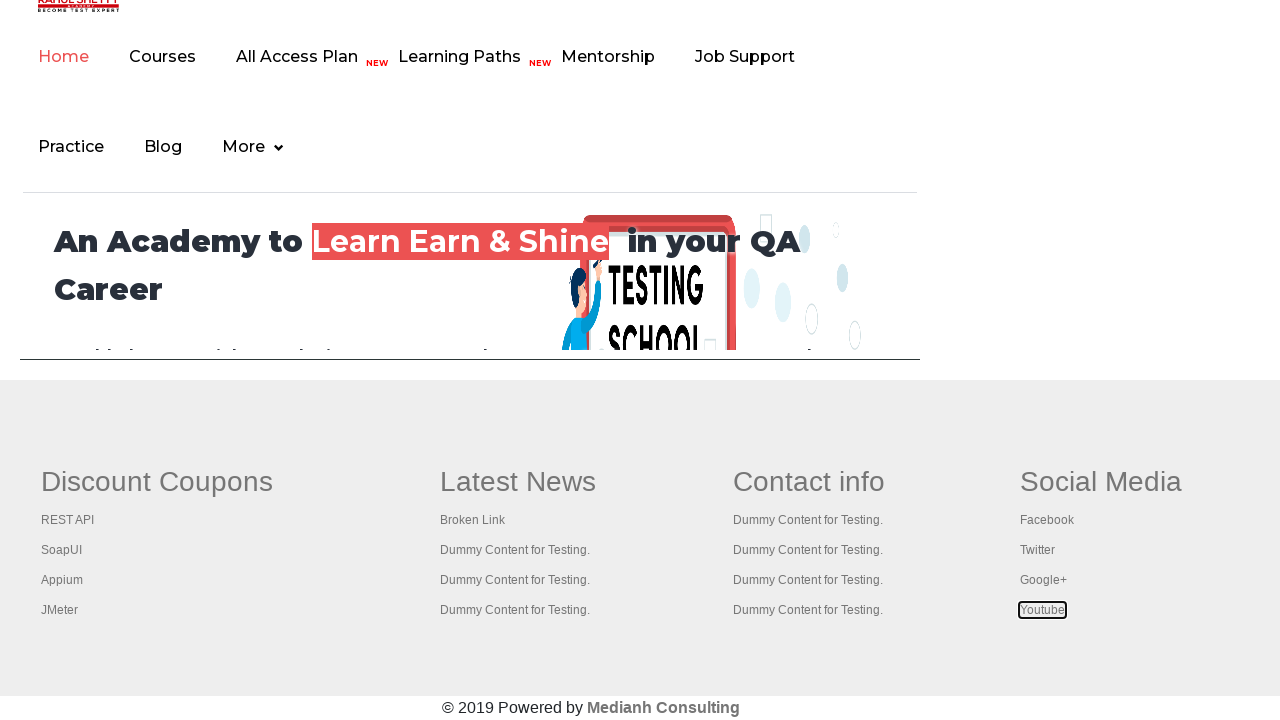

Waited 500ms before opening next link
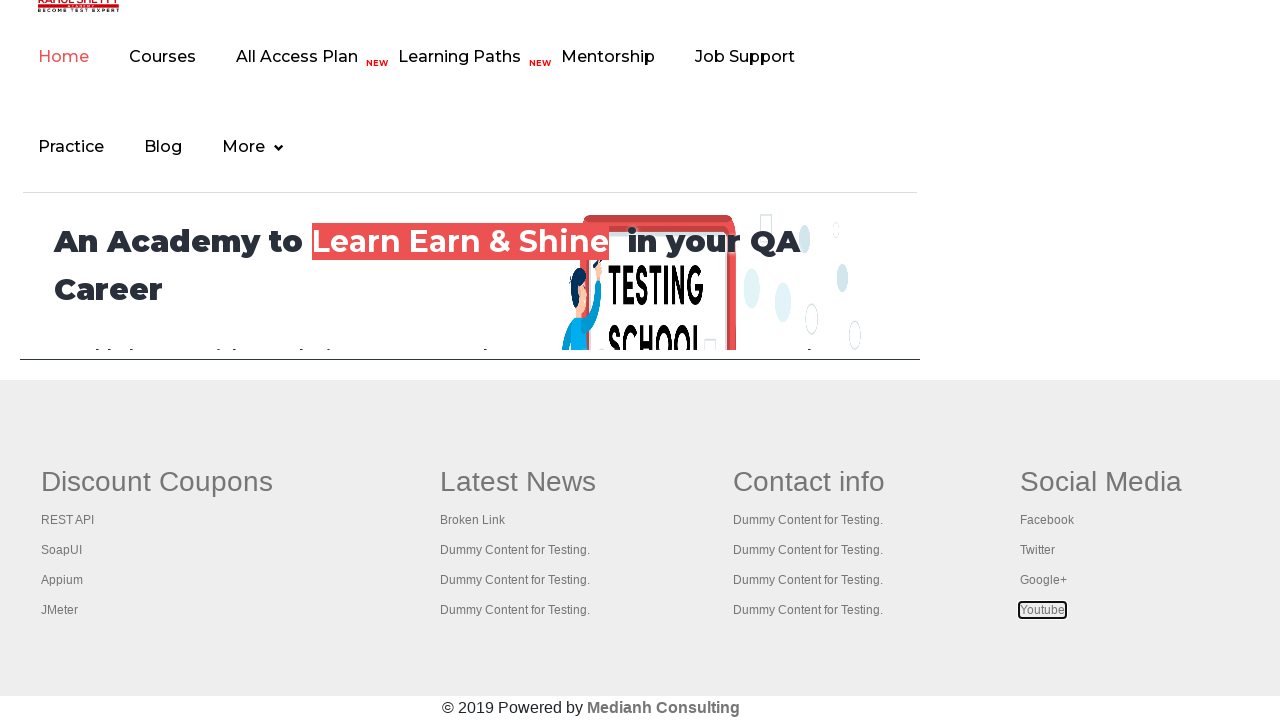

Waited 1000ms for all new tabs to complete opening
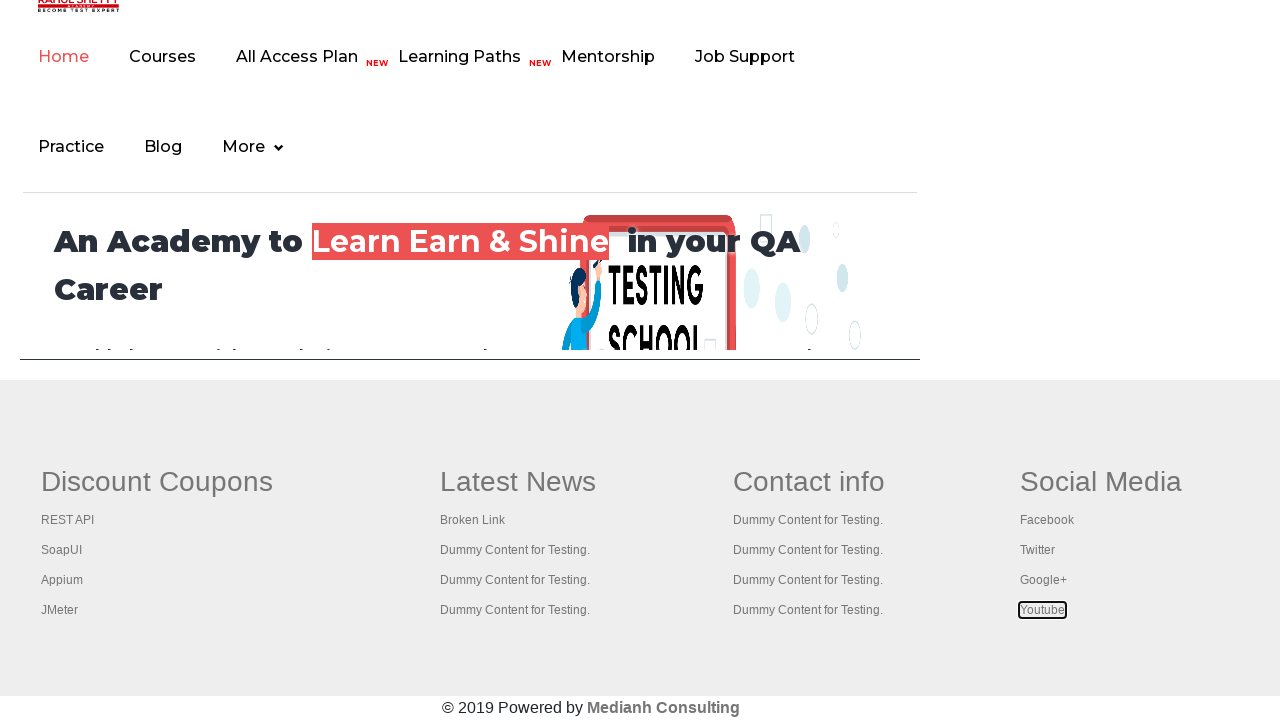

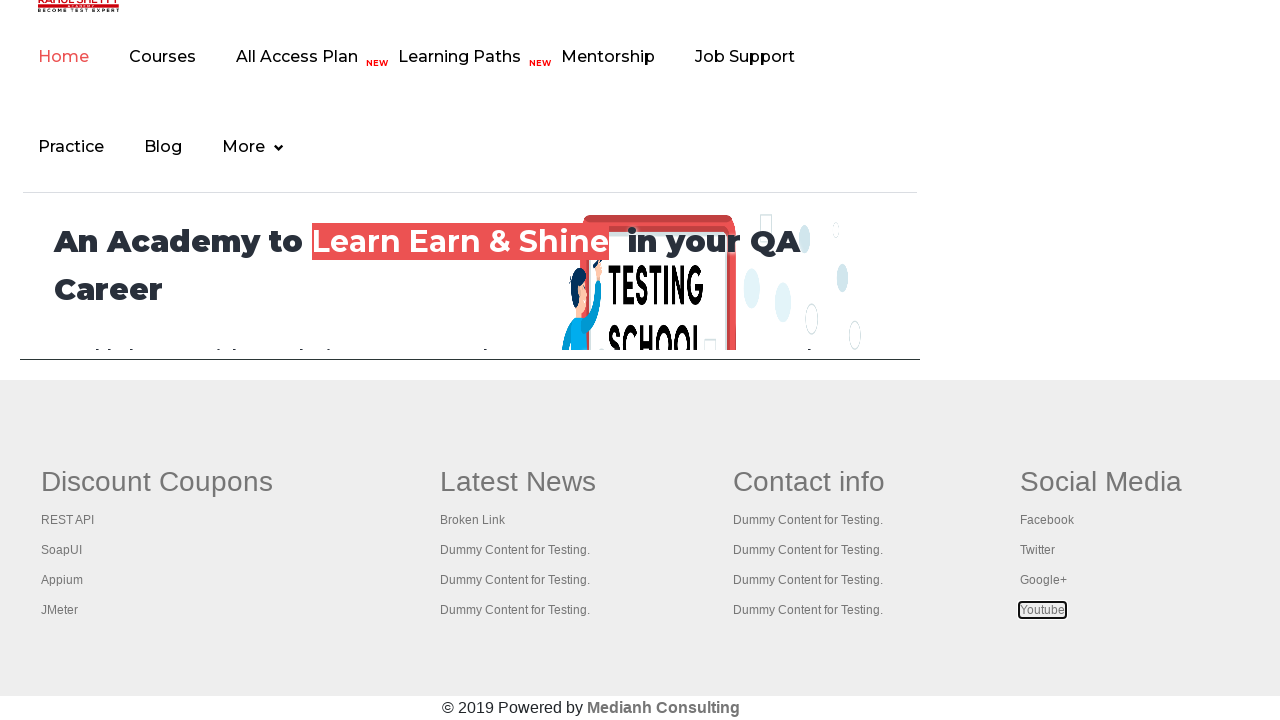